Tests window handling by finding all links on the page, opening each in a new tab using Ctrl+Enter, then iterating through all windows to close them before switching back to the parent window.

Starting URL: https://the-internet.herokuapp.com/

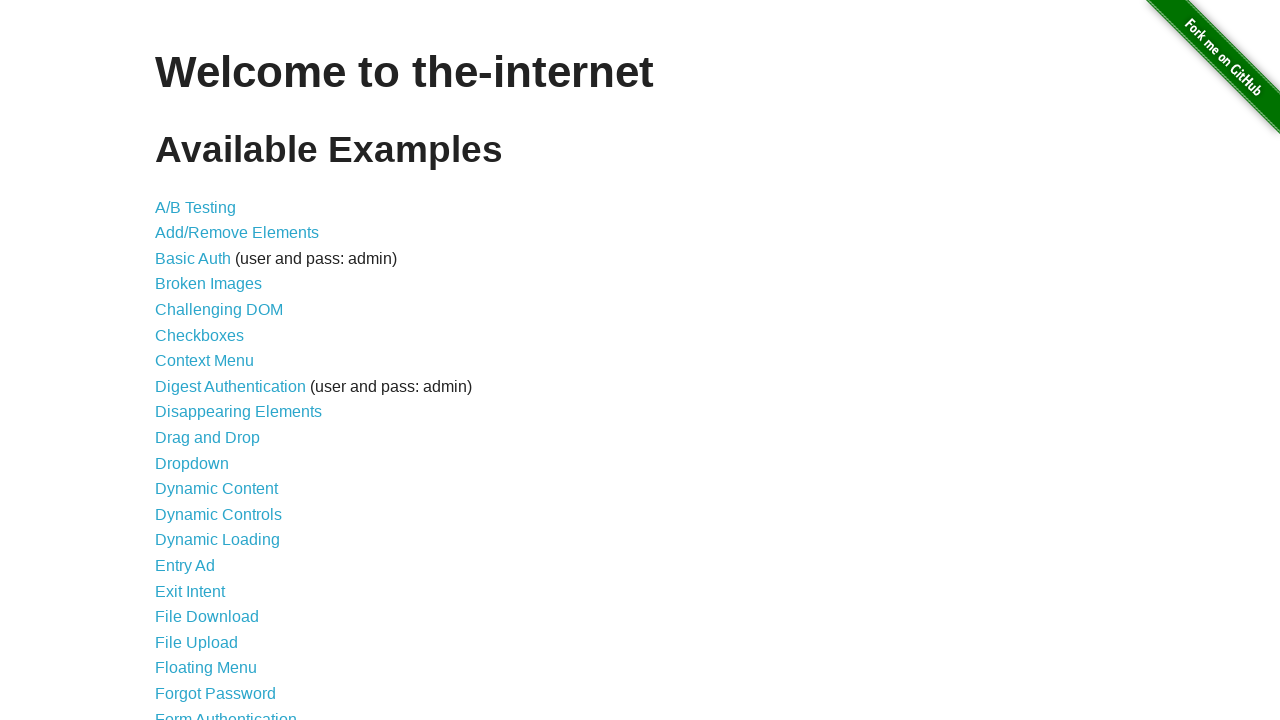

Stored parent page reference
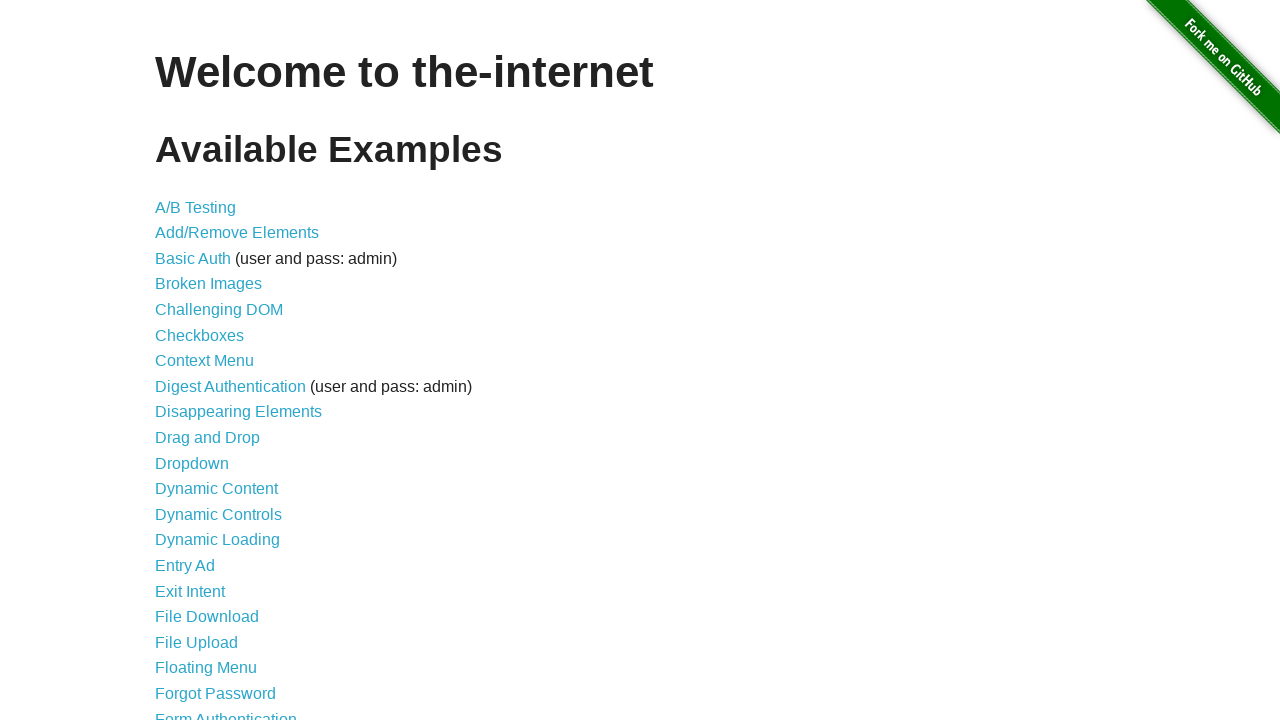

Found all links on the page
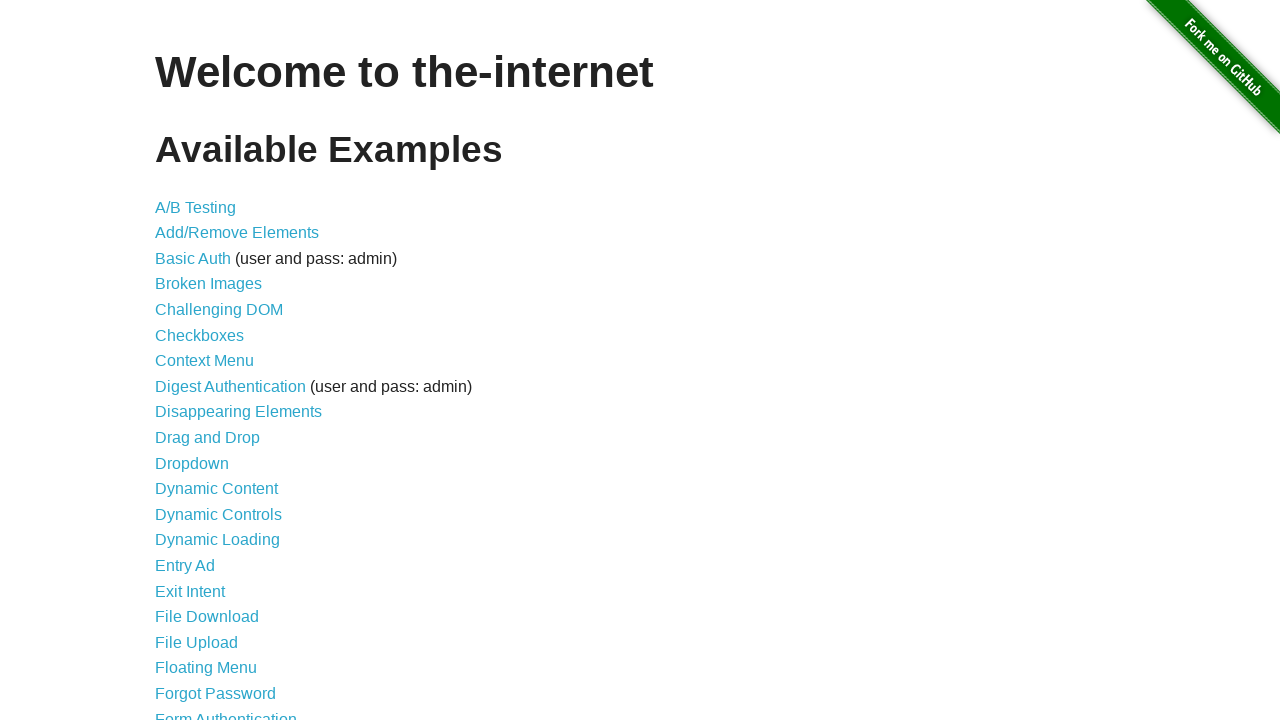

Opened link in new tab using Ctrl+Enter on xpath=//a >> nth=0
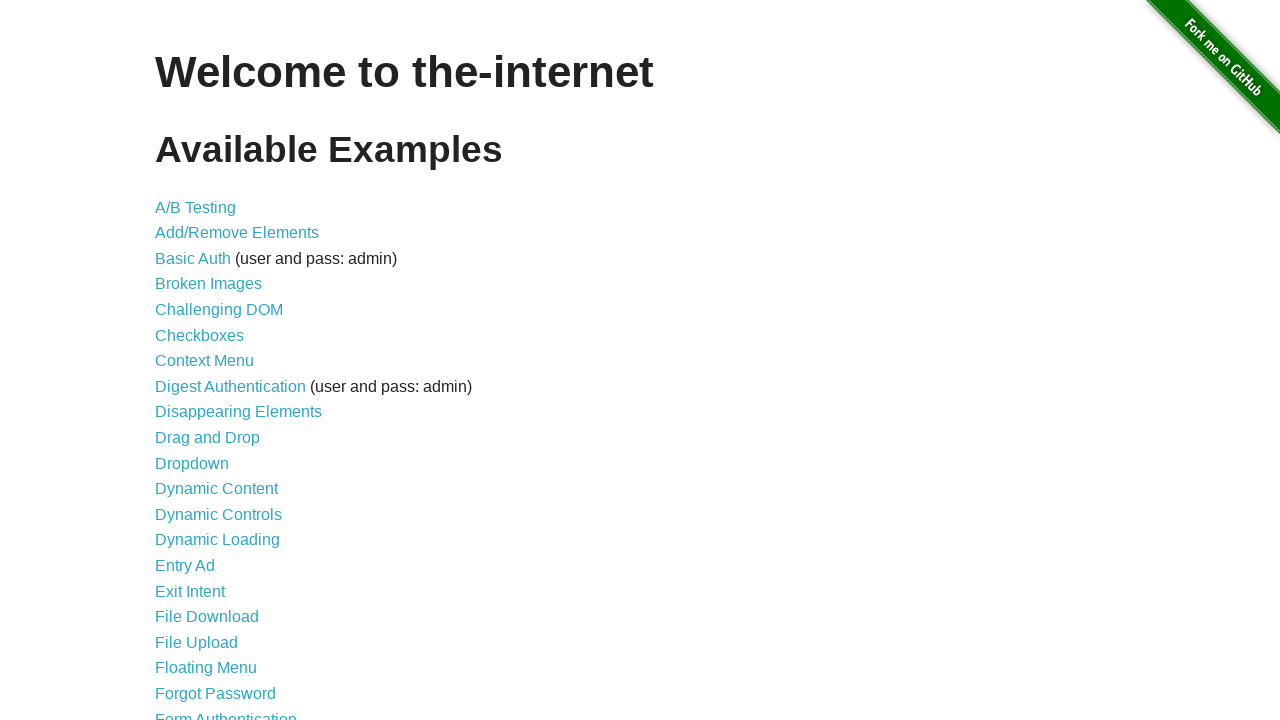

Opened link in new tab using Ctrl+Enter on xpath=//a >> nth=1
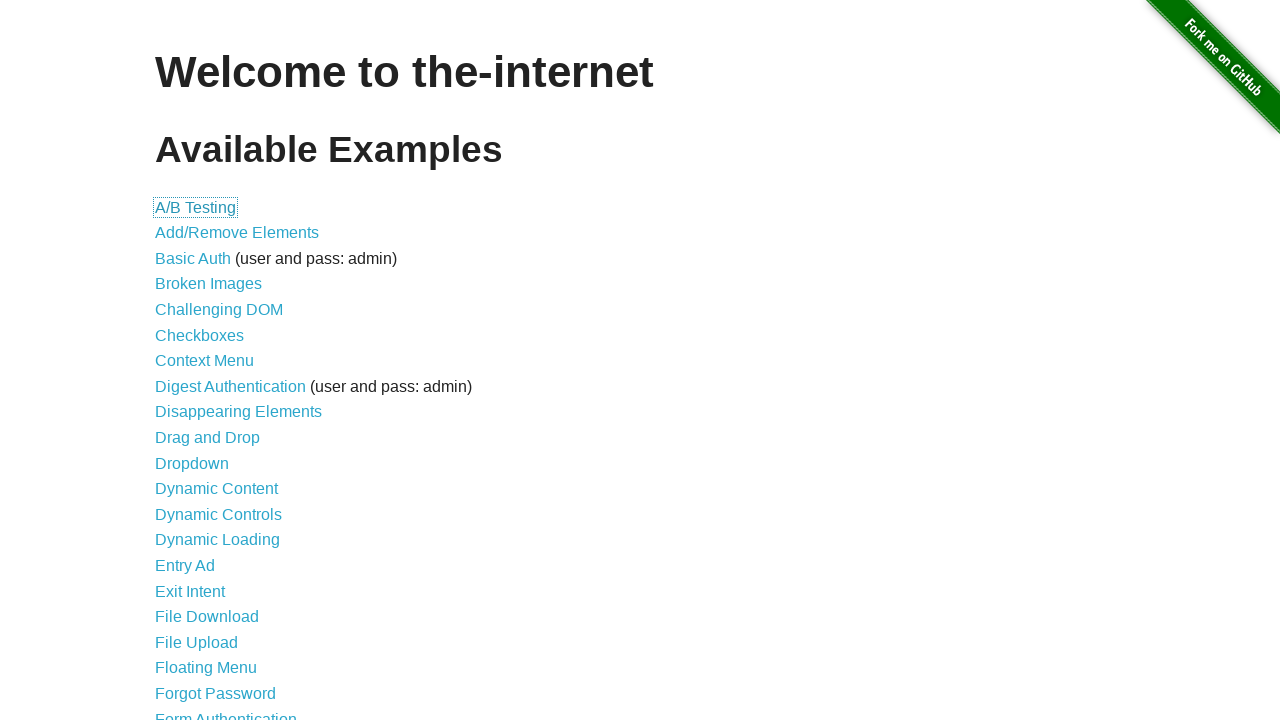

Opened link in new tab using Ctrl+Enter on xpath=//a >> nth=2
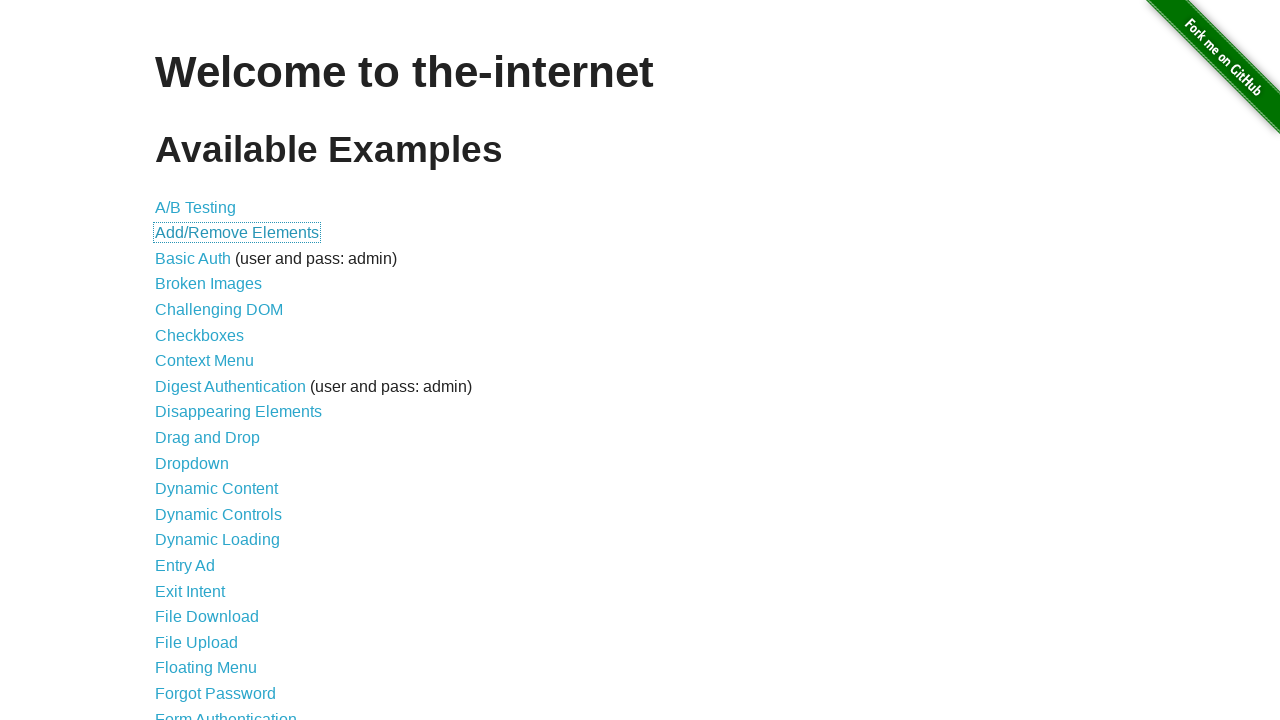

Opened link in new tab using Ctrl+Enter on xpath=//a >> nth=3
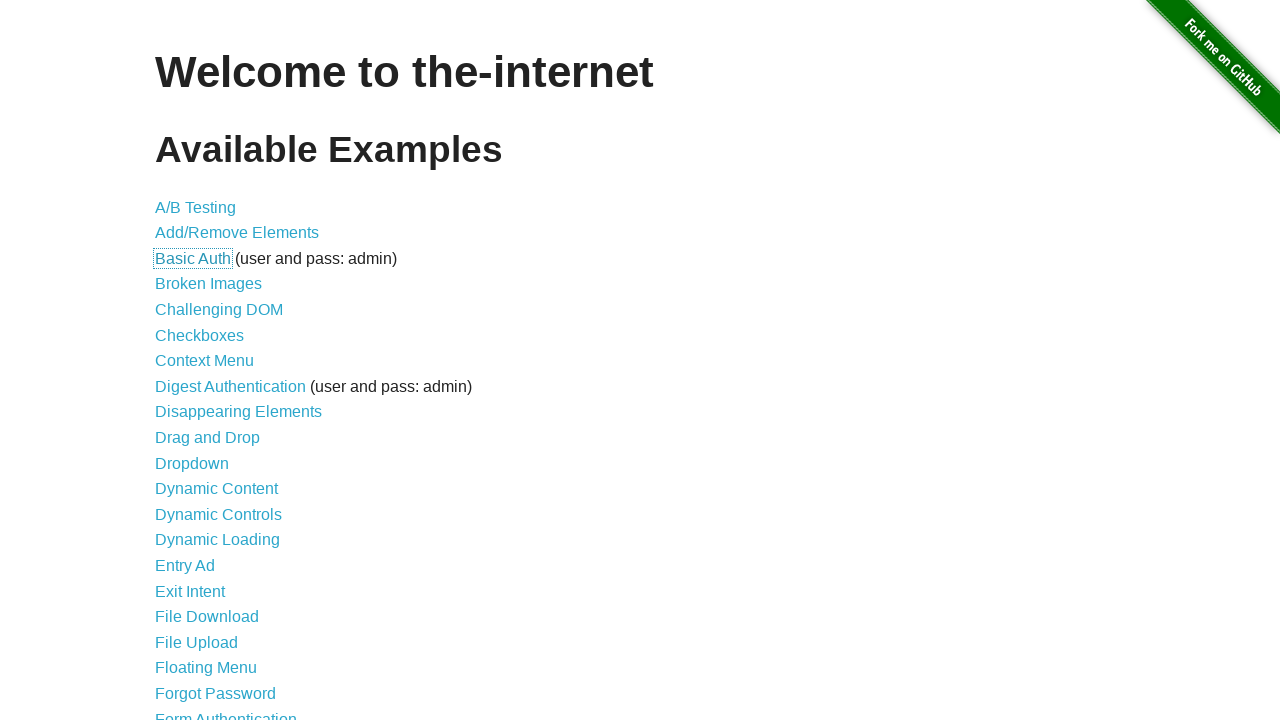

Opened link in new tab using Ctrl+Enter on xpath=//a >> nth=4
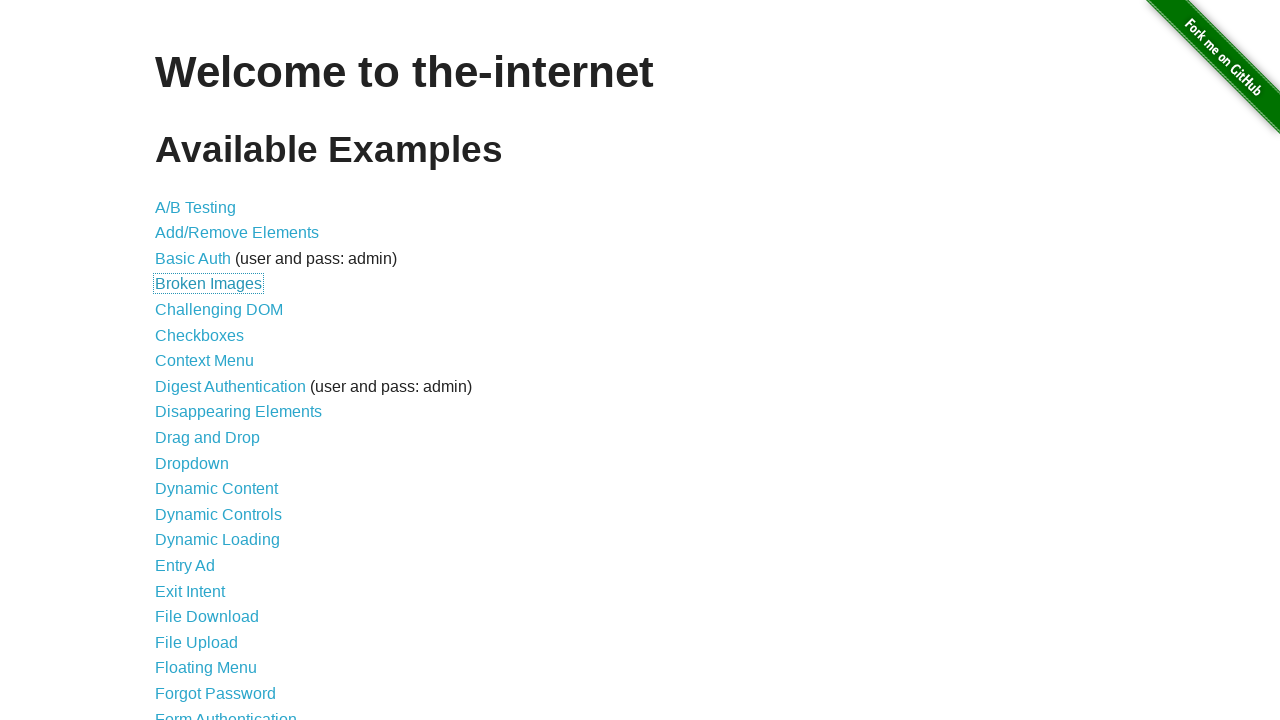

Opened link in new tab using Ctrl+Enter on xpath=//a >> nth=5
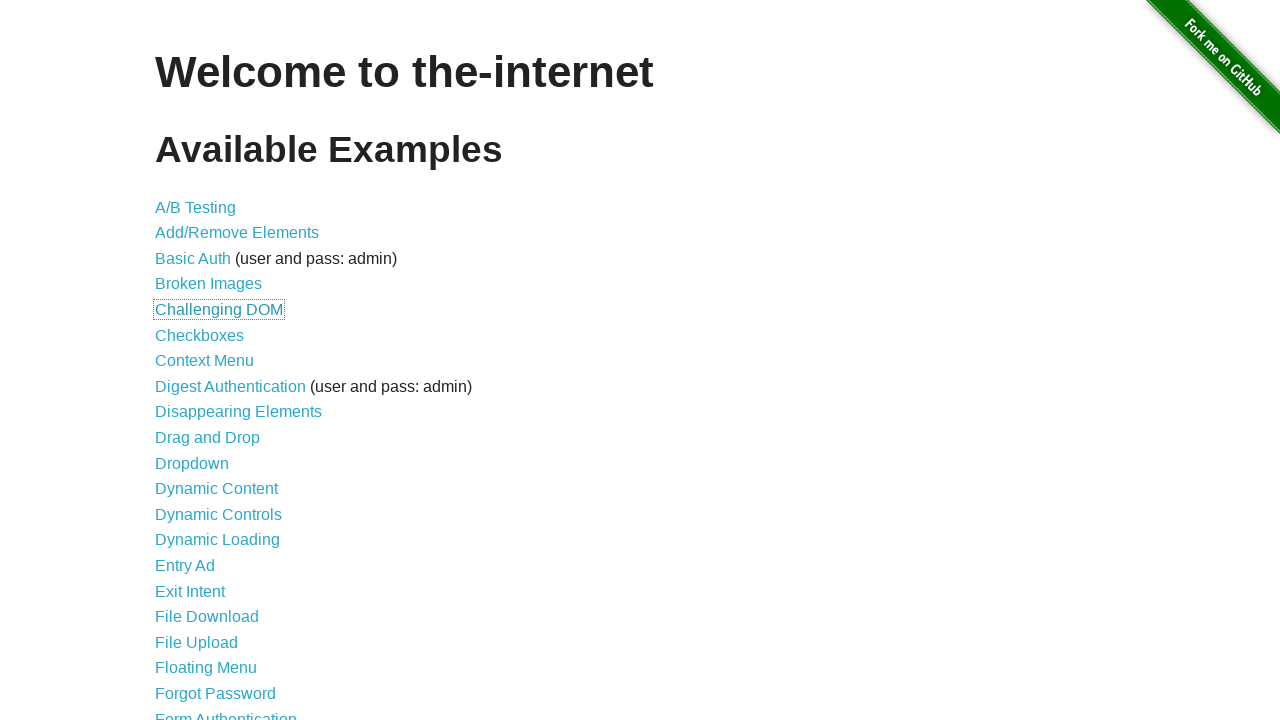

Opened link in new tab using Ctrl+Enter on xpath=//a >> nth=6
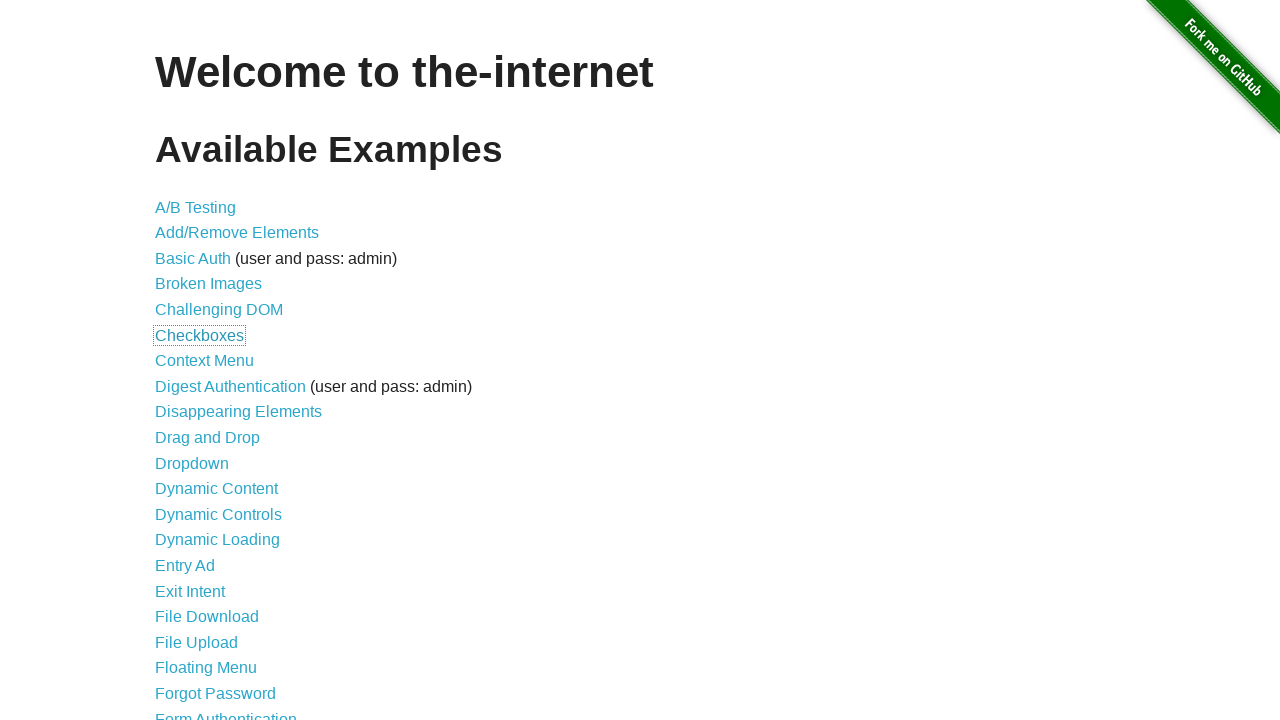

Opened link in new tab using Ctrl+Enter on xpath=//a >> nth=7
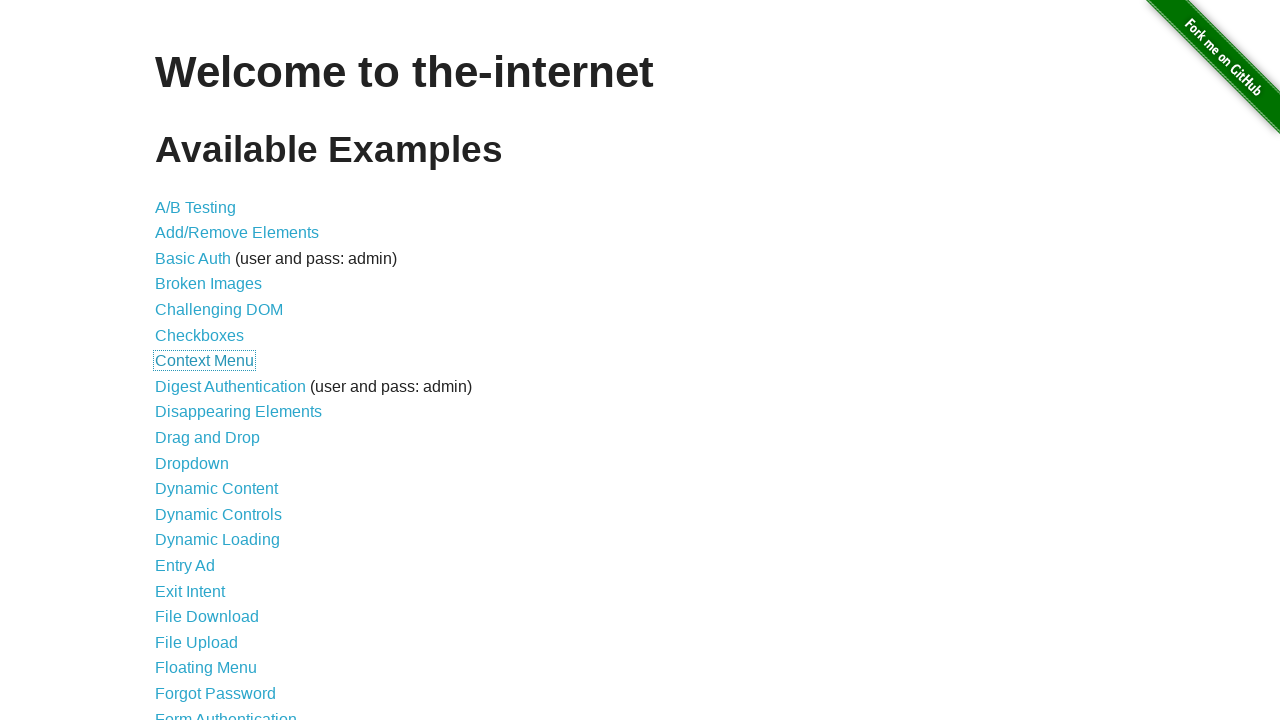

Opened link in new tab using Ctrl+Enter on xpath=//a >> nth=8
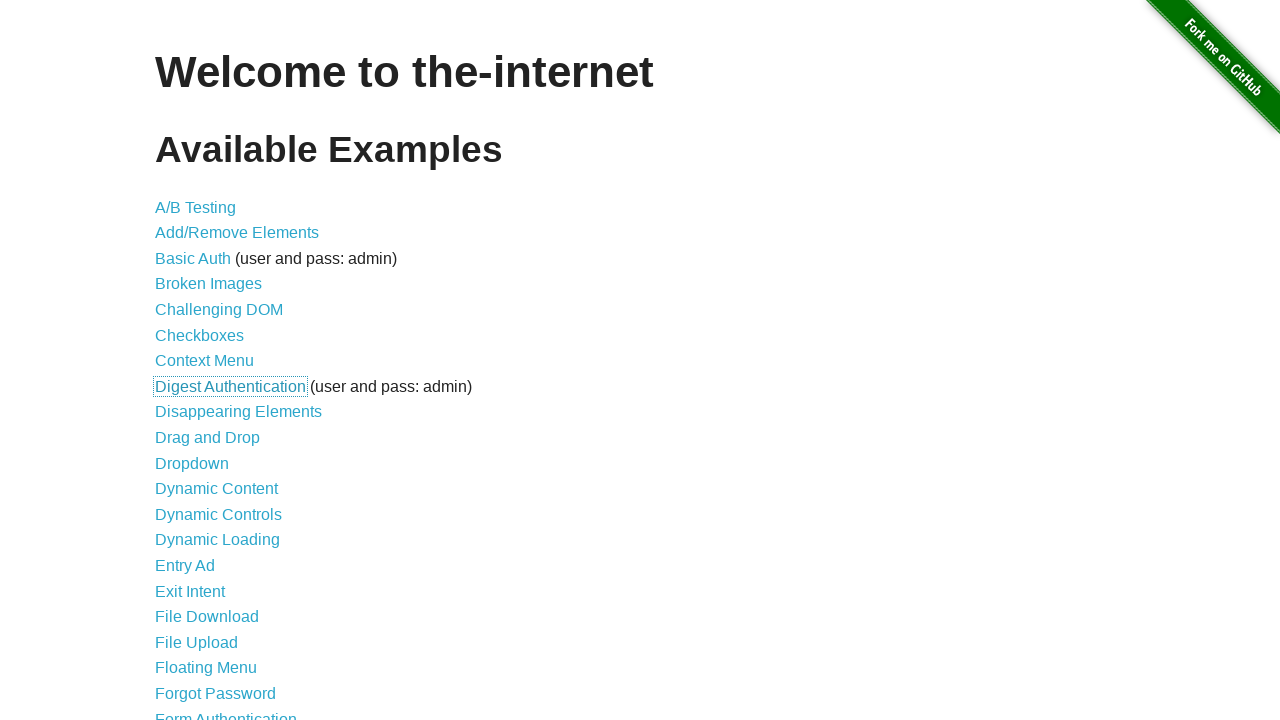

Opened link in new tab using Ctrl+Enter on xpath=//a >> nth=9
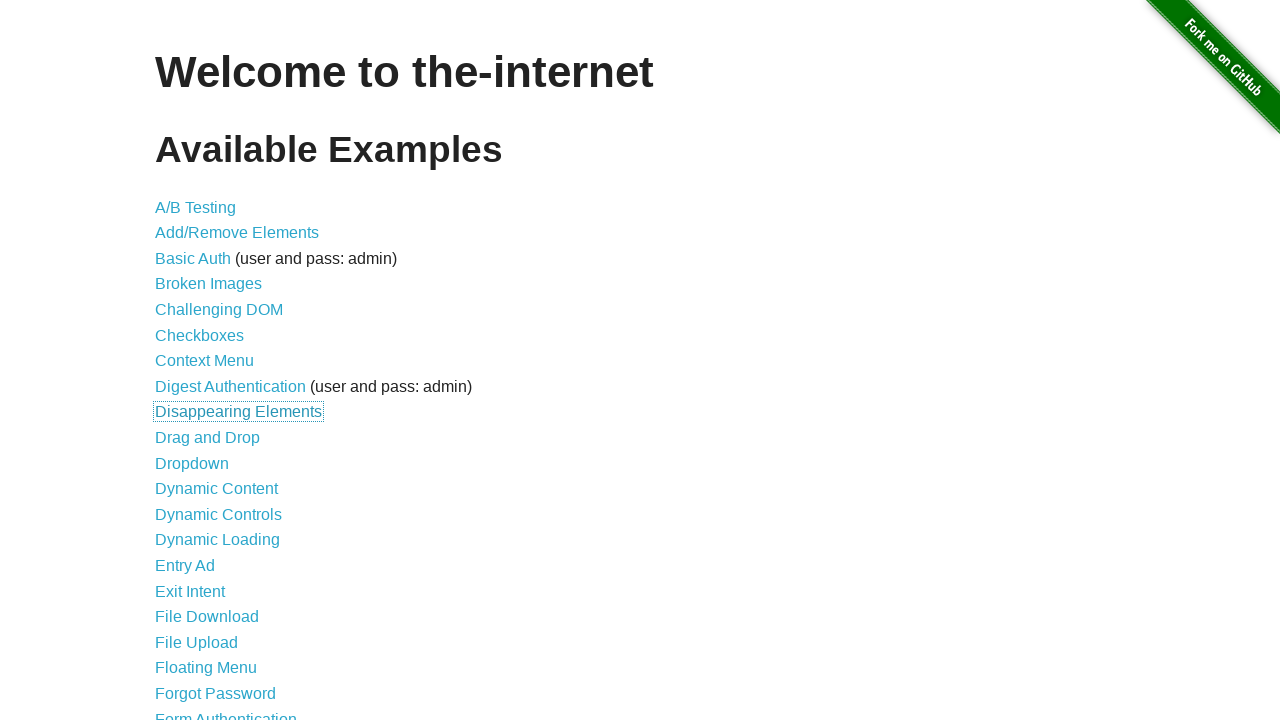

Opened link in new tab using Ctrl+Enter on xpath=//a >> nth=10
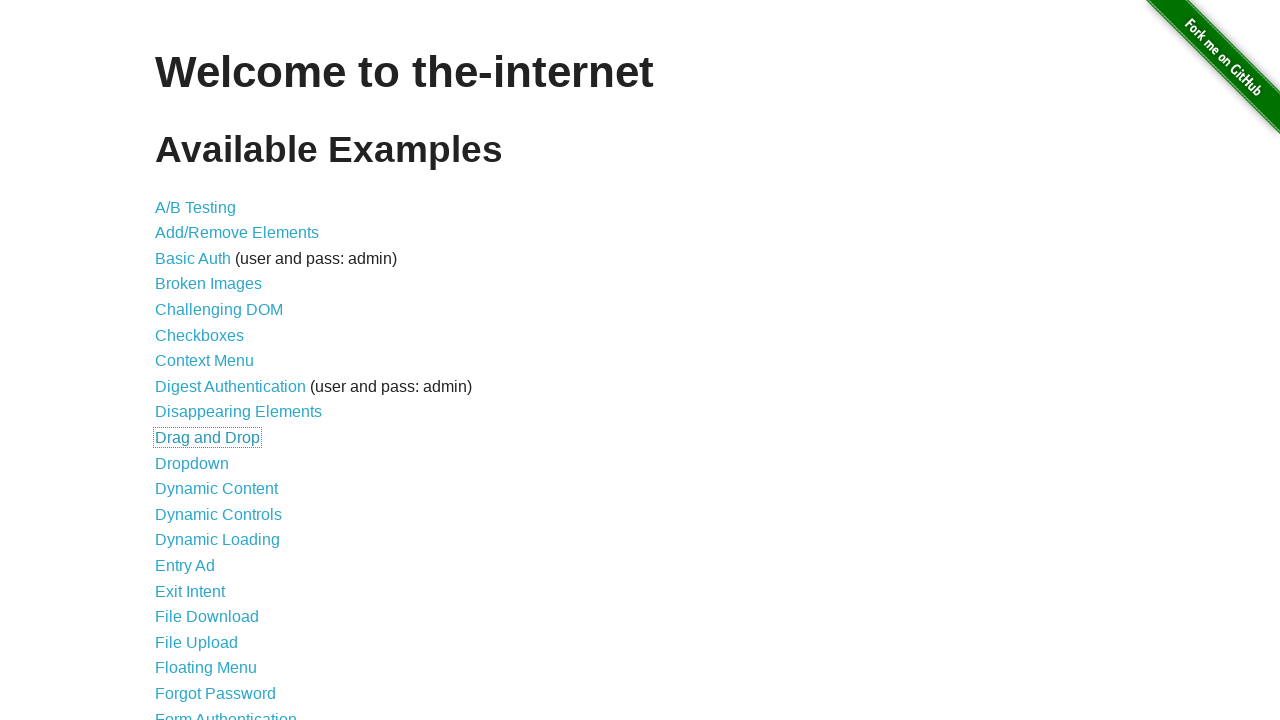

Opened link in new tab using Ctrl+Enter on xpath=//a >> nth=11
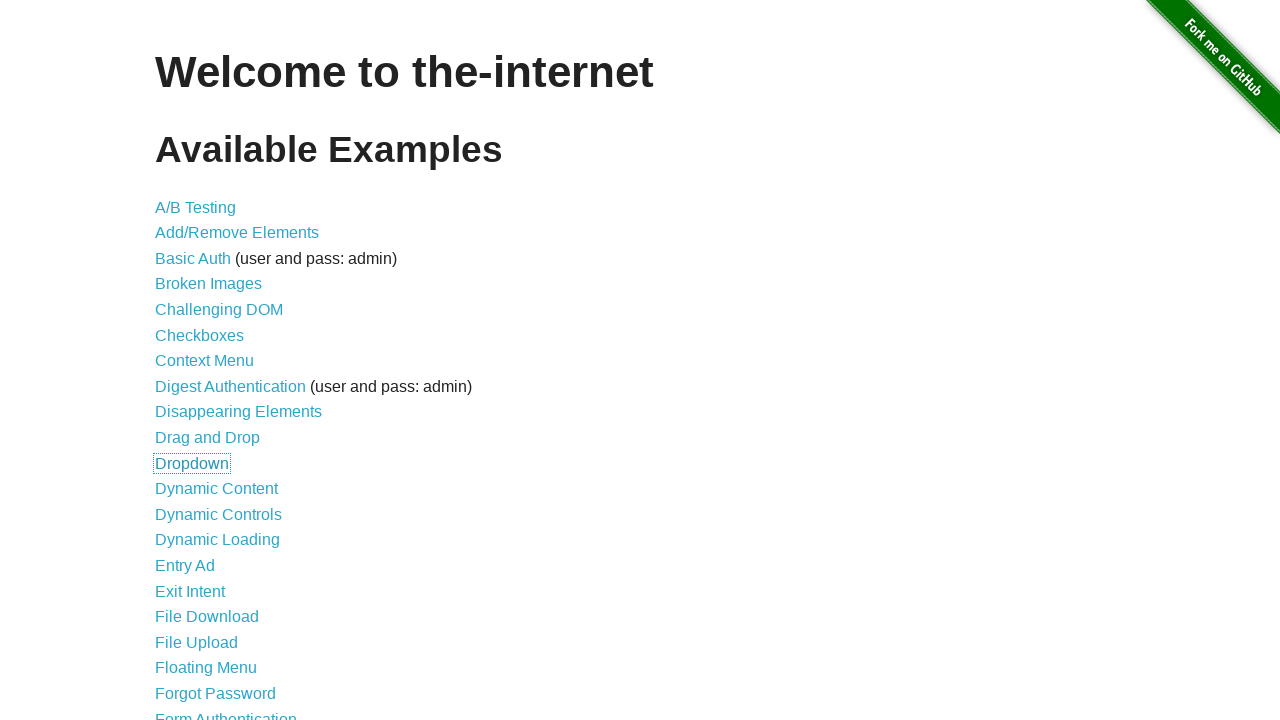

Opened link in new tab using Ctrl+Enter on xpath=//a >> nth=12
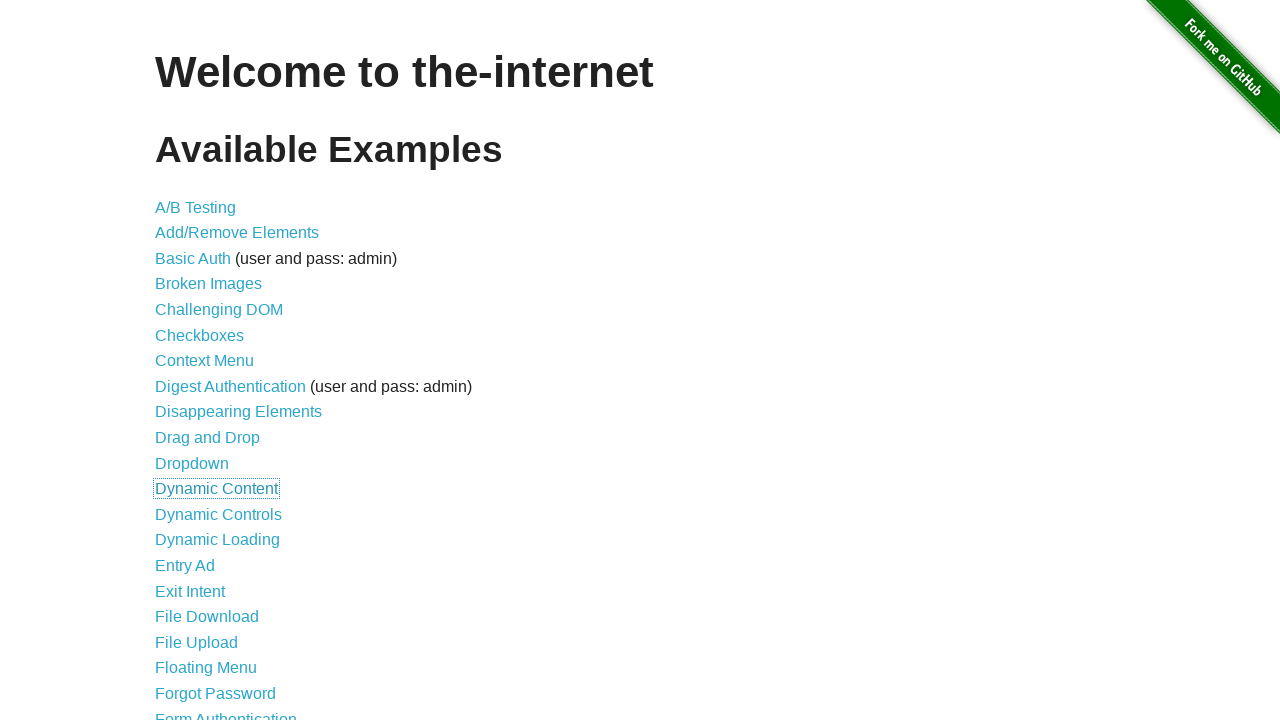

Opened link in new tab using Ctrl+Enter on xpath=//a >> nth=13
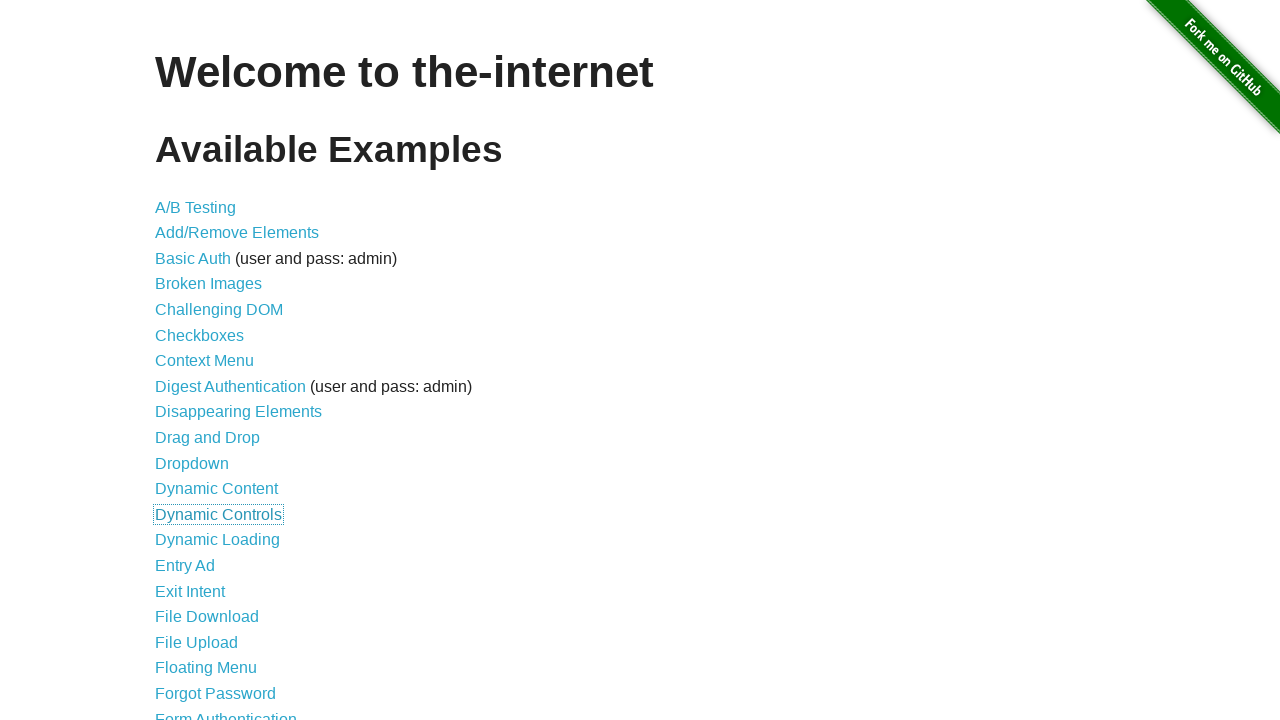

Opened link in new tab using Ctrl+Enter on xpath=//a >> nth=14
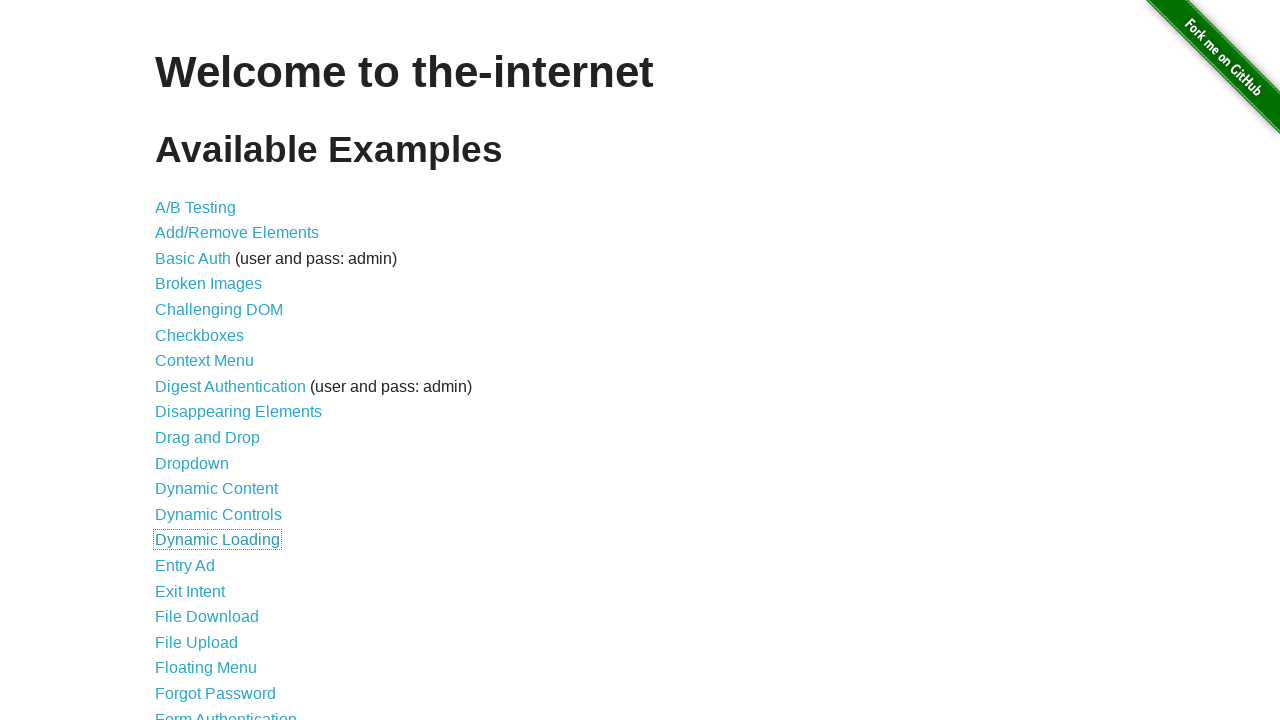

Opened link in new tab using Ctrl+Enter on xpath=//a >> nth=15
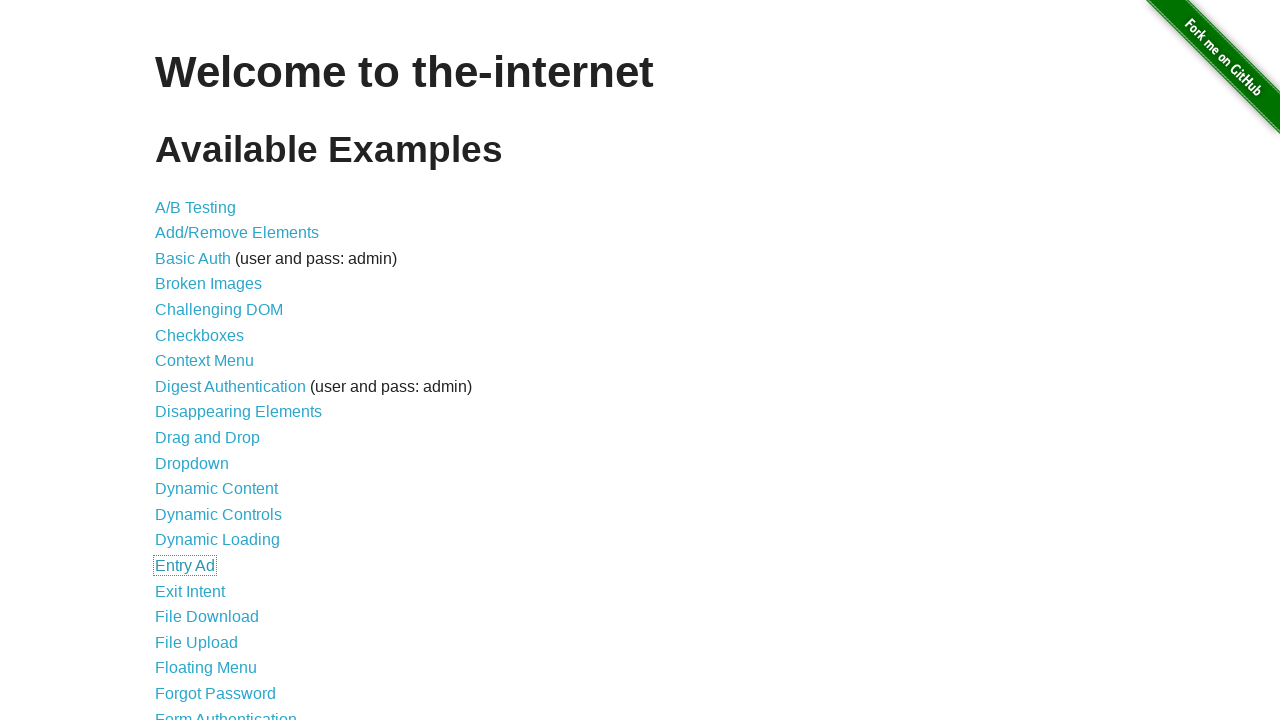

Opened link in new tab using Ctrl+Enter on xpath=//a >> nth=16
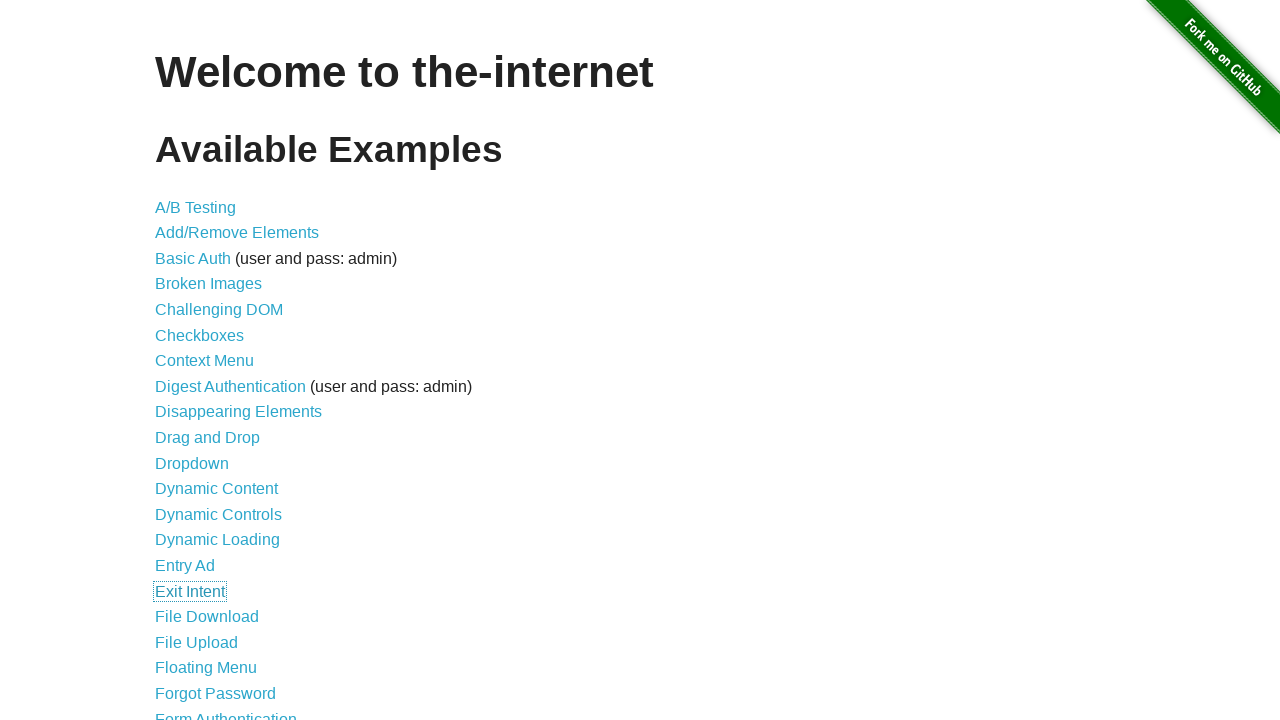

Opened link in new tab using Ctrl+Enter on xpath=//a >> nth=17
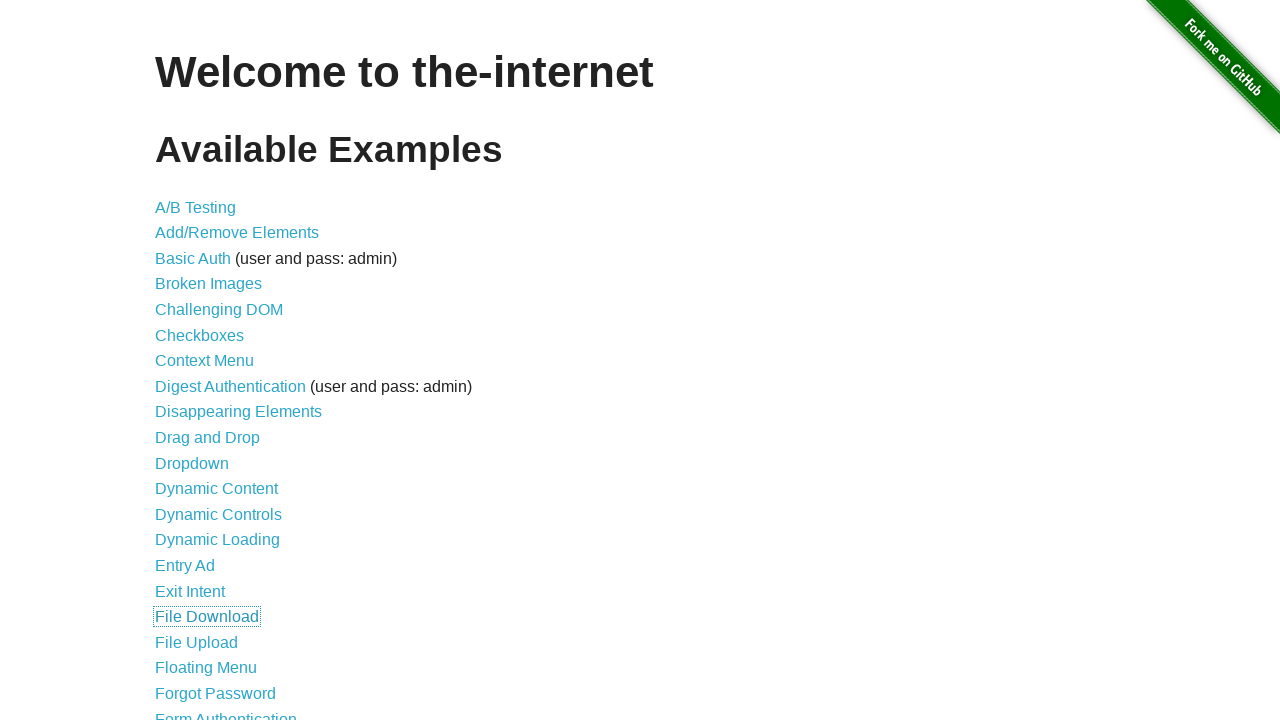

Opened link in new tab using Ctrl+Enter on xpath=//a >> nth=18
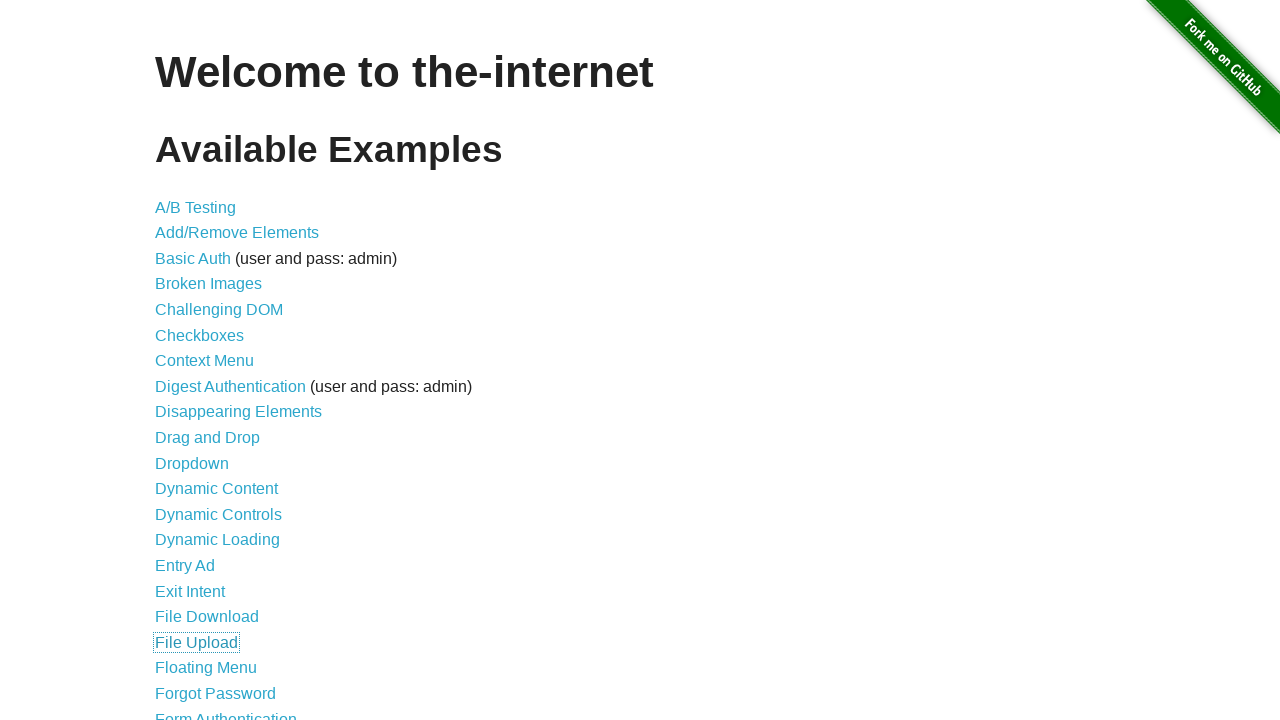

Opened link in new tab using Ctrl+Enter on xpath=//a >> nth=19
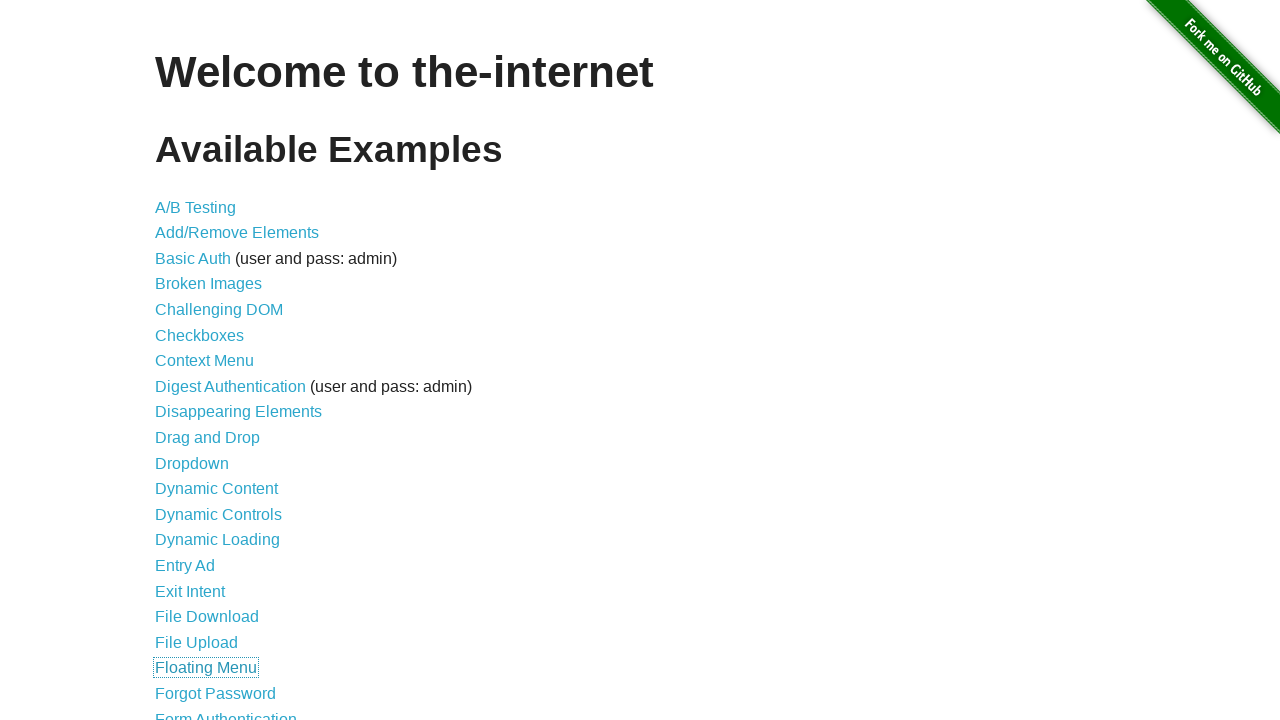

Opened link in new tab using Ctrl+Enter on xpath=//a >> nth=20
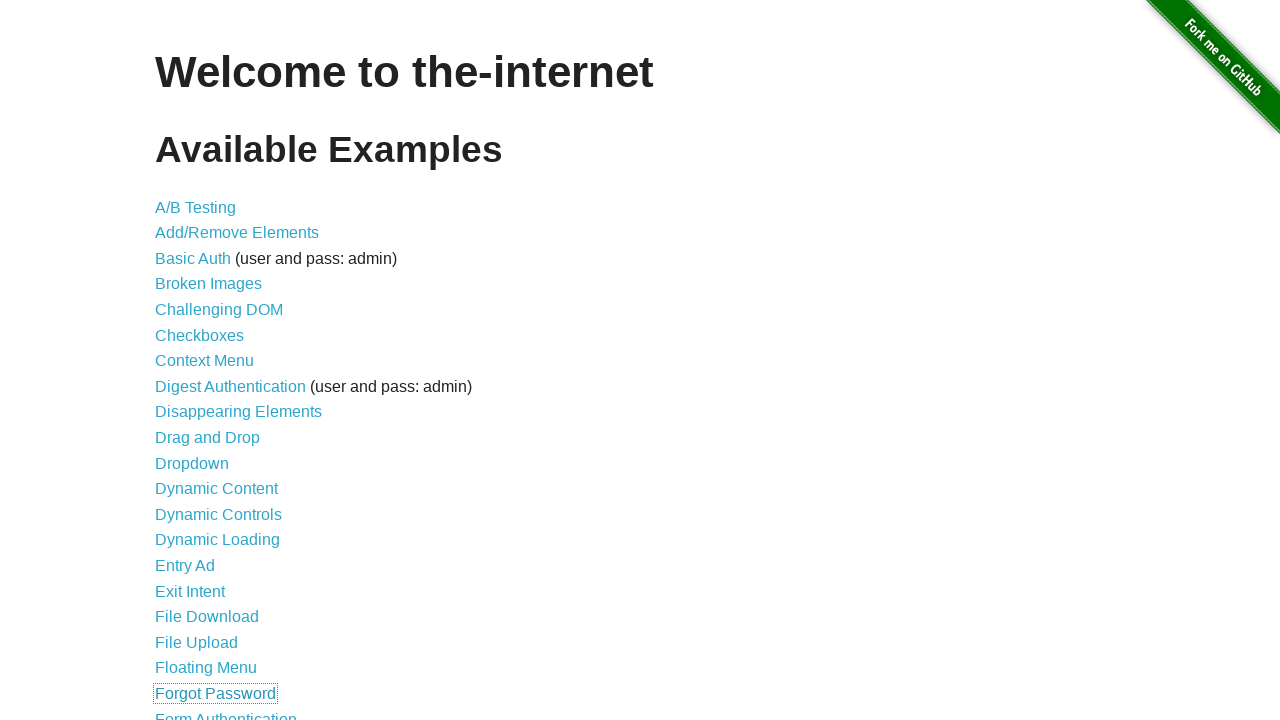

Opened link in new tab using Ctrl+Enter on xpath=//a >> nth=21
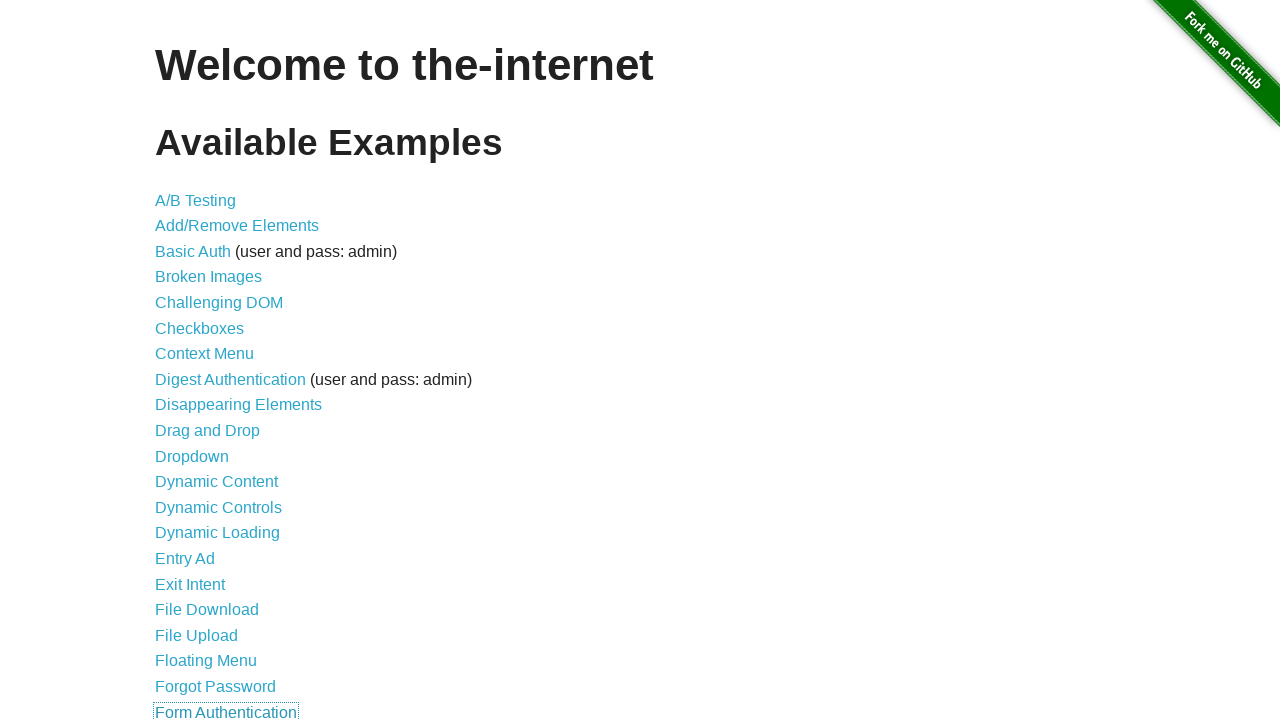

Opened link in new tab using Ctrl+Enter on xpath=//a >> nth=22
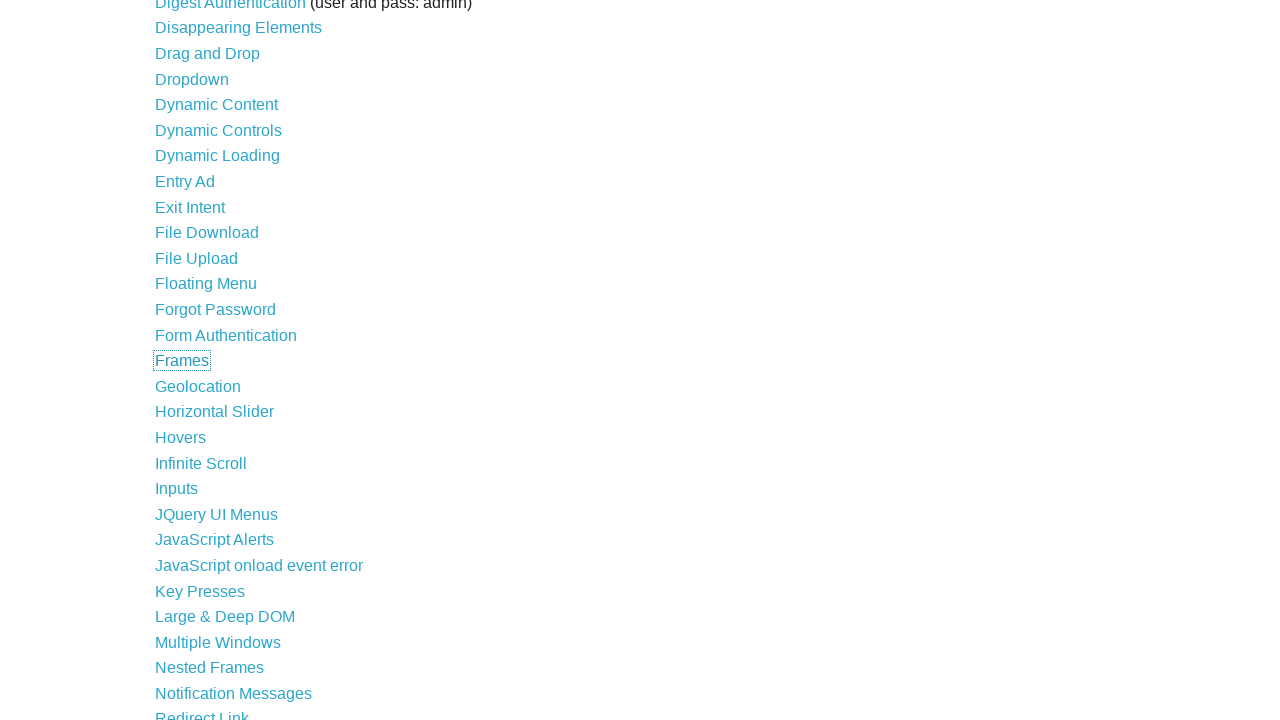

Opened link in new tab using Ctrl+Enter on xpath=//a >> nth=23
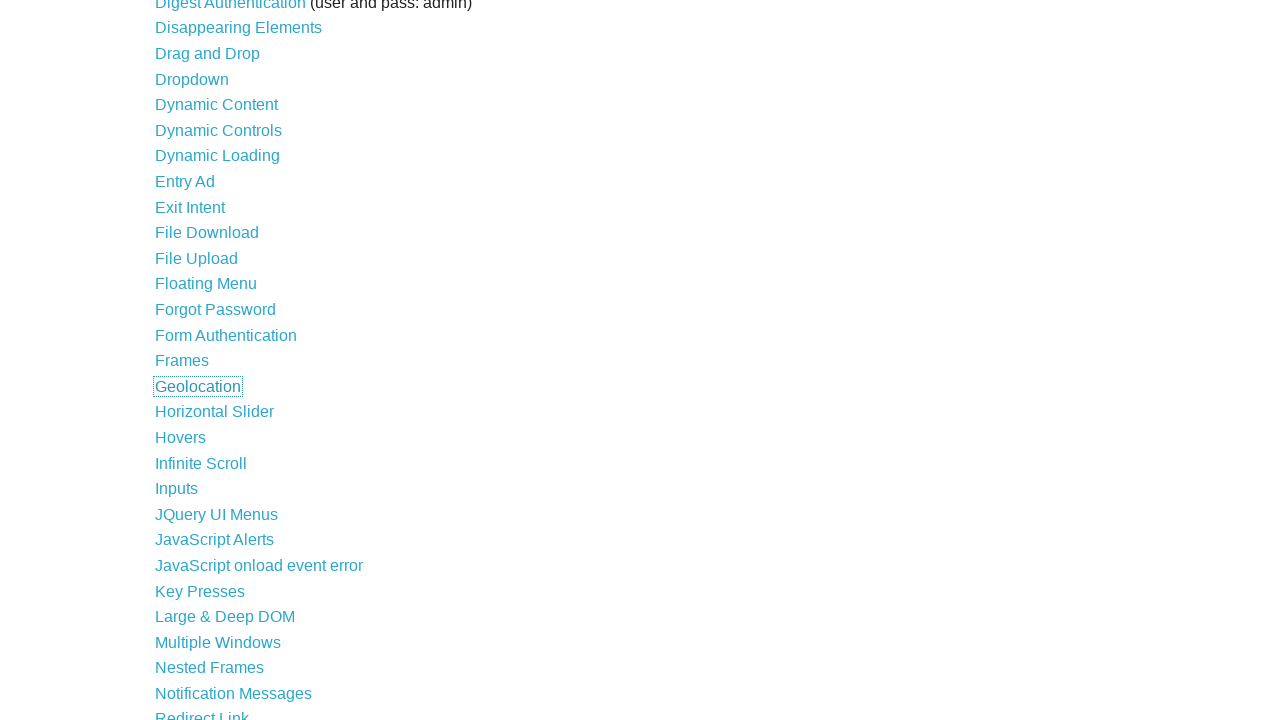

Opened link in new tab using Ctrl+Enter on xpath=//a >> nth=24
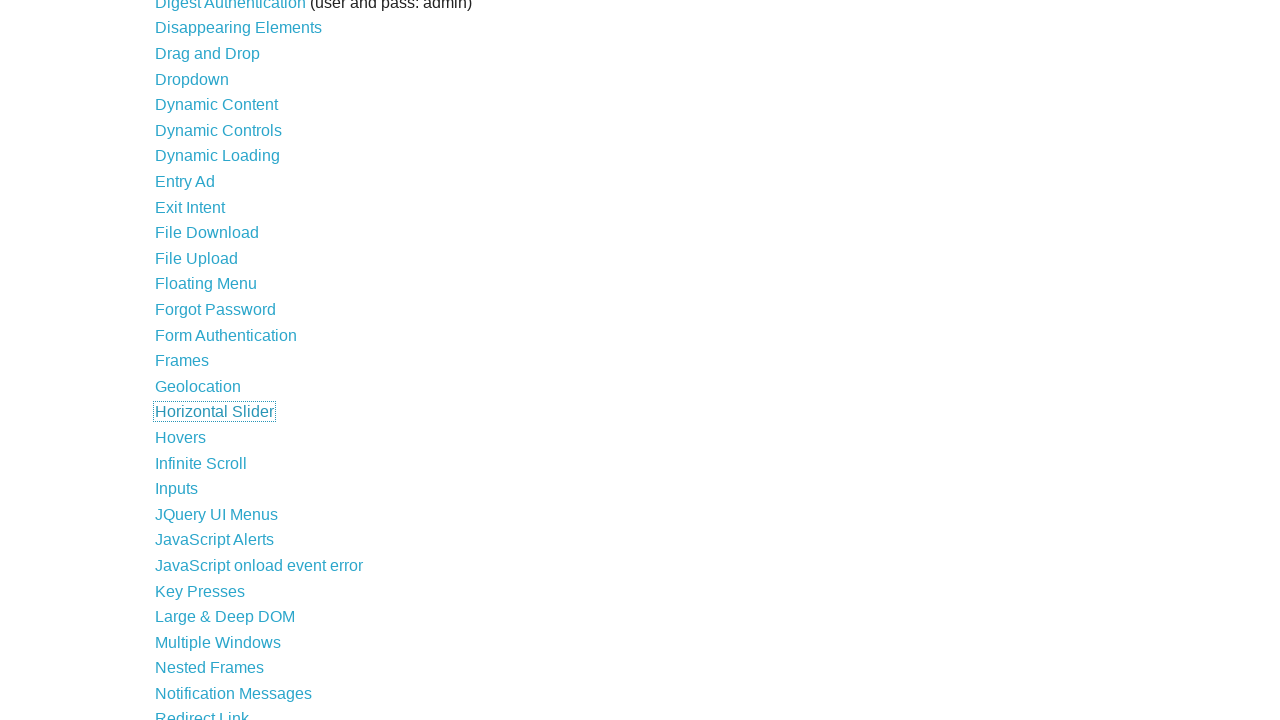

Opened link in new tab using Ctrl+Enter on xpath=//a >> nth=25
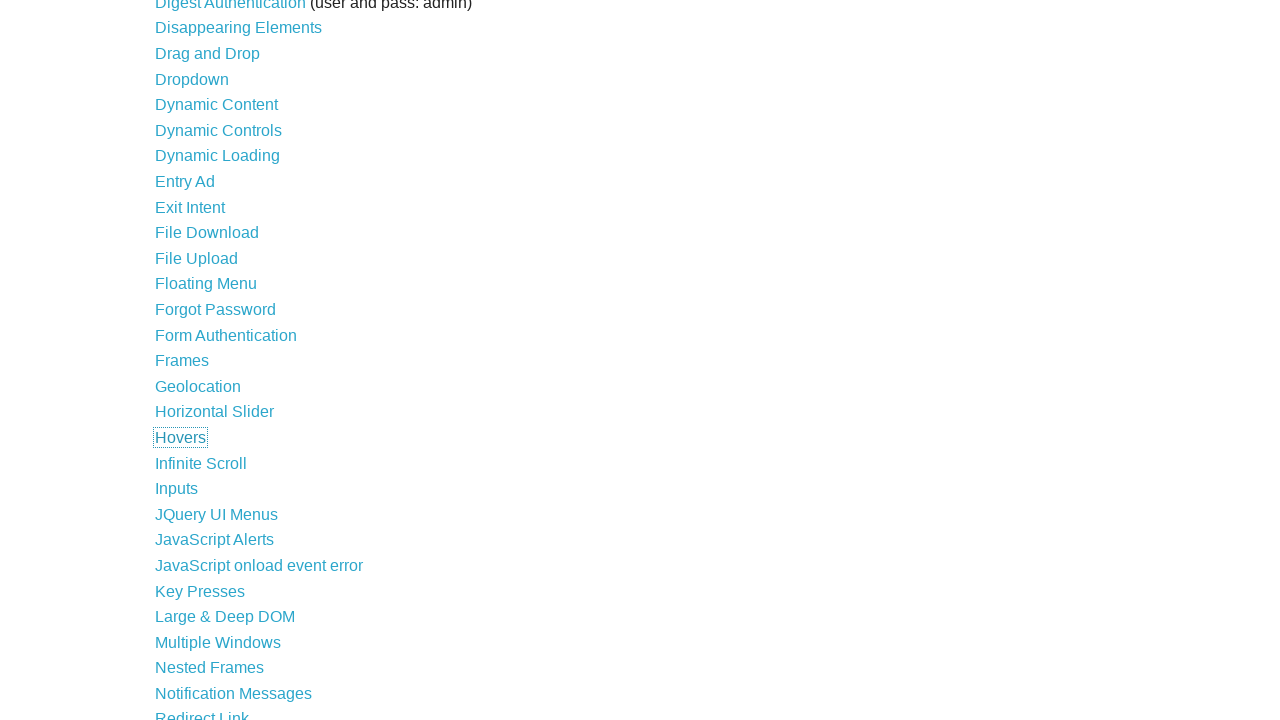

Opened link in new tab using Ctrl+Enter on xpath=//a >> nth=26
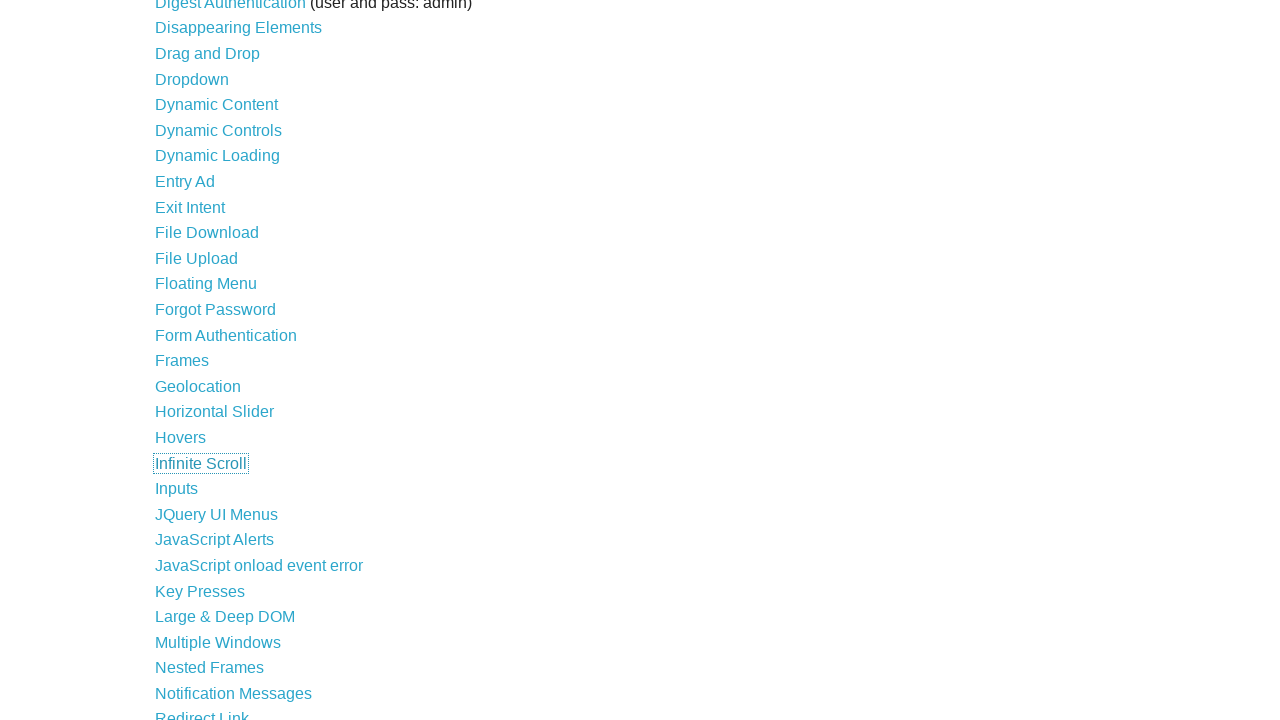

Opened link in new tab using Ctrl+Enter on xpath=//a >> nth=27
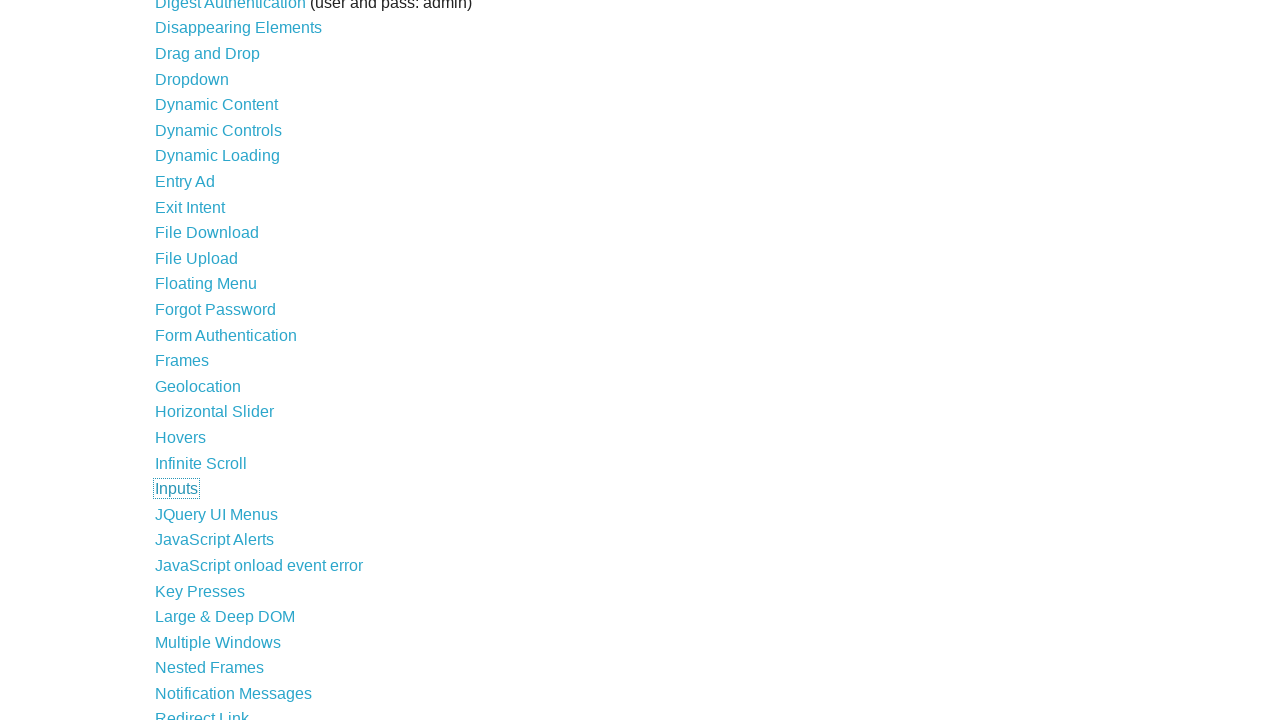

Opened link in new tab using Ctrl+Enter on xpath=//a >> nth=28
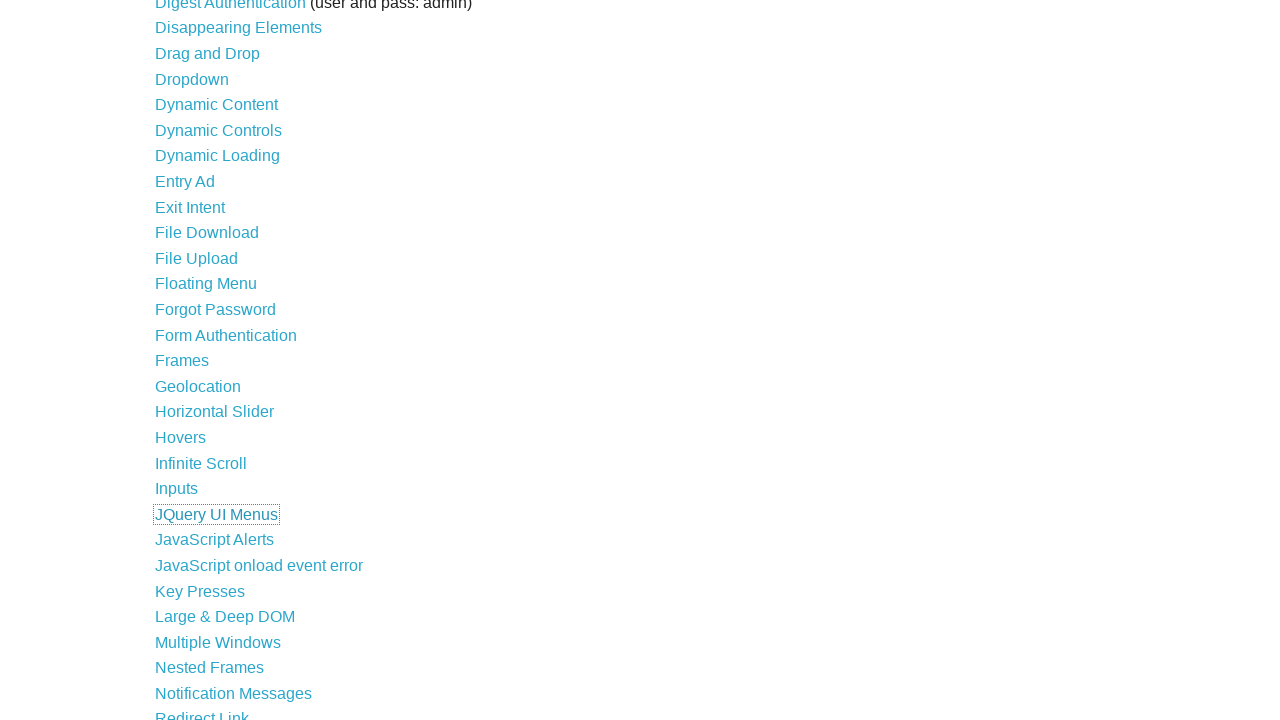

Opened link in new tab using Ctrl+Enter on xpath=//a >> nth=29
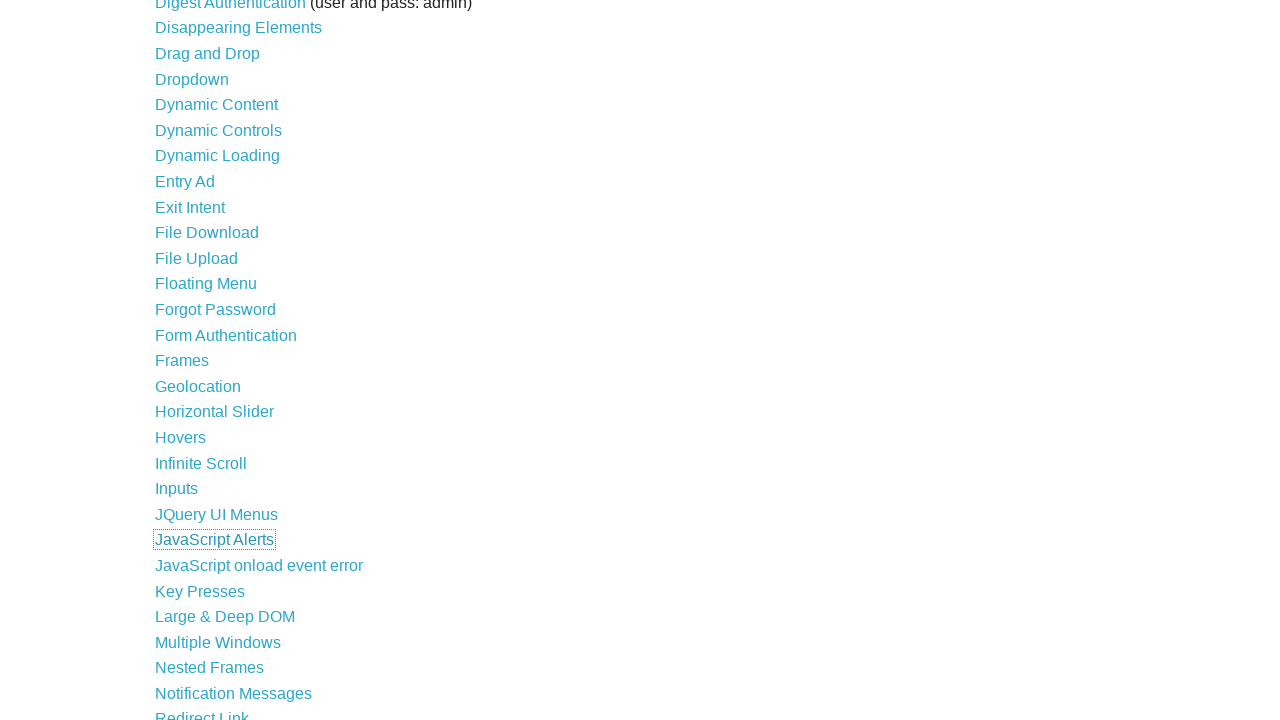

Opened link in new tab using Ctrl+Enter on xpath=//a >> nth=30
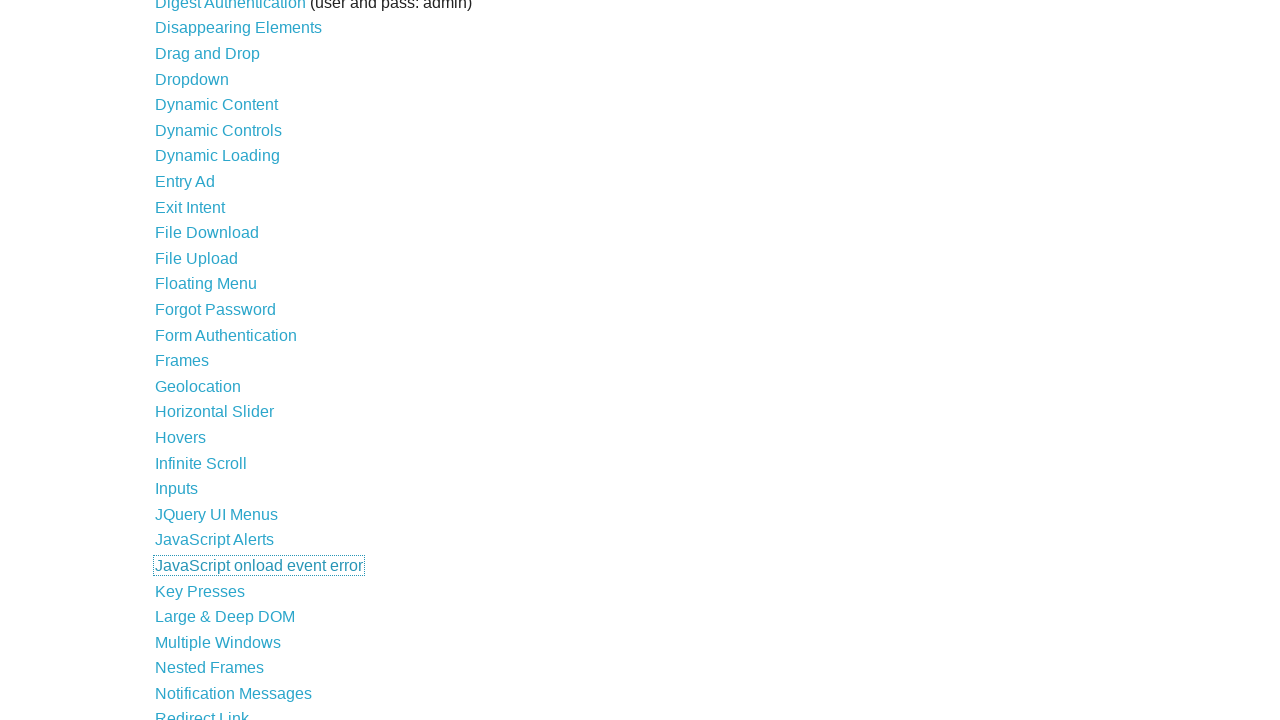

Opened link in new tab using Ctrl+Enter on xpath=//a >> nth=31
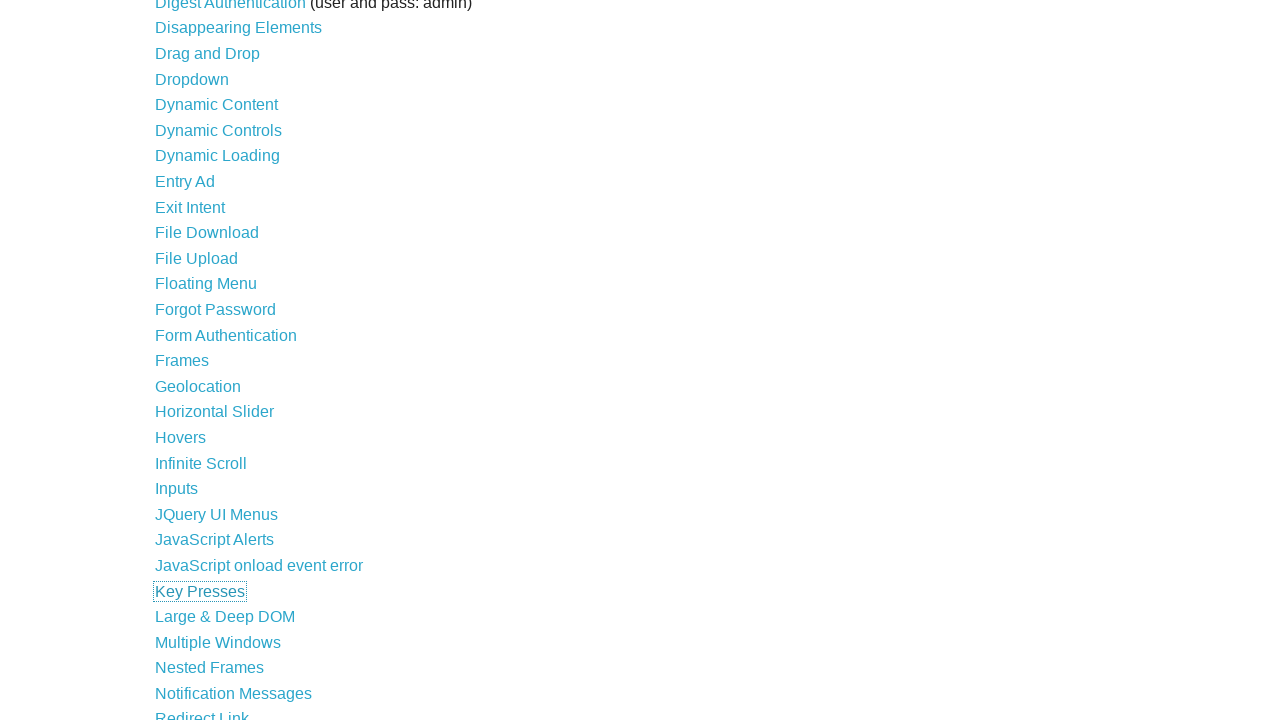

Opened link in new tab using Ctrl+Enter on xpath=//a >> nth=32
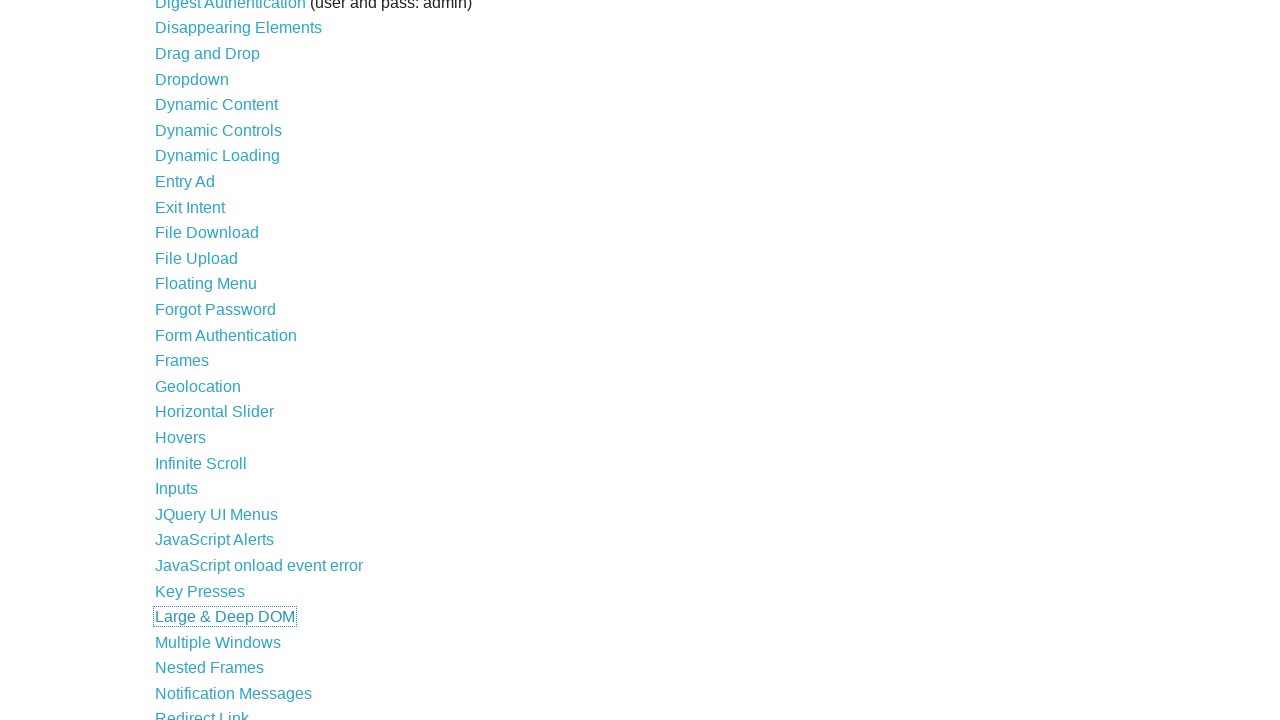

Opened link in new tab using Ctrl+Enter on xpath=//a >> nth=33
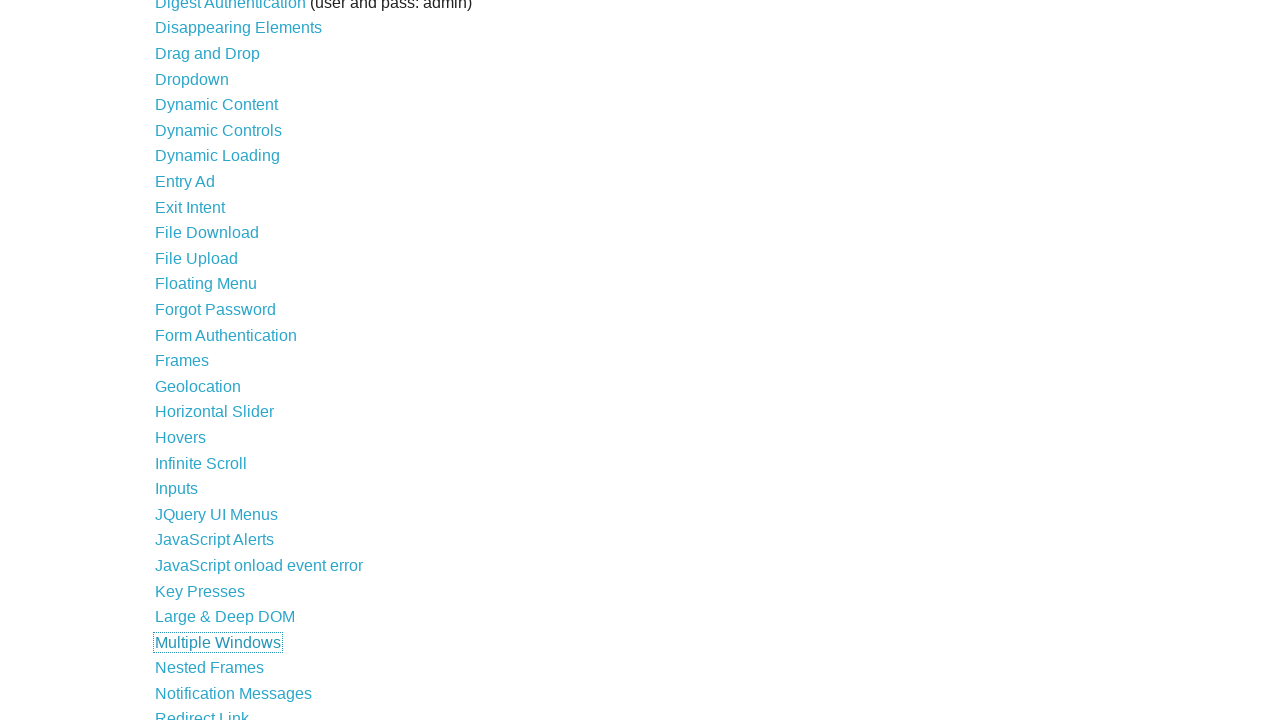

Opened link in new tab using Ctrl+Enter on xpath=//a >> nth=34
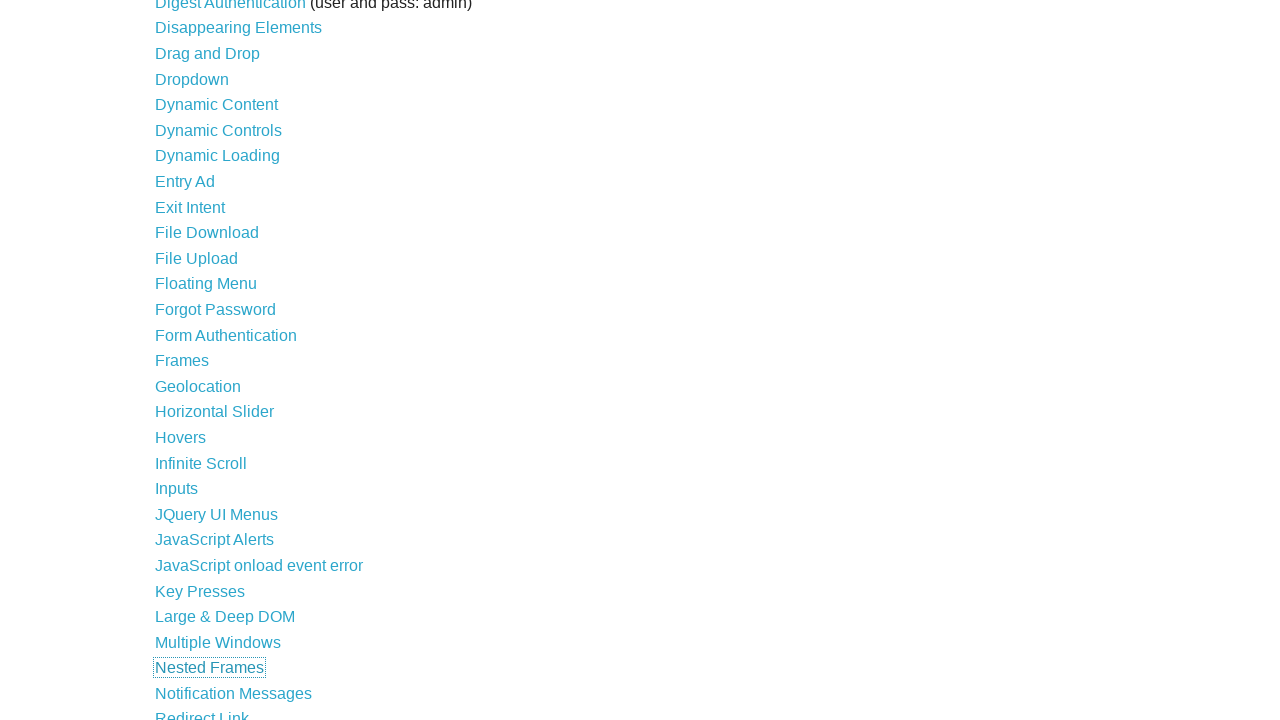

Opened link in new tab using Ctrl+Enter on xpath=//a >> nth=35
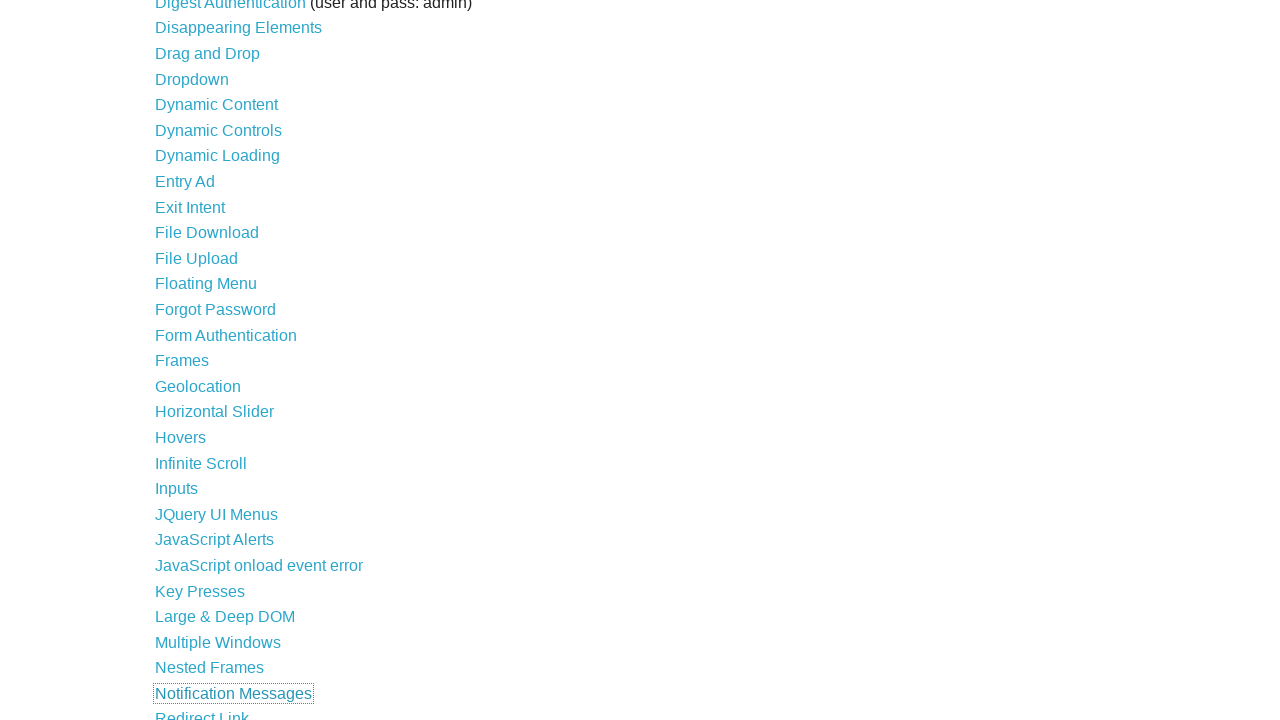

Opened link in new tab using Ctrl+Enter on xpath=//a >> nth=36
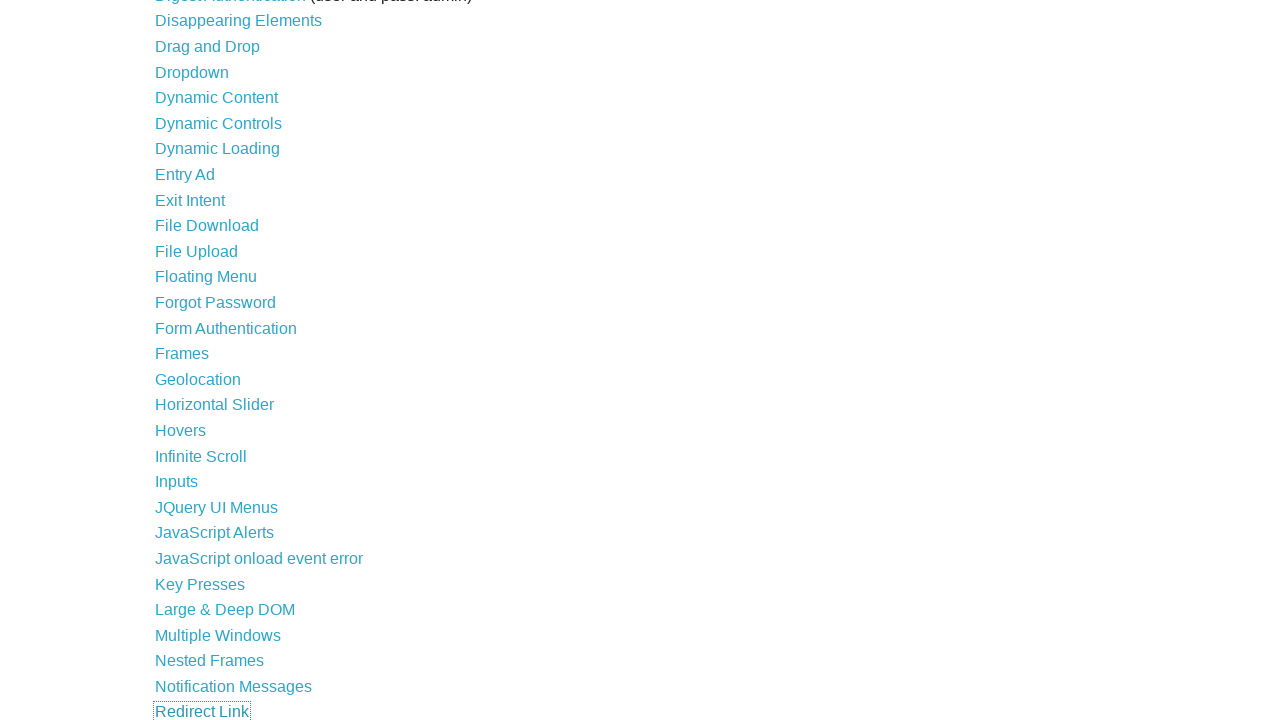

Opened link in new tab using Ctrl+Enter on xpath=//a >> nth=37
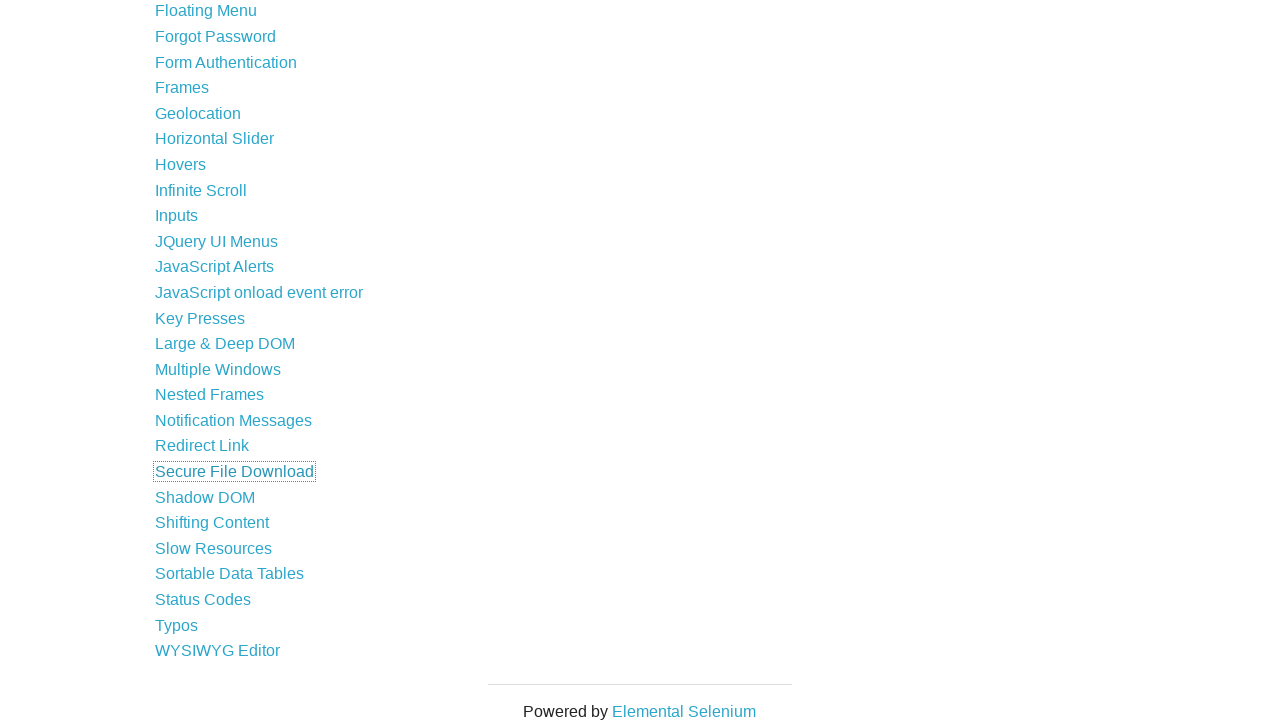

Opened link in new tab using Ctrl+Enter on xpath=//a >> nth=38
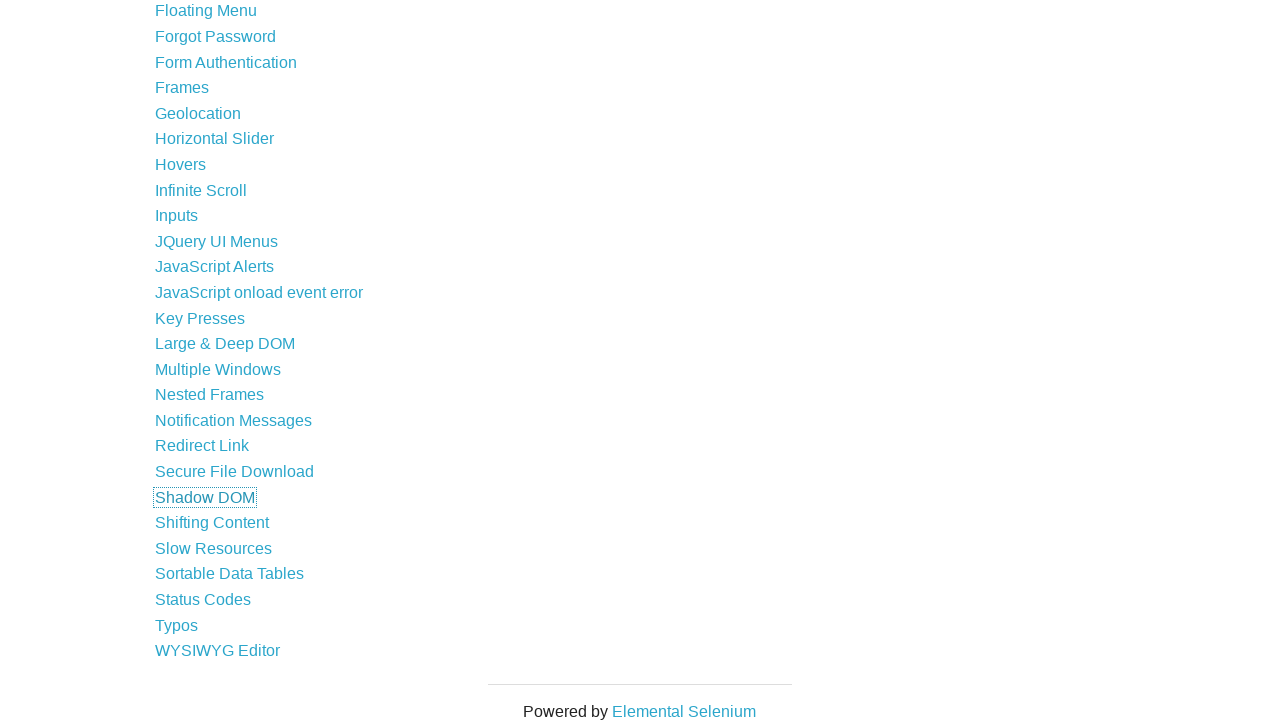

Opened link in new tab using Ctrl+Enter on xpath=//a >> nth=39
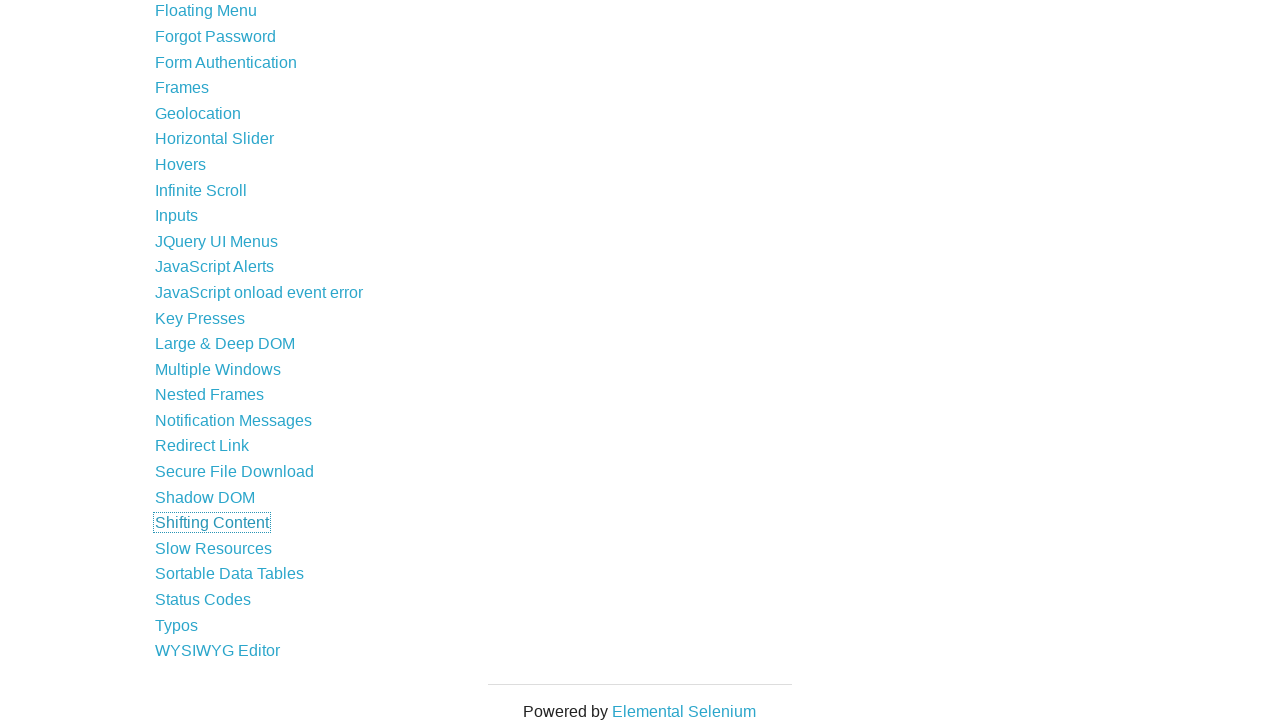

Opened link in new tab using Ctrl+Enter on xpath=//a >> nth=40
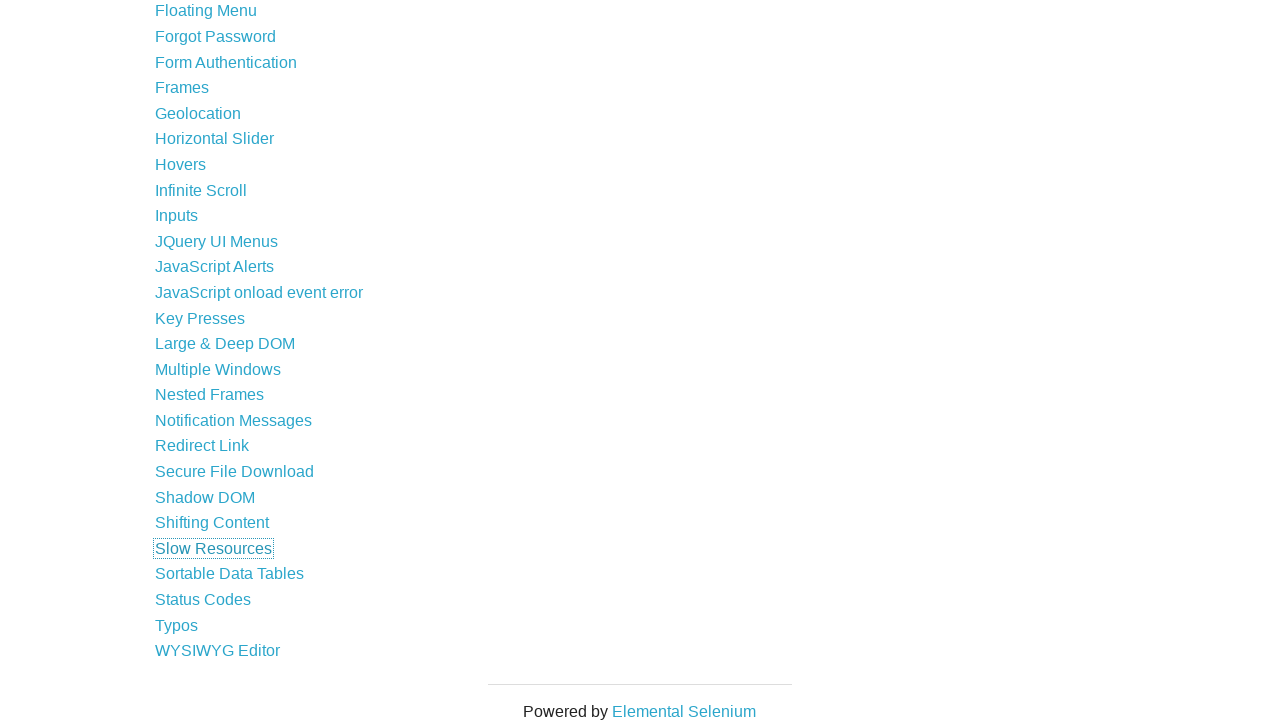

Opened link in new tab using Ctrl+Enter on xpath=//a >> nth=41
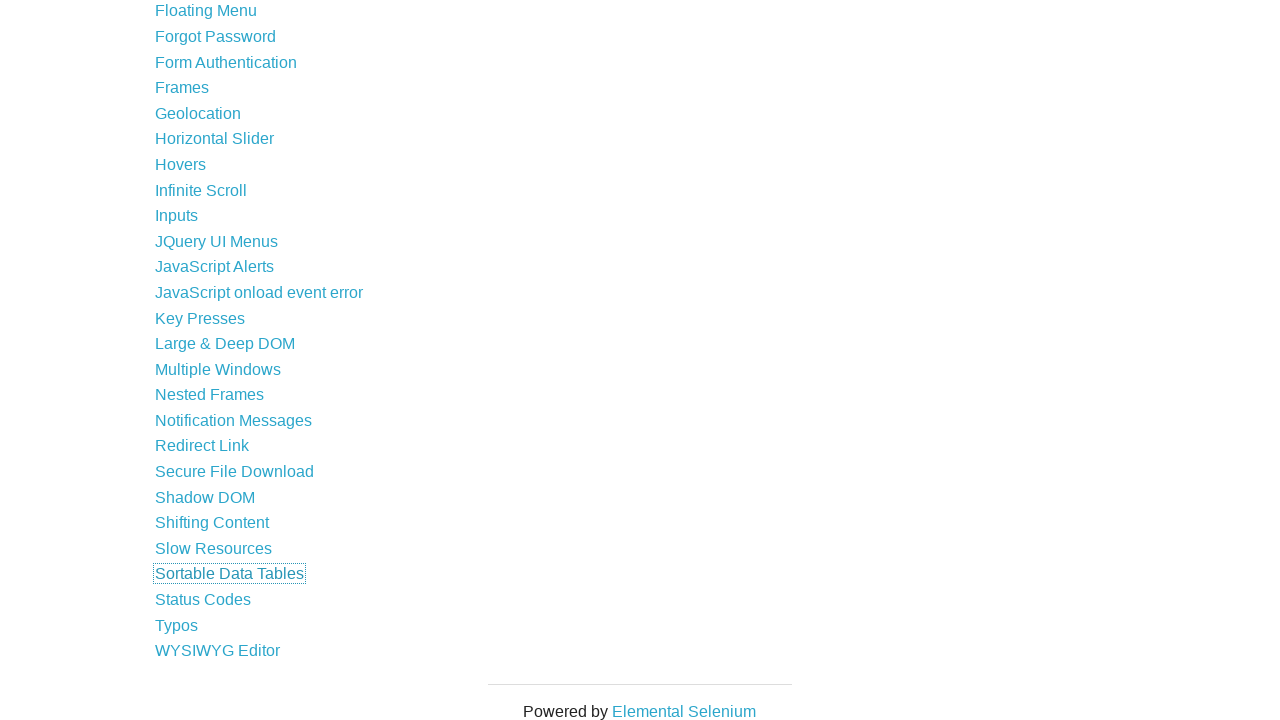

Opened link in new tab using Ctrl+Enter on xpath=//a >> nth=42
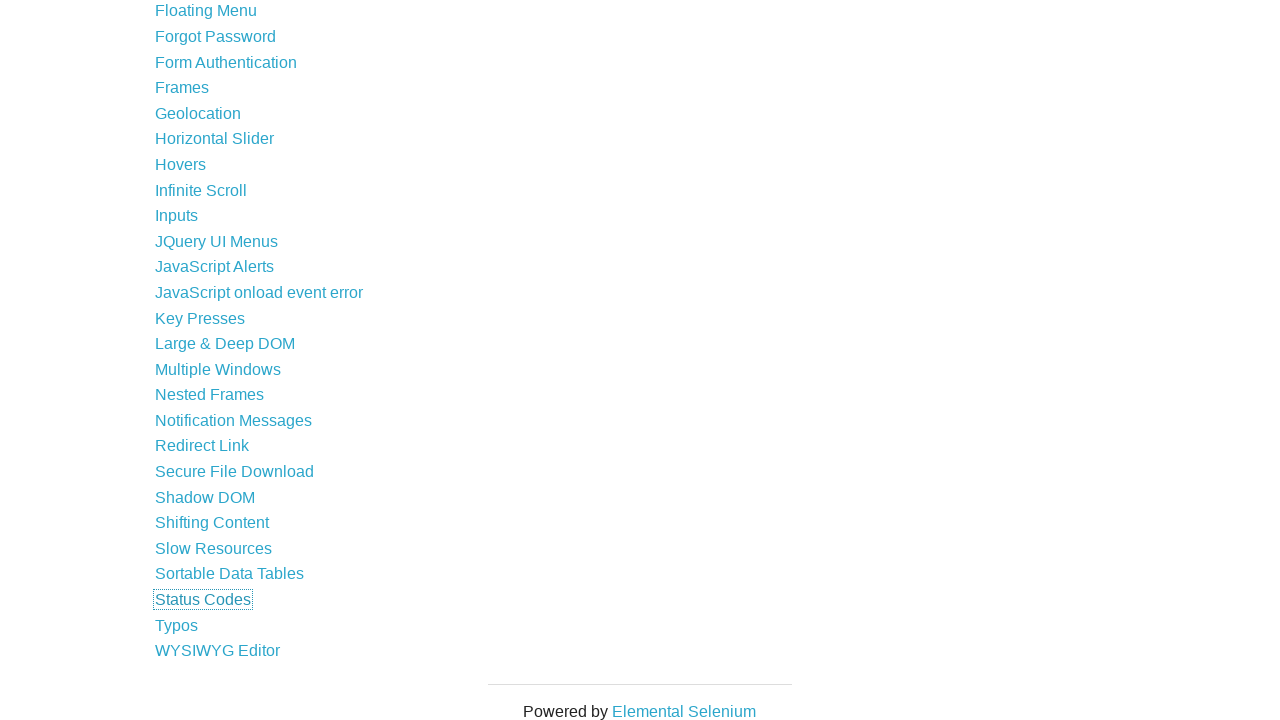

Opened link in new tab using Ctrl+Enter on xpath=//a >> nth=43
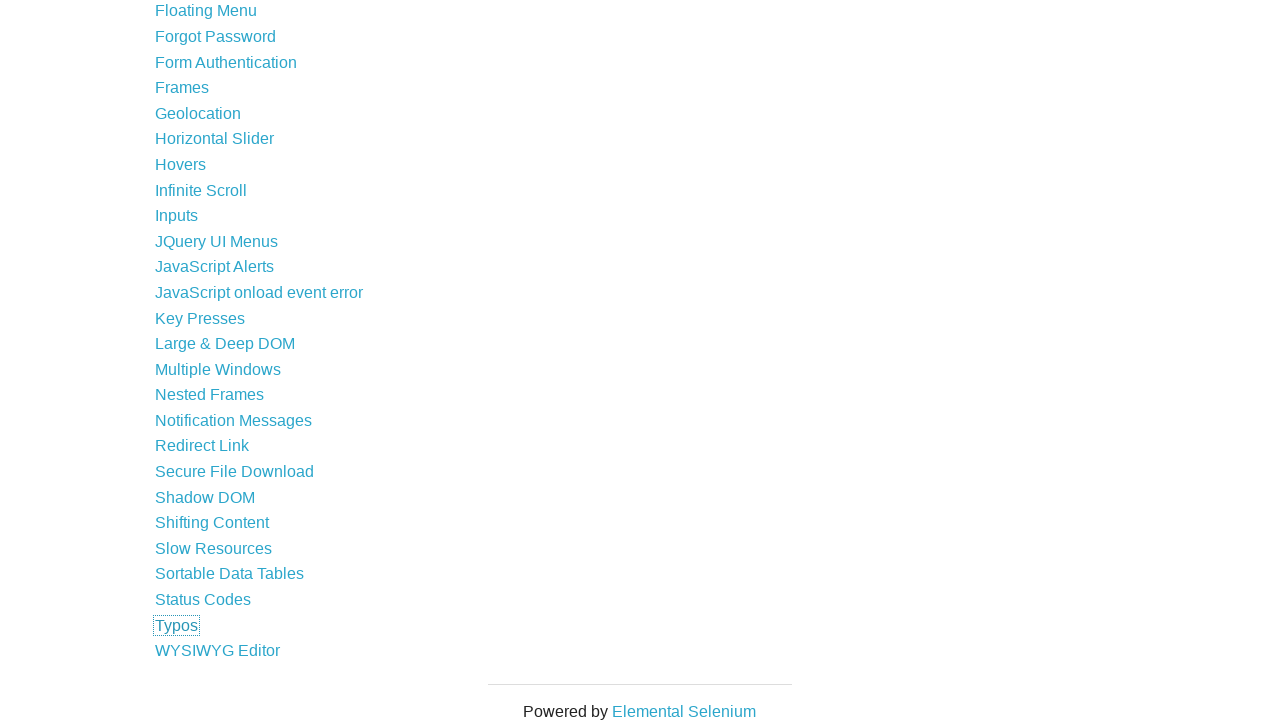

Opened link in new tab using Ctrl+Enter on xpath=//a >> nth=44
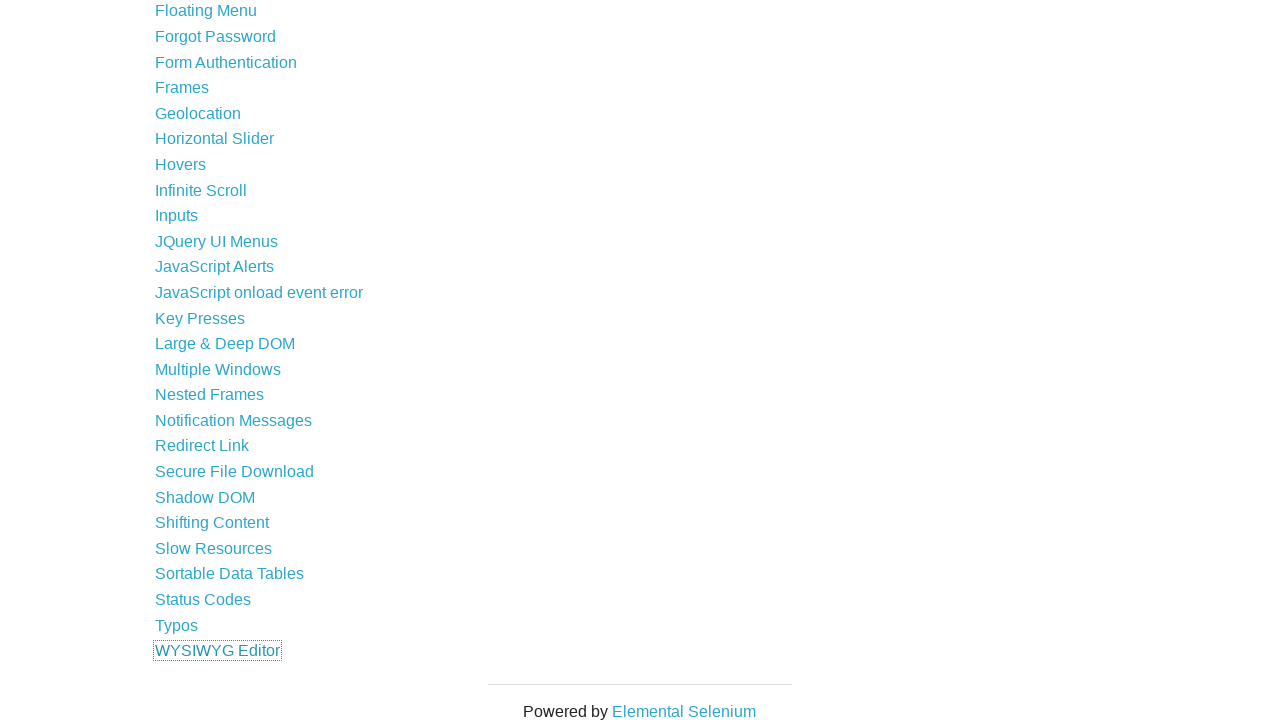

Opened link in new tab using Ctrl+Enter on xpath=//a >> nth=45
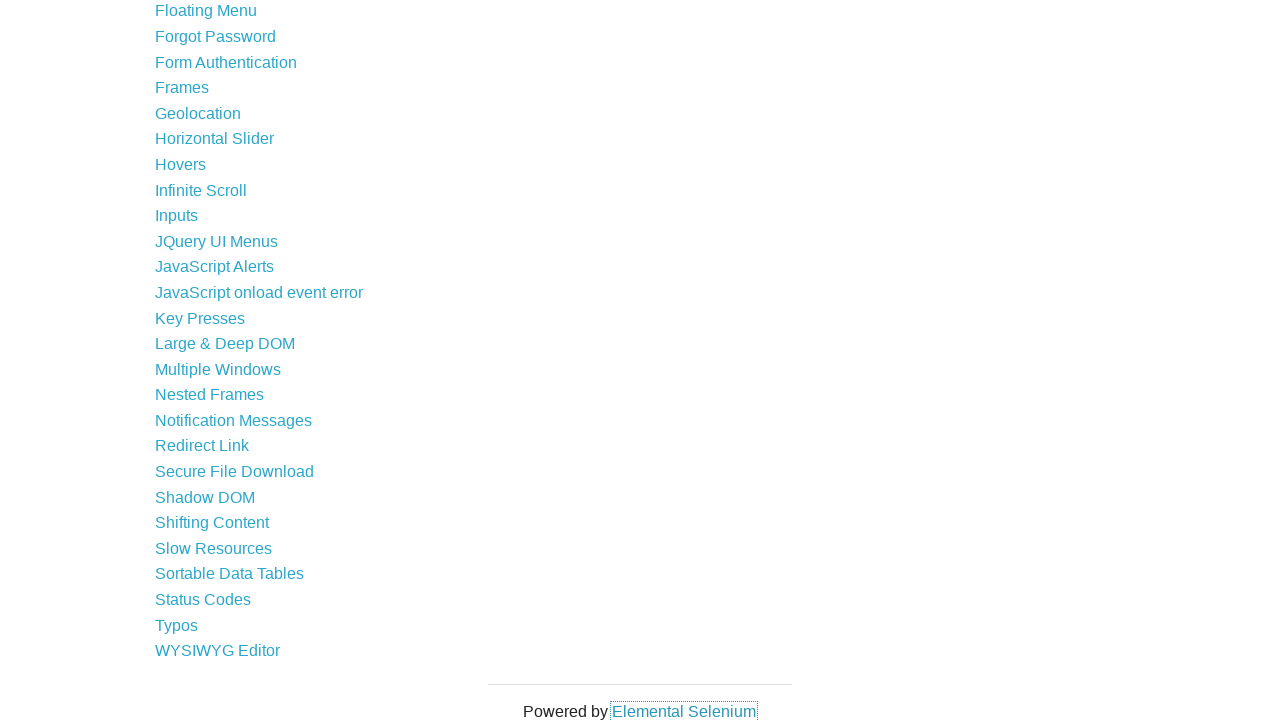

Waited for all tabs to open
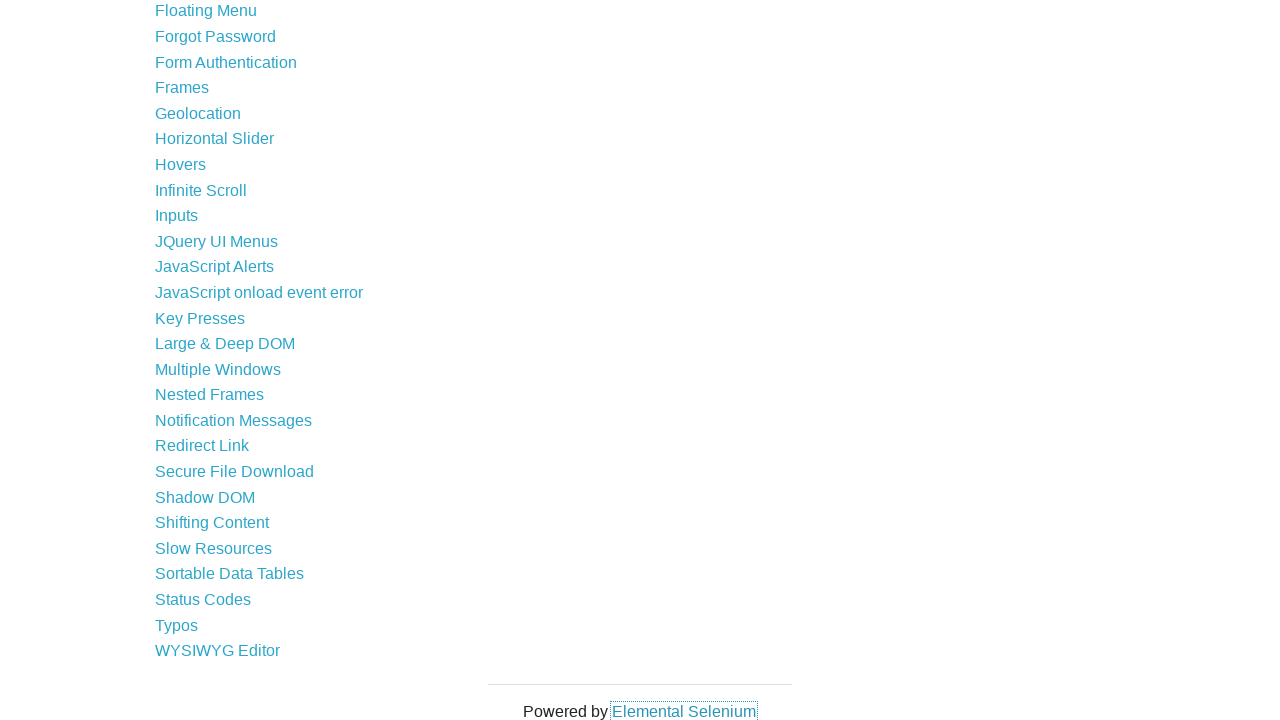

Retrieved all pages from context
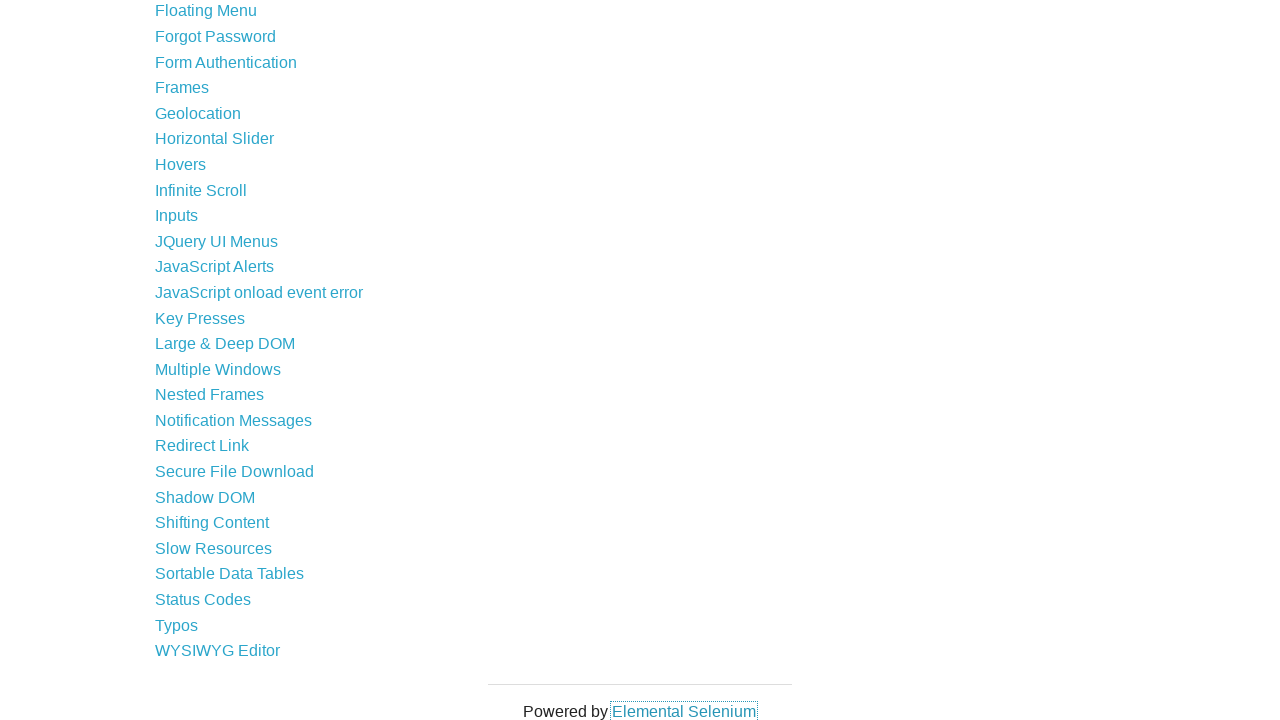

Identified non-parent pages to close
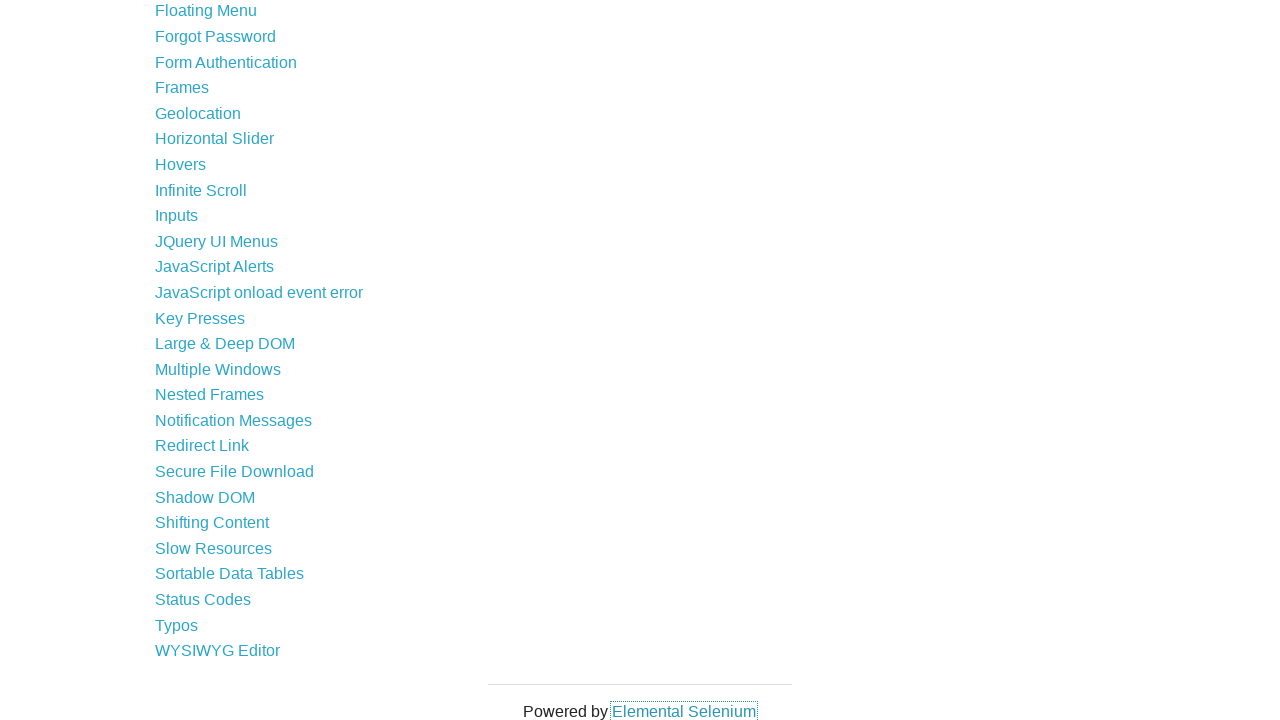

Closed a child page/tab
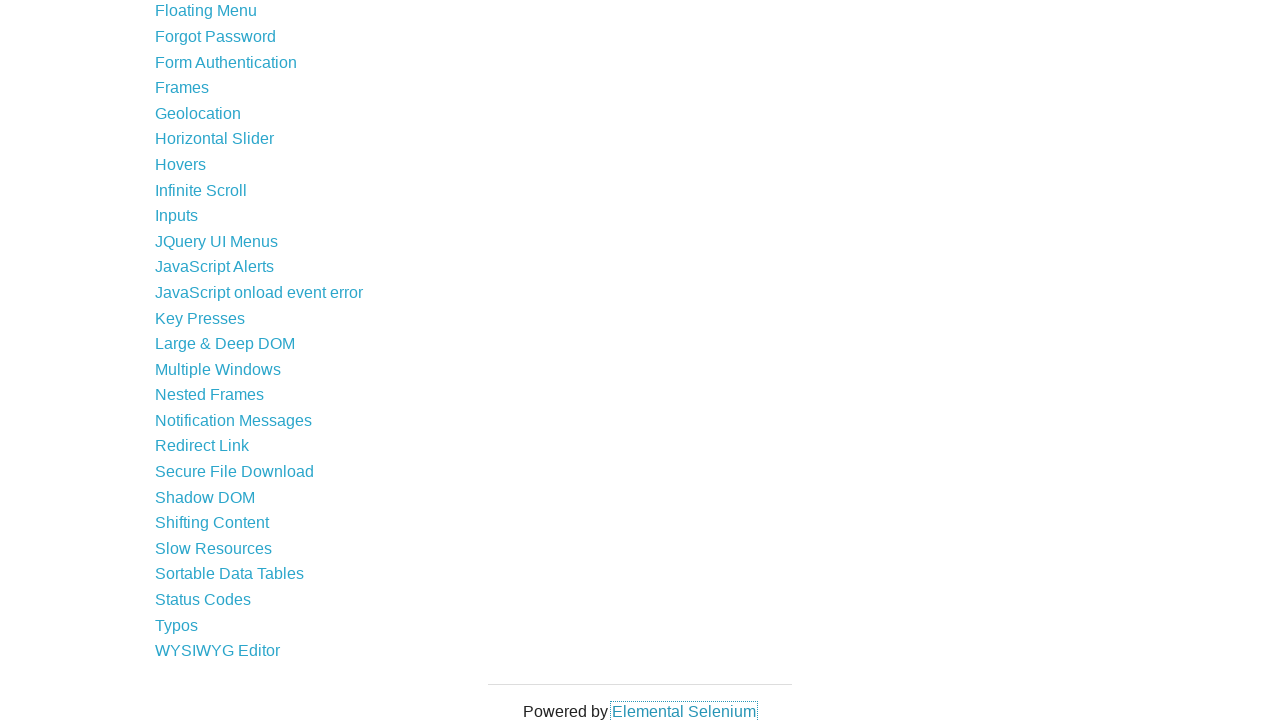

Closed a child page/tab
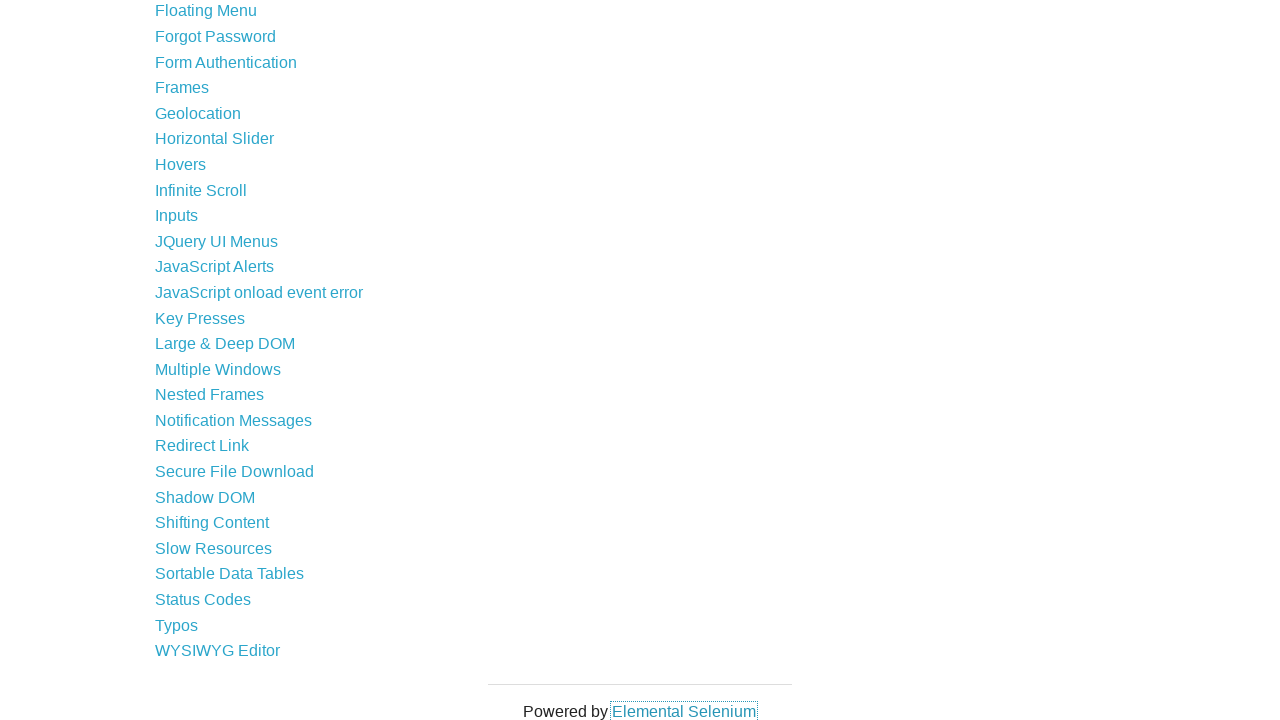

Closed a child page/tab
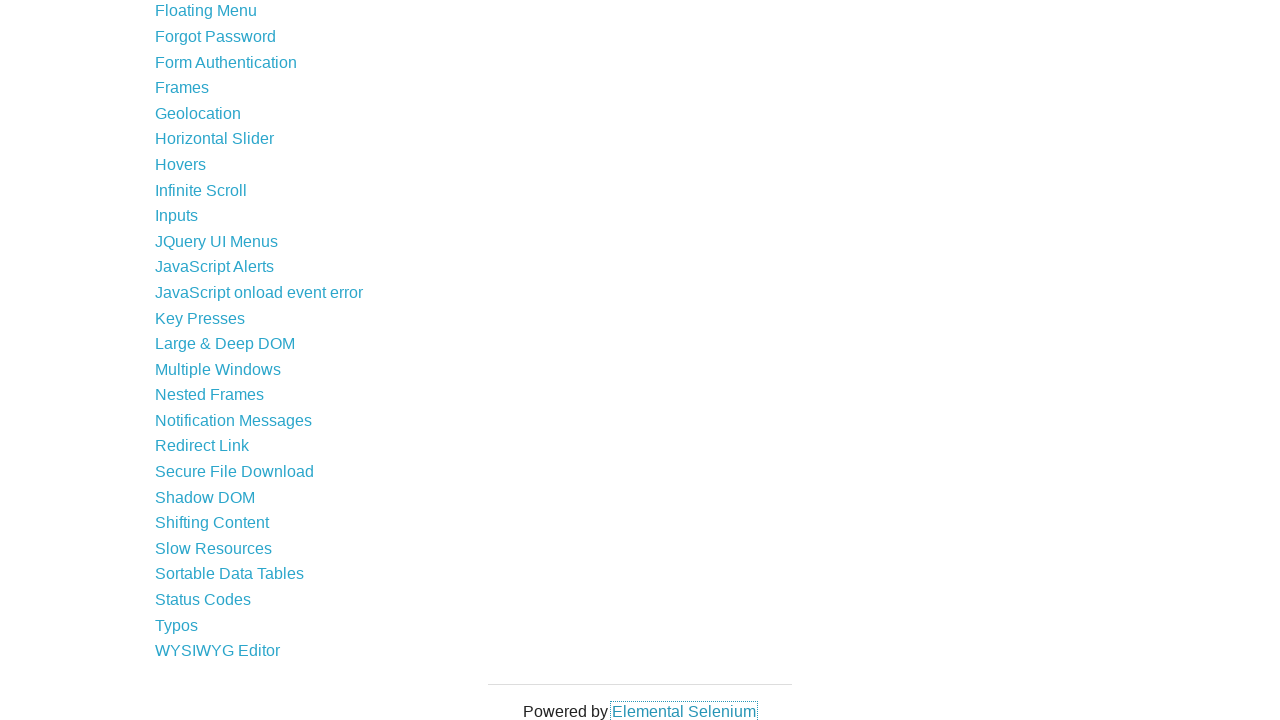

Closed a child page/tab
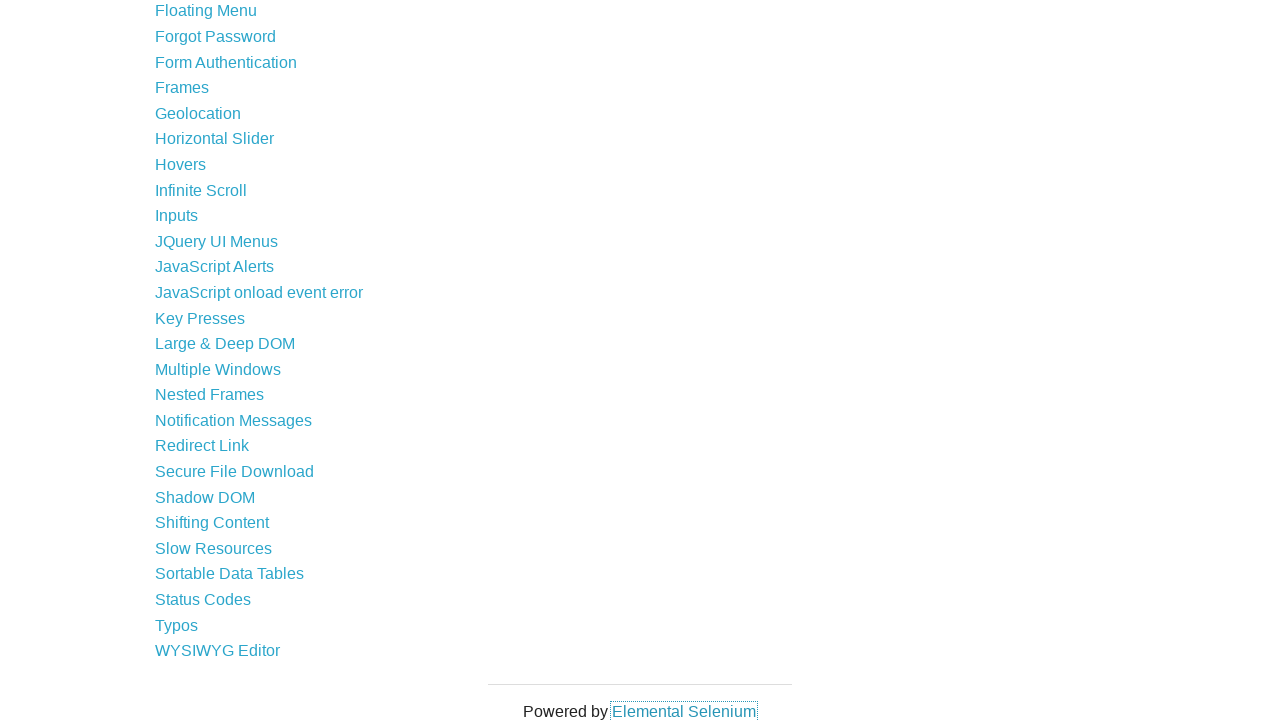

Closed a child page/tab
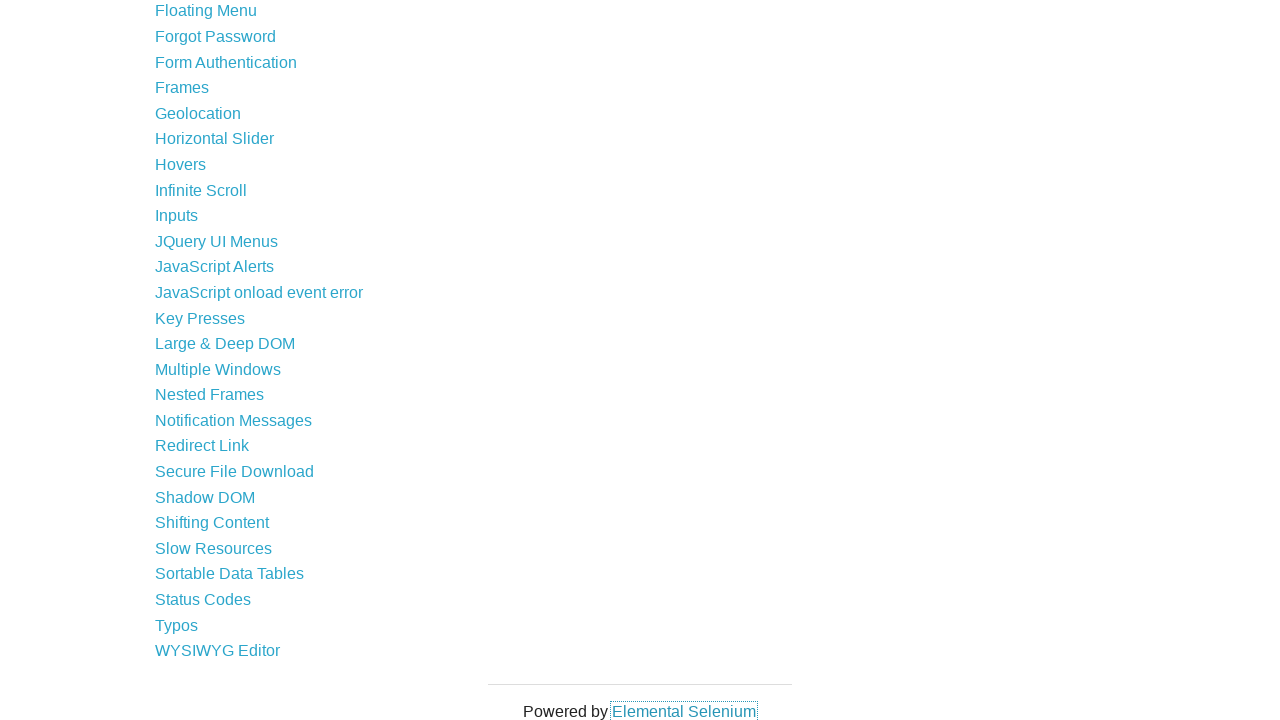

Closed a child page/tab
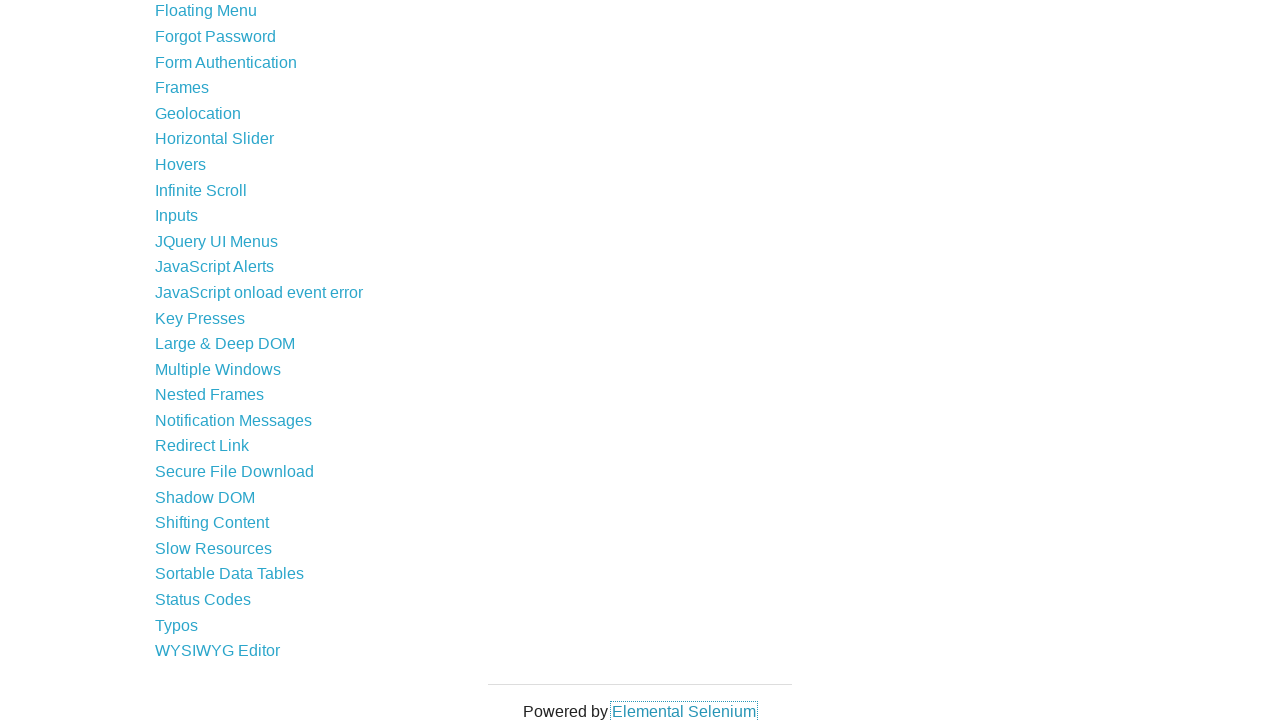

Closed a child page/tab
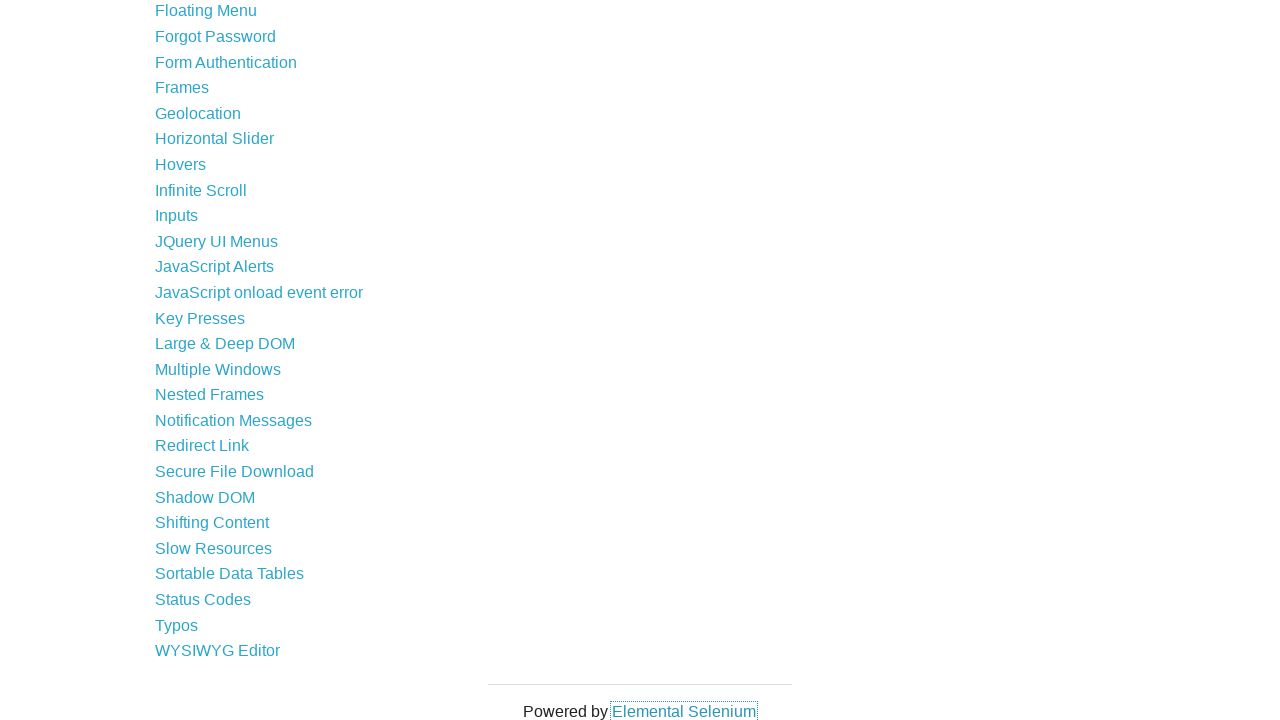

Closed a child page/tab
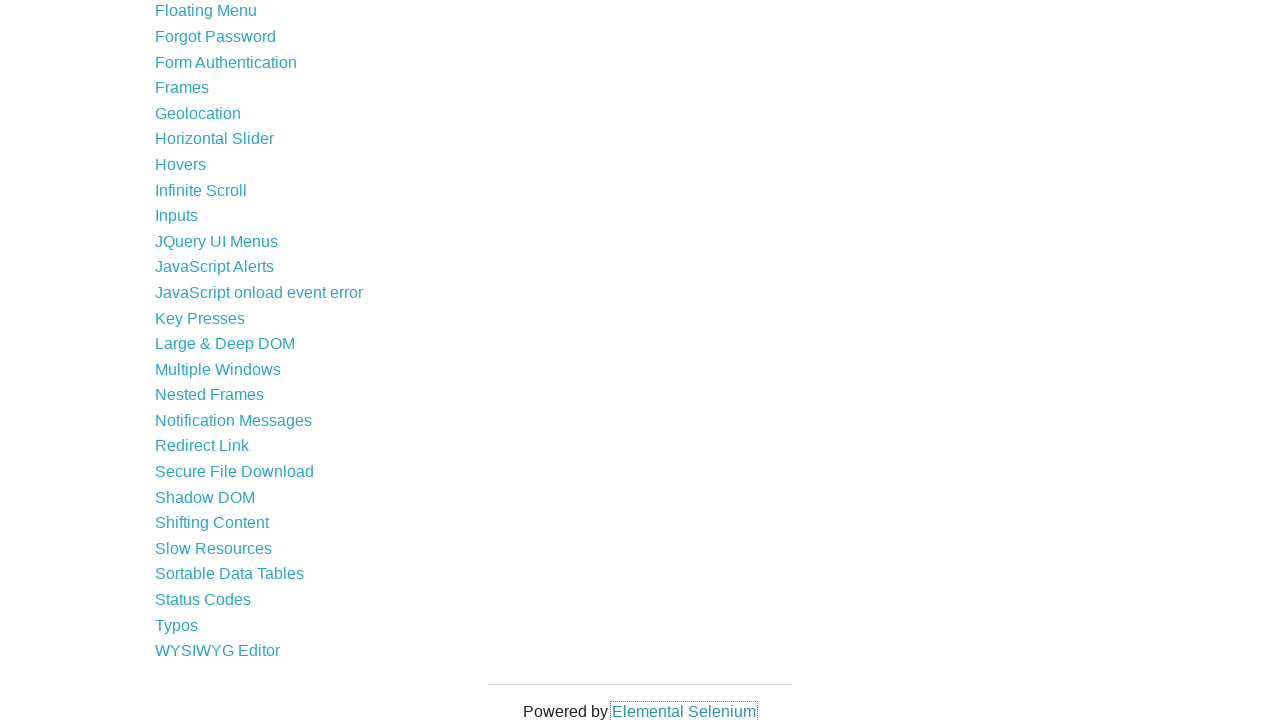

Closed a child page/tab
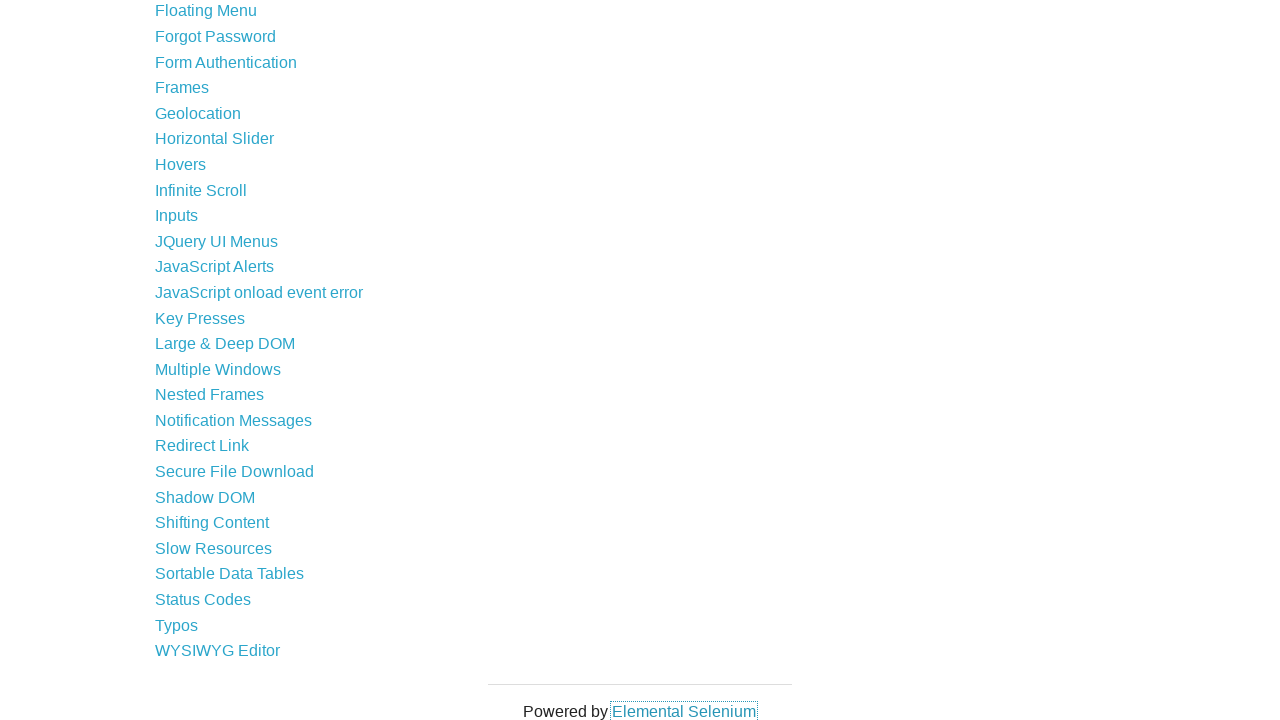

Closed a child page/tab
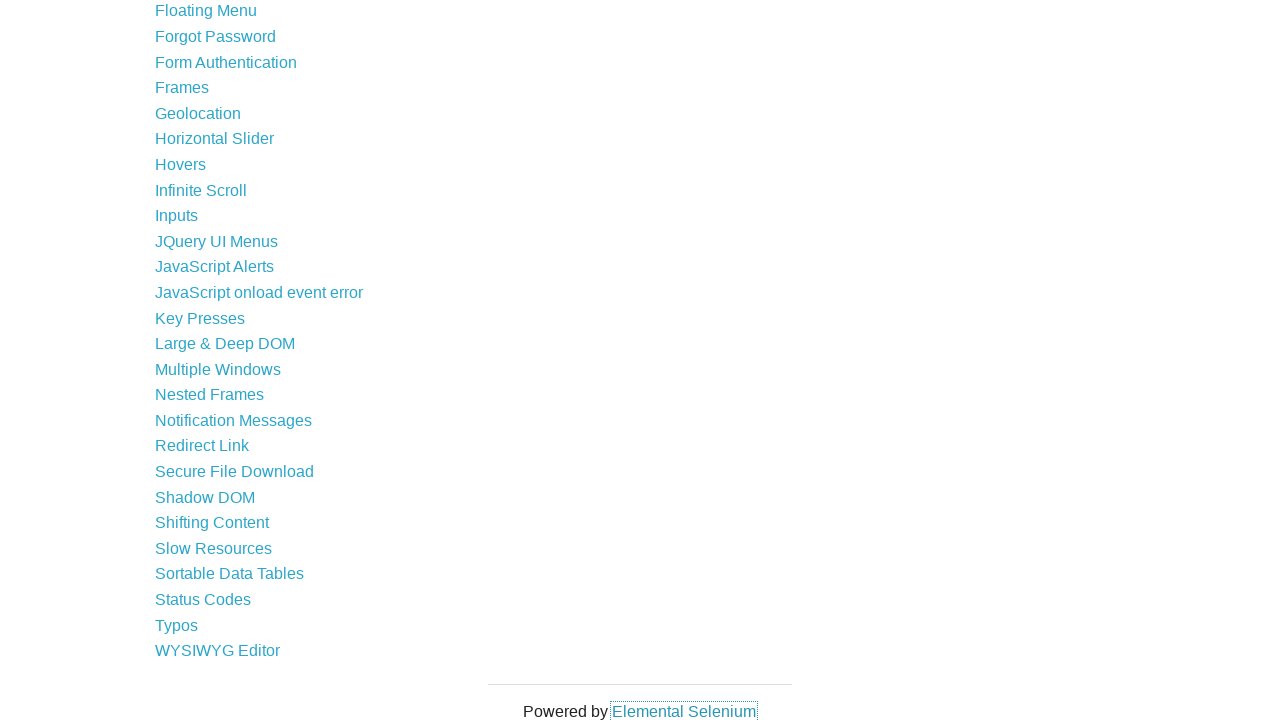

Closed a child page/tab
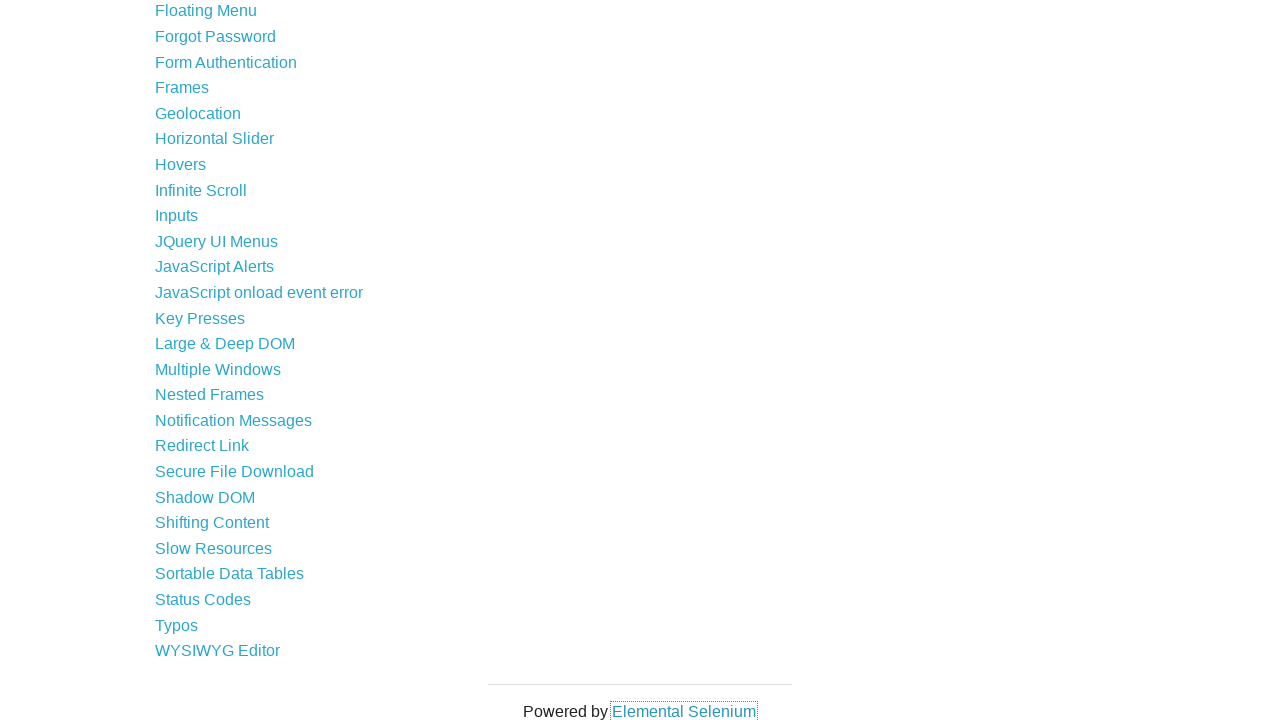

Closed a child page/tab
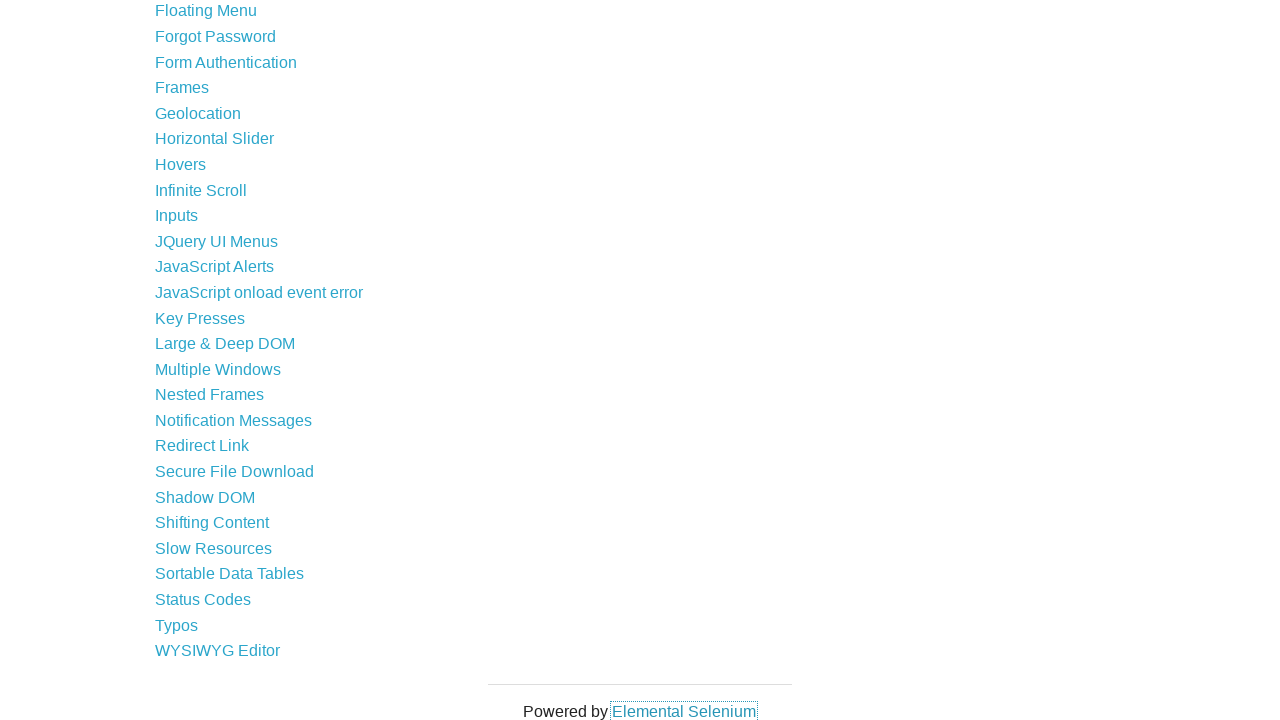

Closed a child page/tab
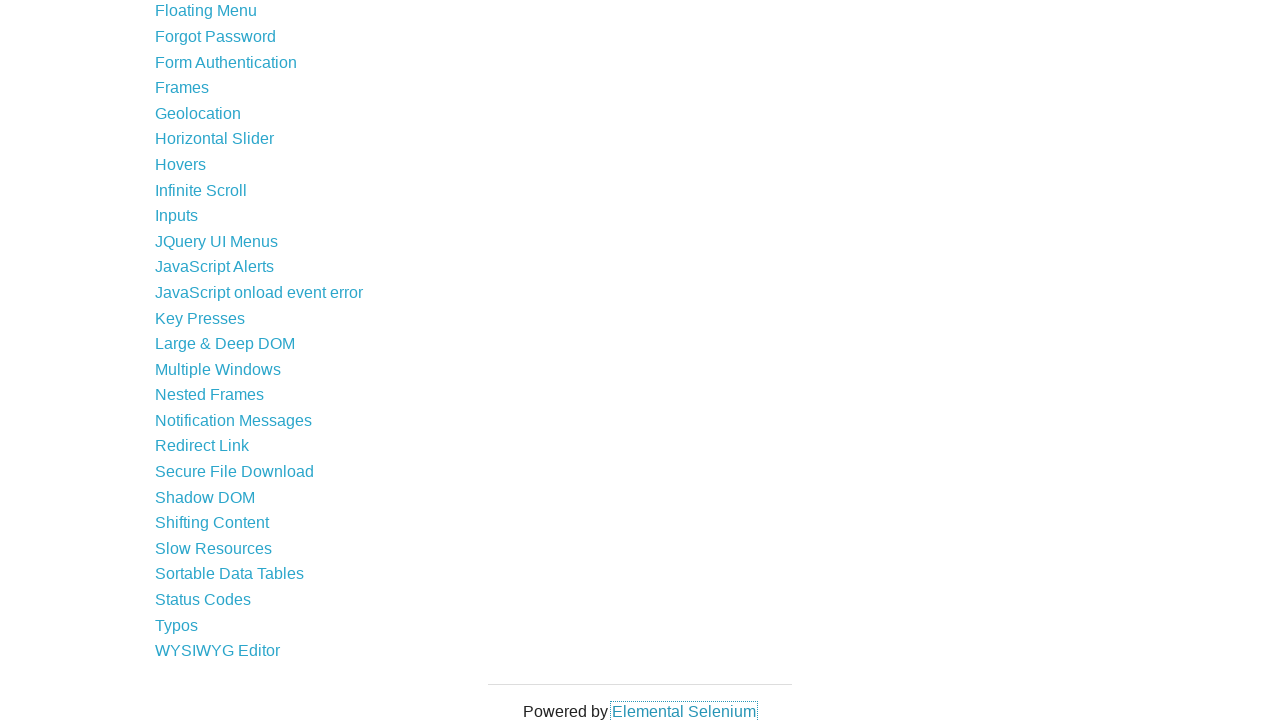

Closed a child page/tab
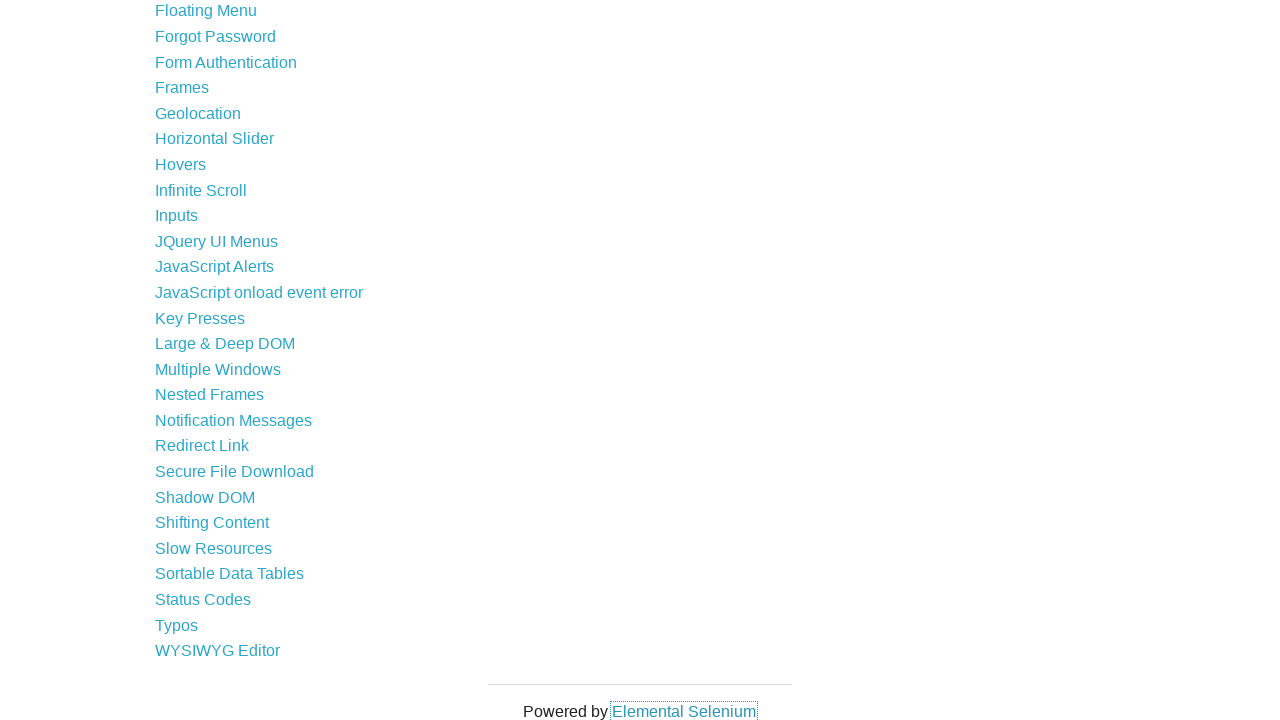

Closed a child page/tab
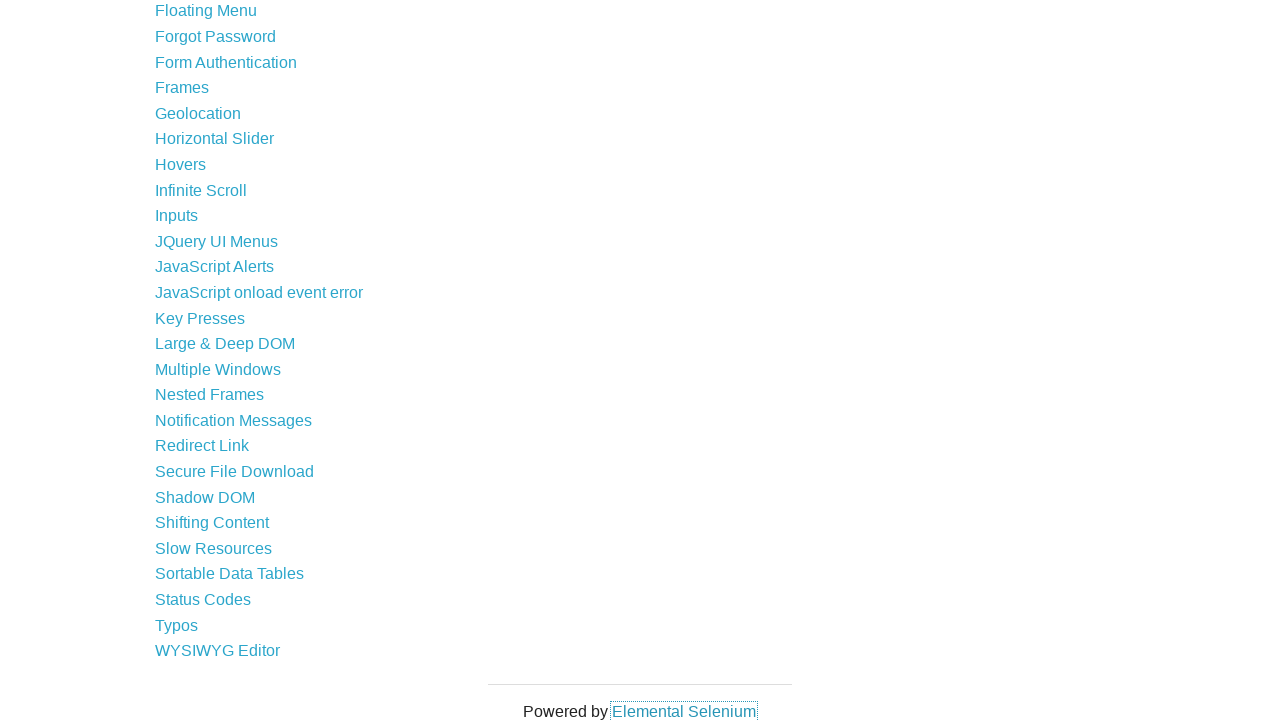

Closed a child page/tab
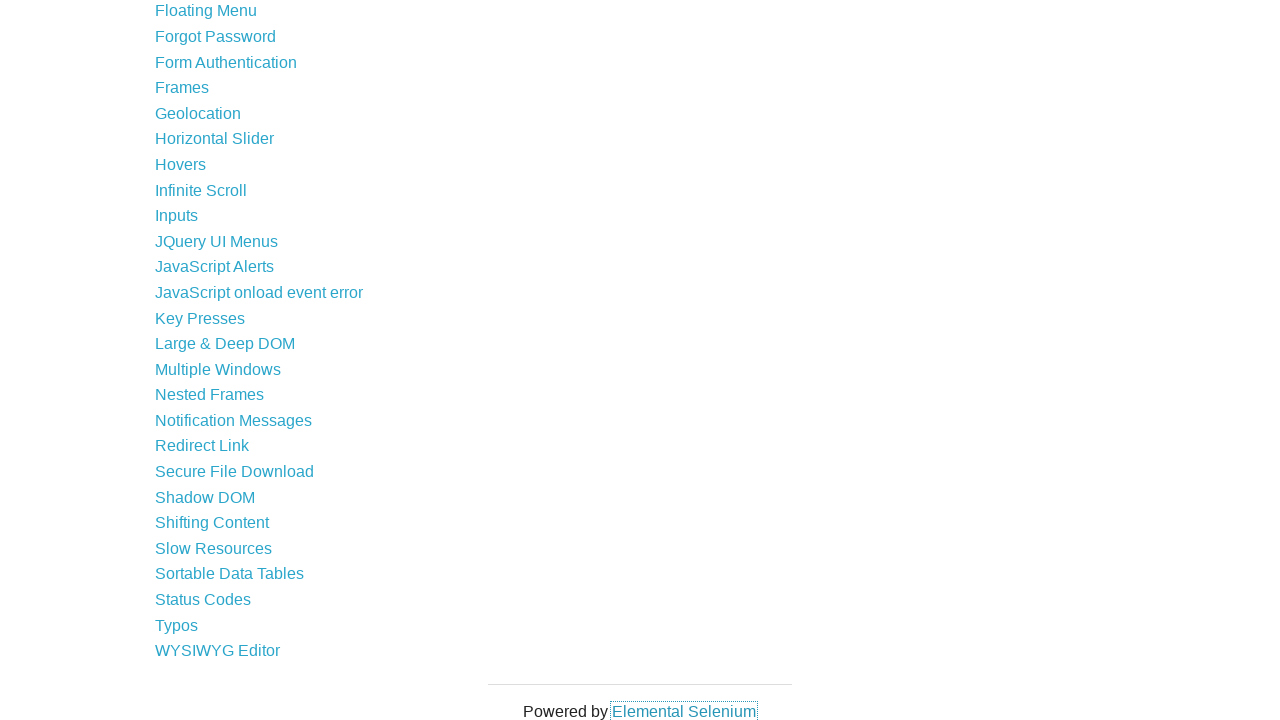

Closed a child page/tab
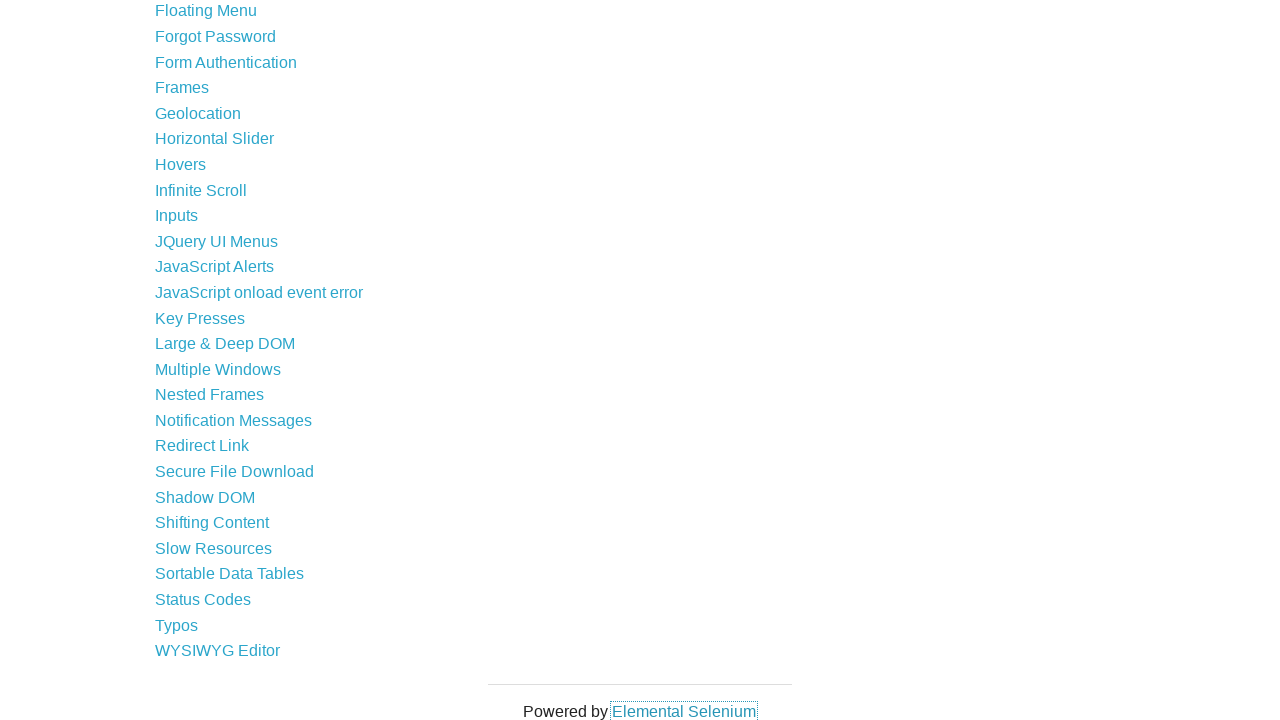

Closed a child page/tab
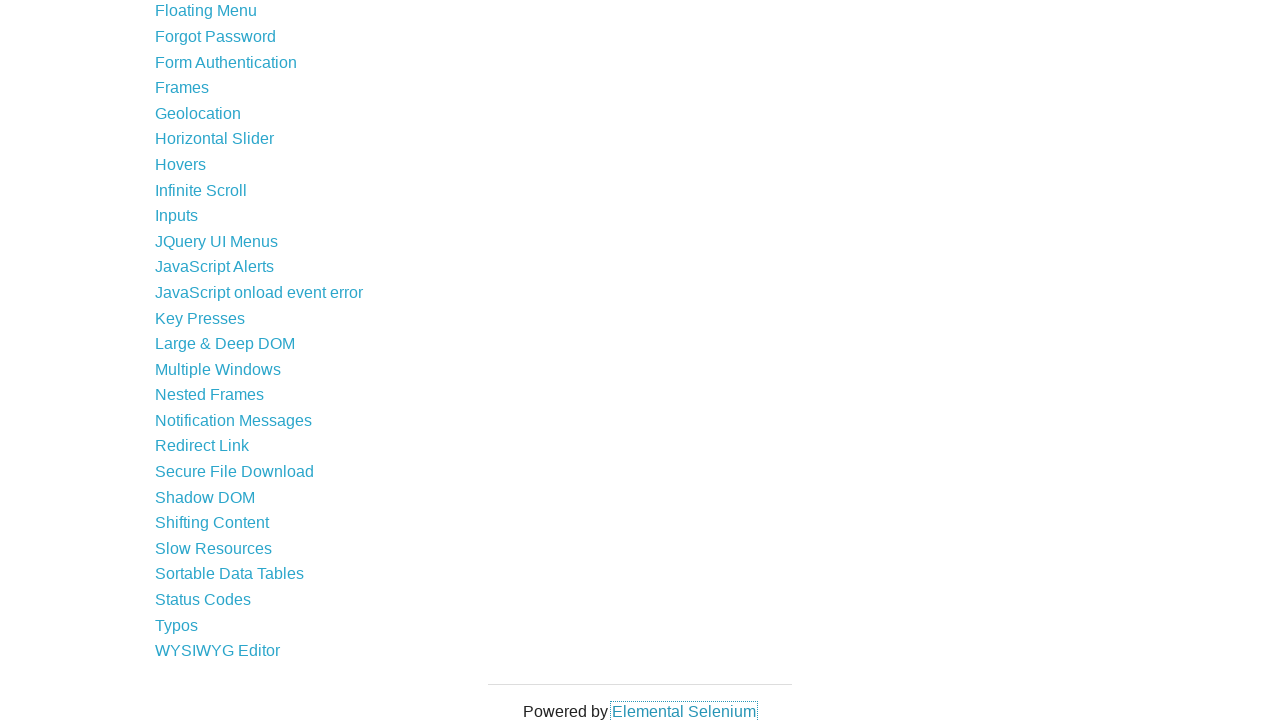

Closed a child page/tab
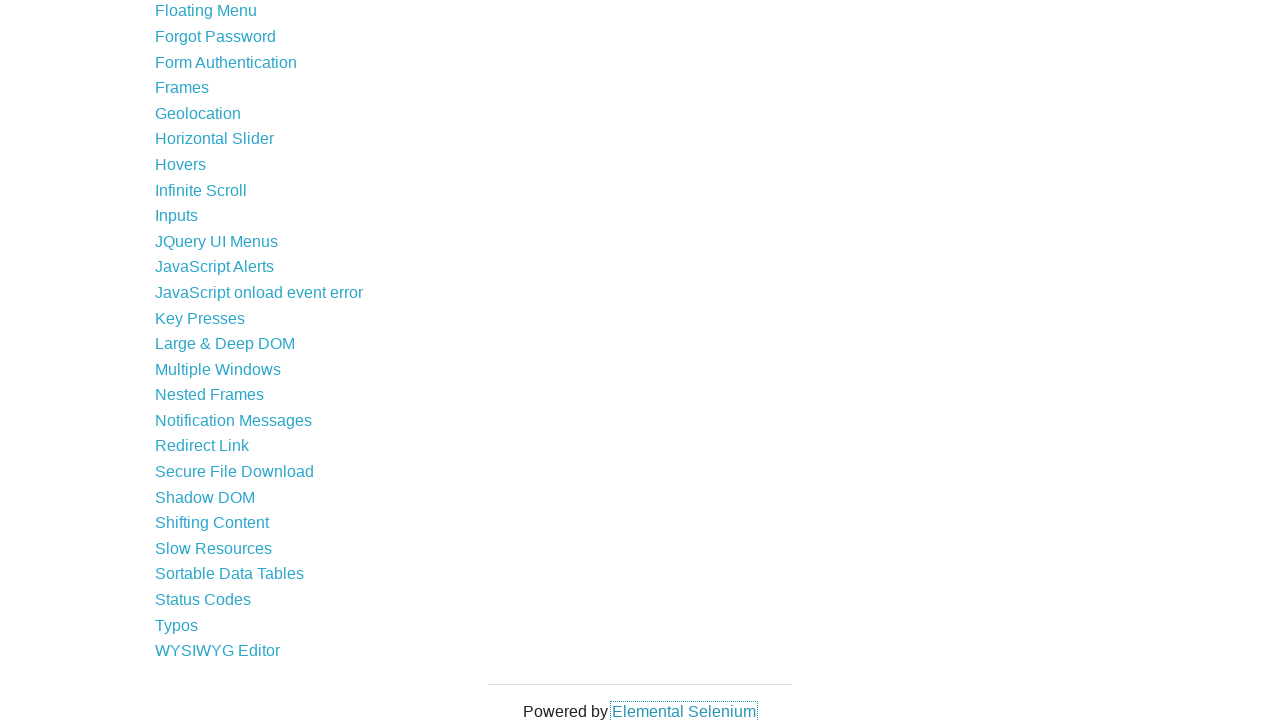

Closed a child page/tab
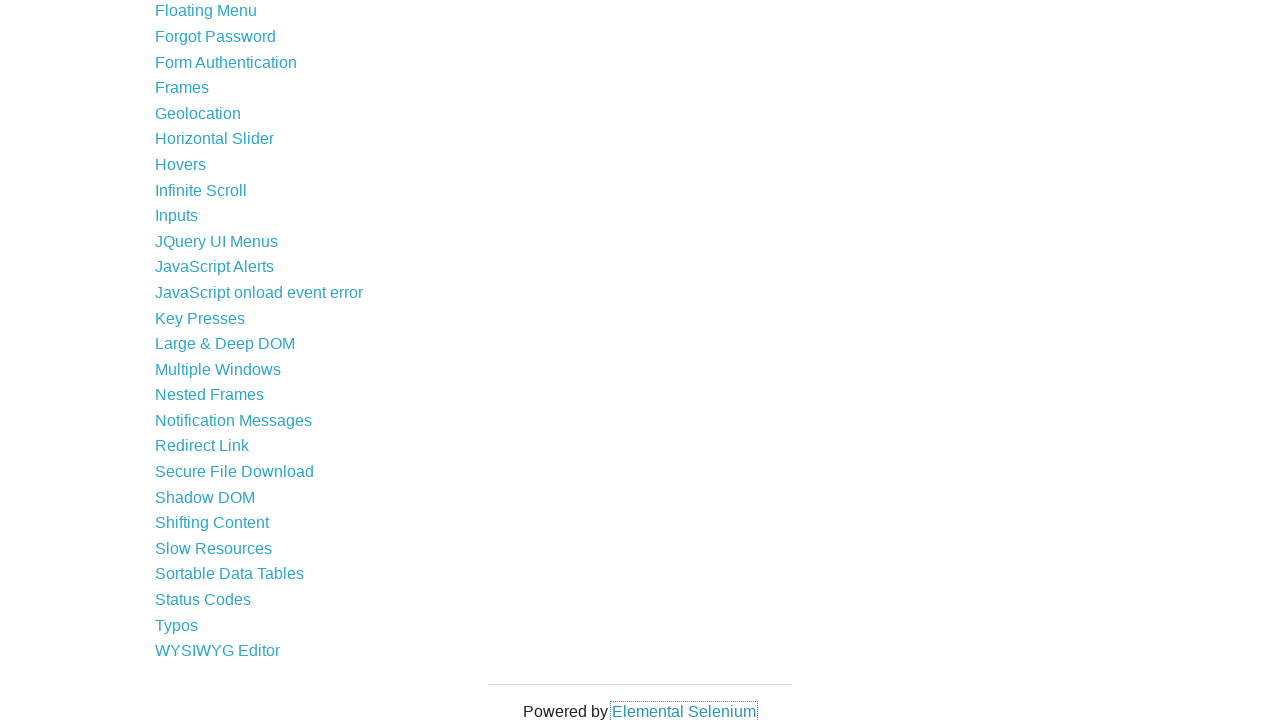

Closed a child page/tab
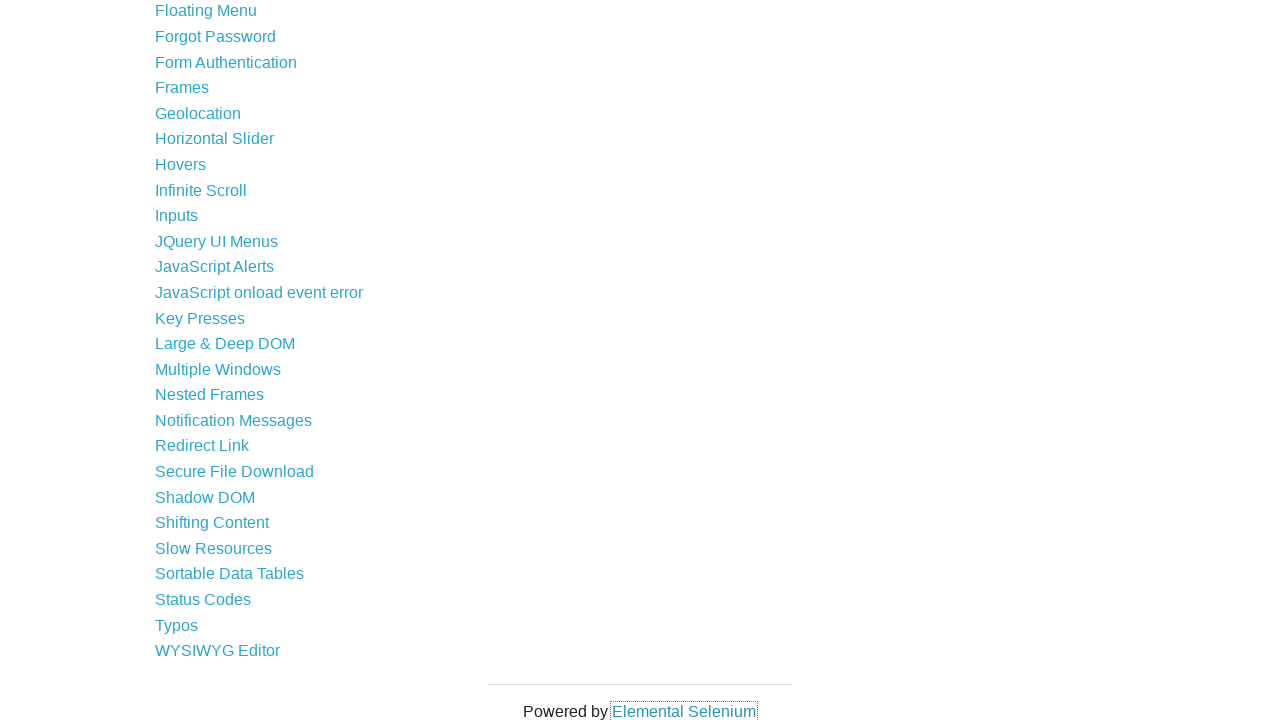

Closed a child page/tab
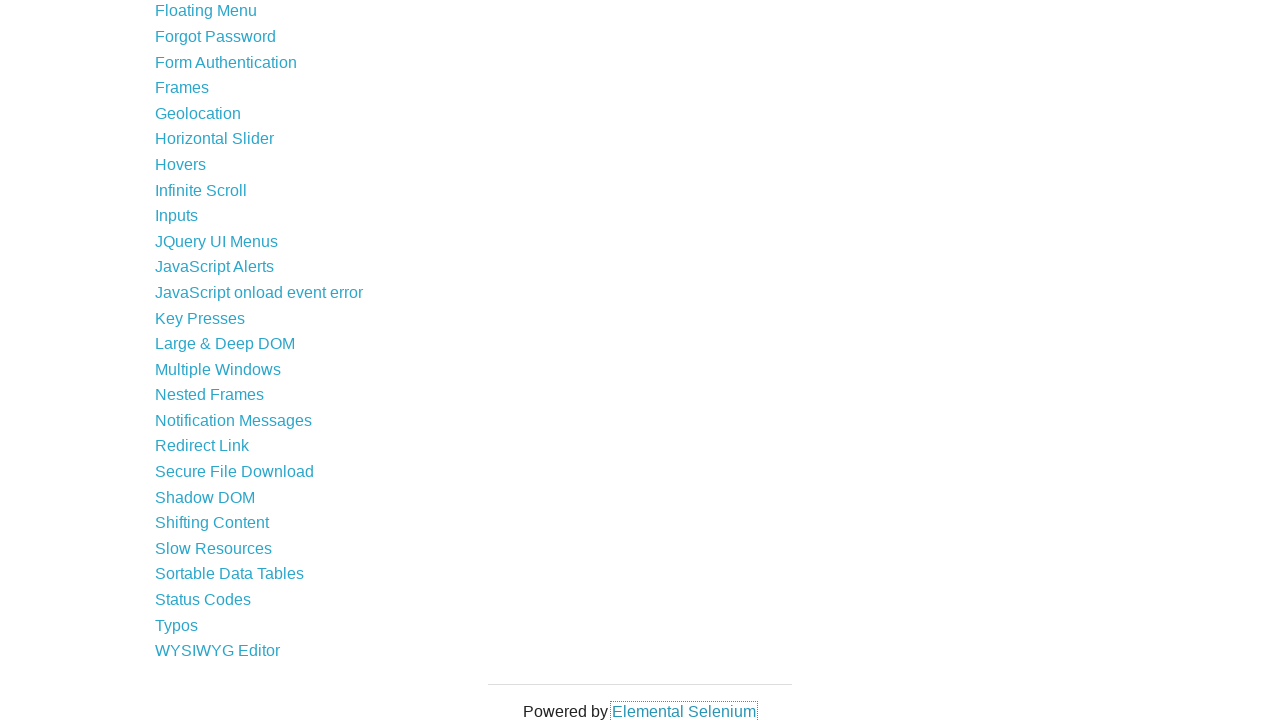

Closed a child page/tab
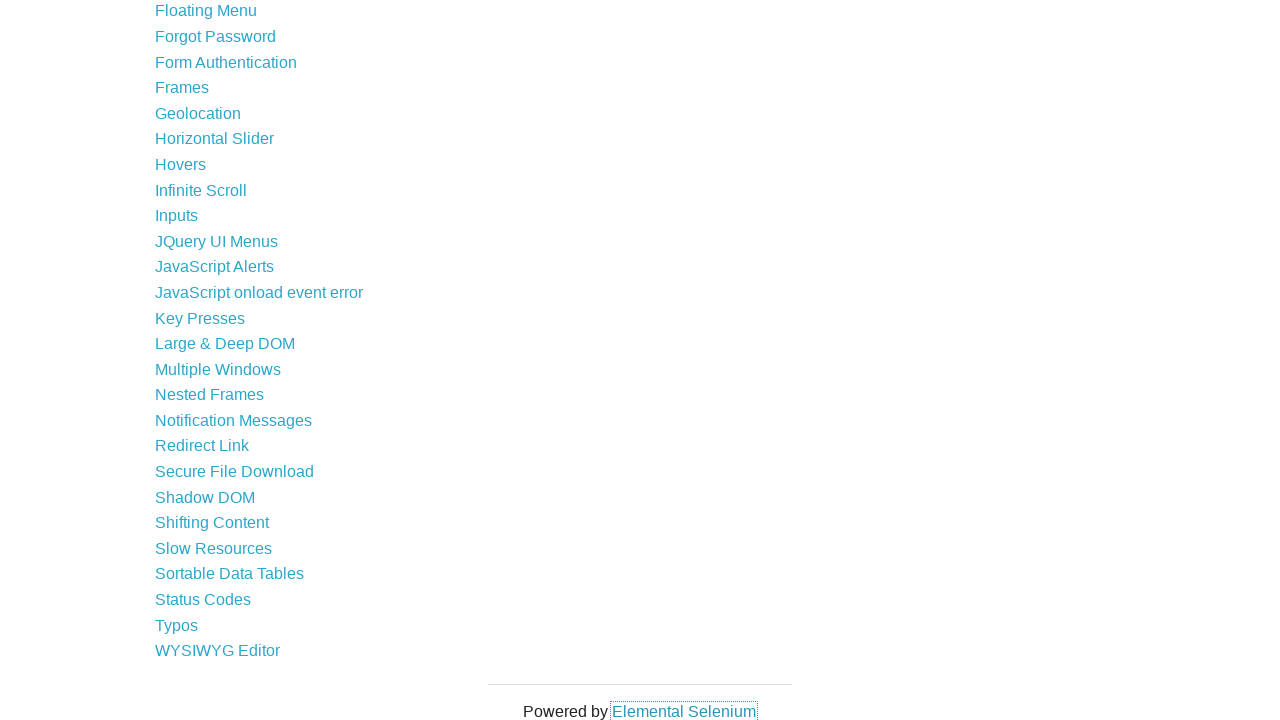

Closed a child page/tab
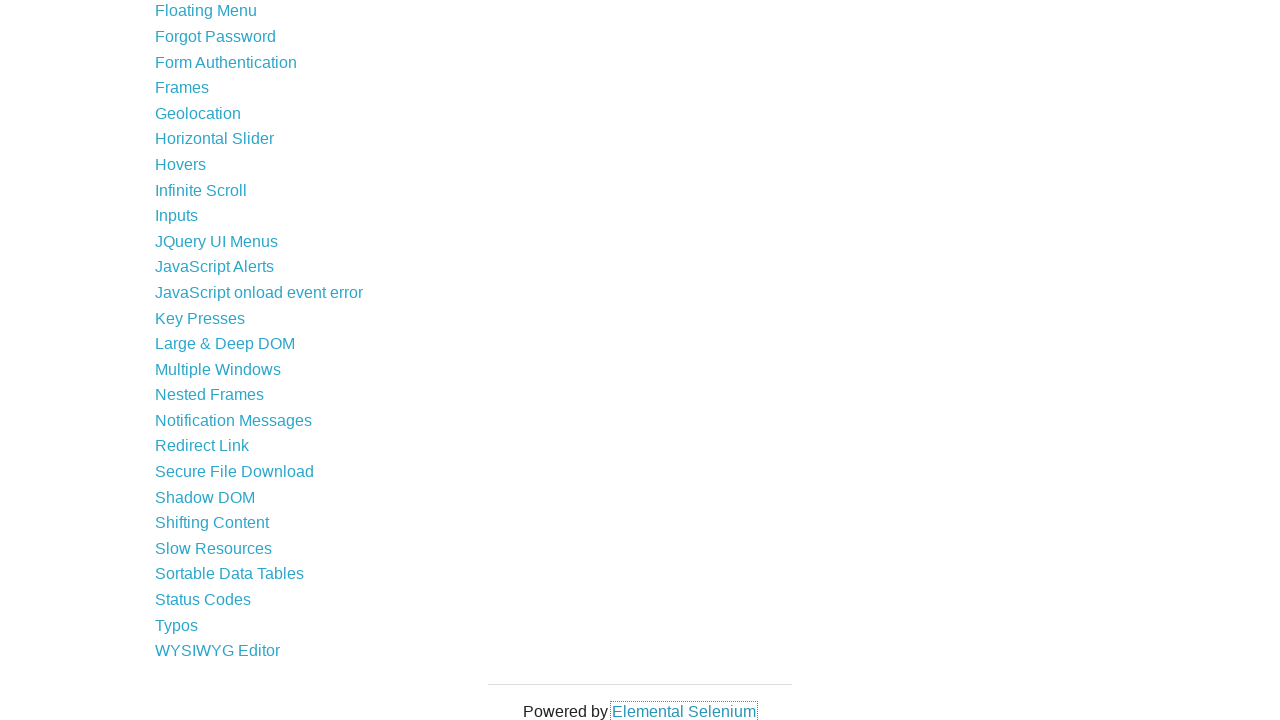

Closed a child page/tab
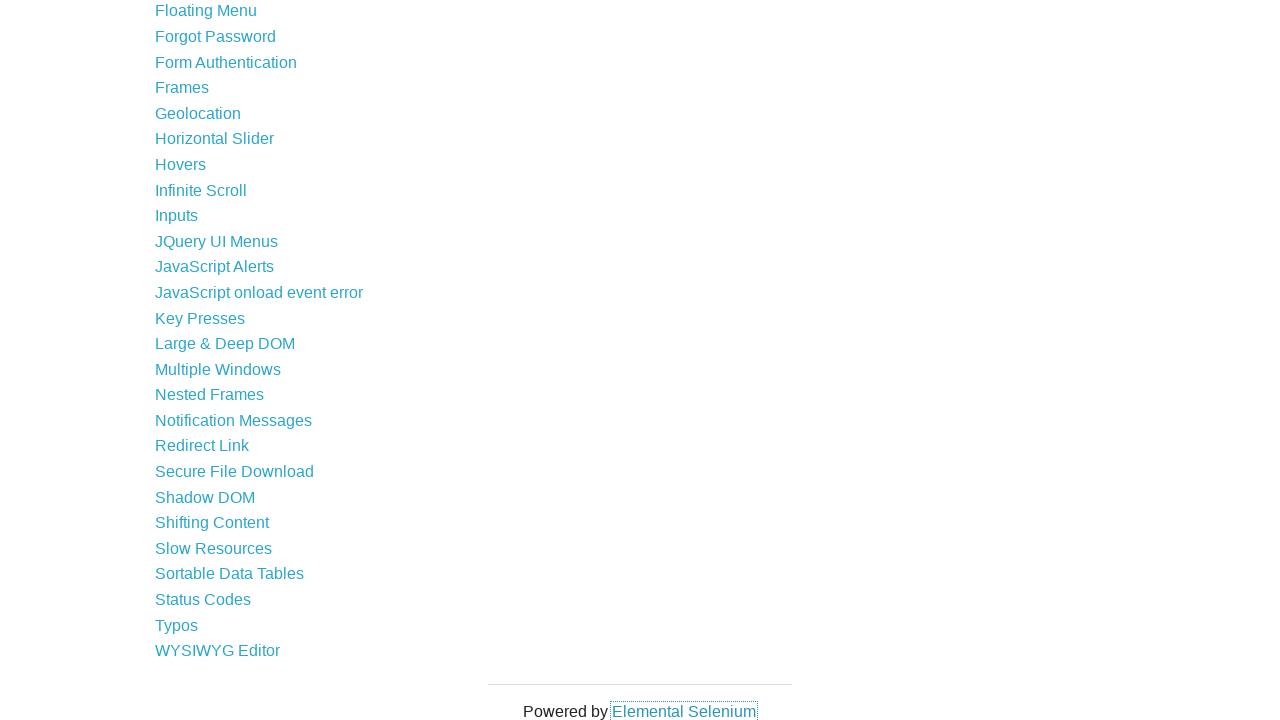

Closed a child page/tab
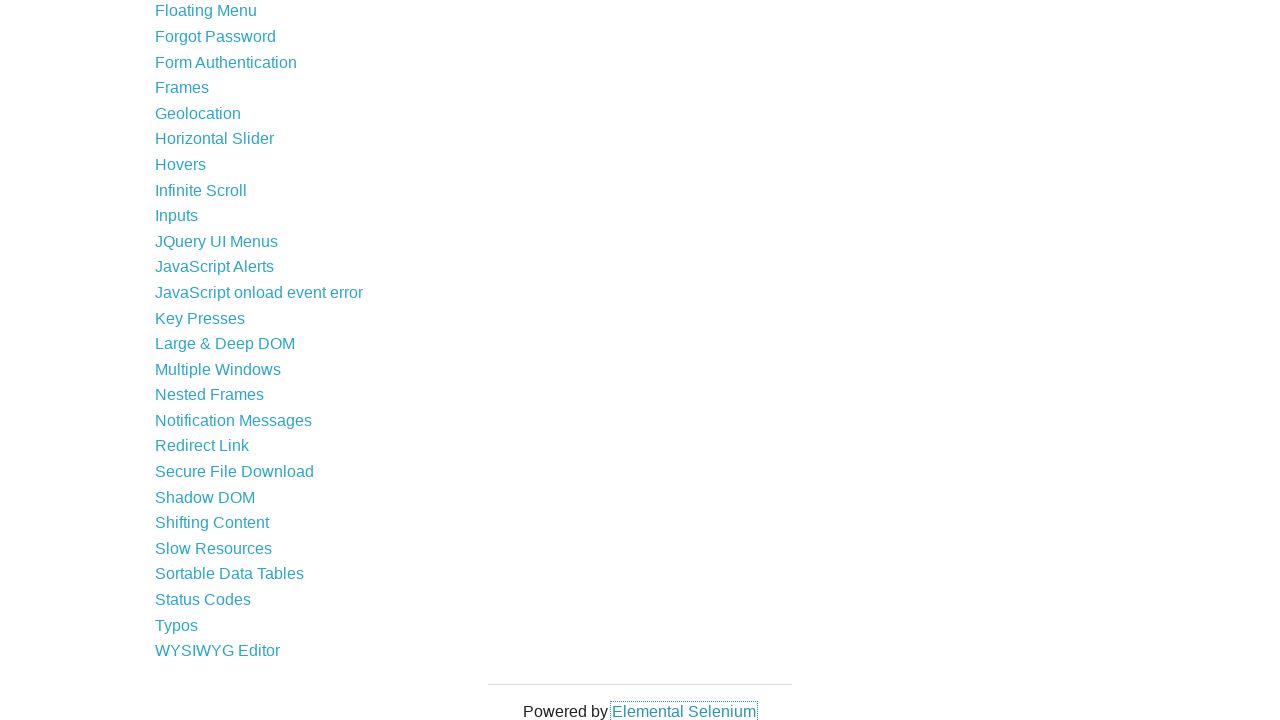

Closed a child page/tab
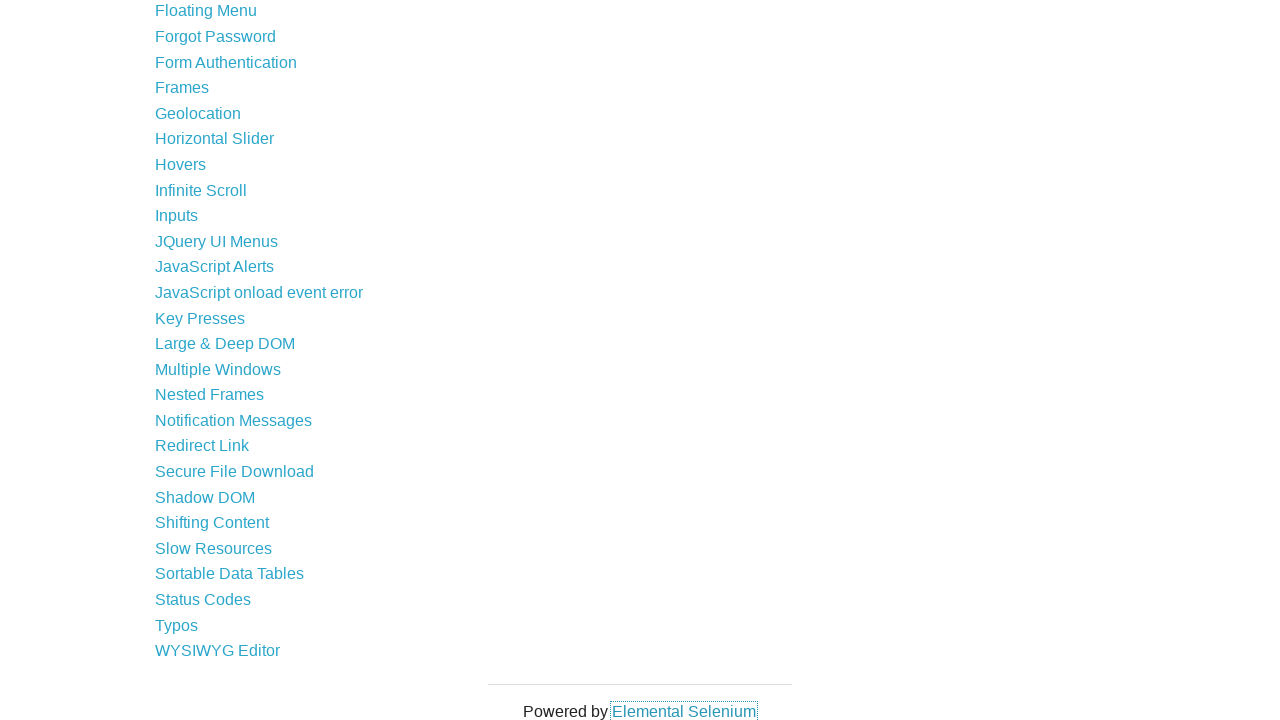

Closed a child page/tab
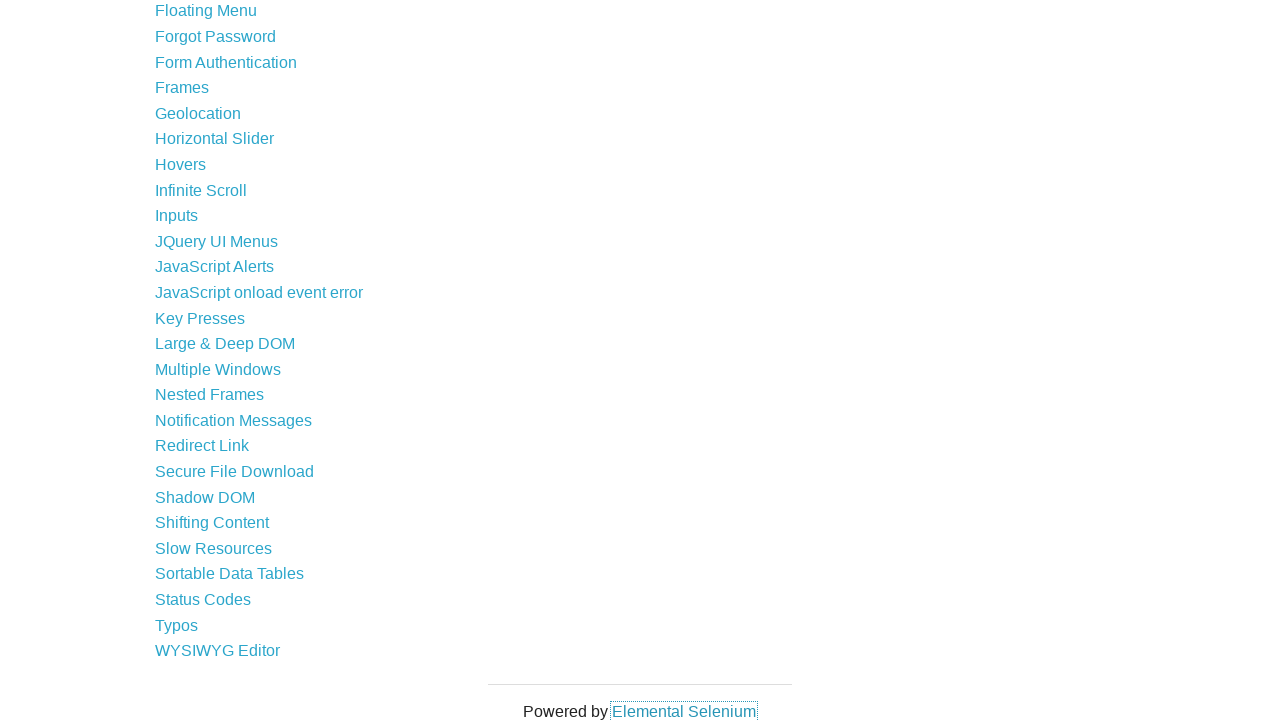

Closed a child page/tab
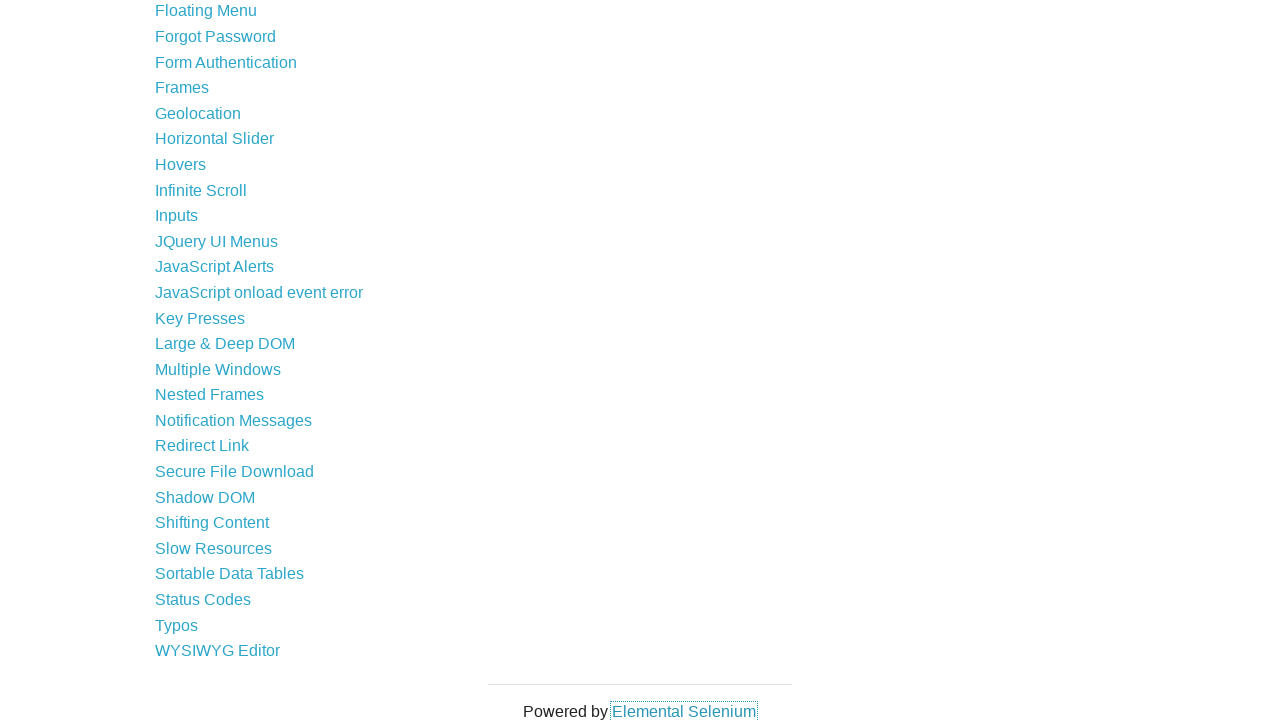

Closed a child page/tab
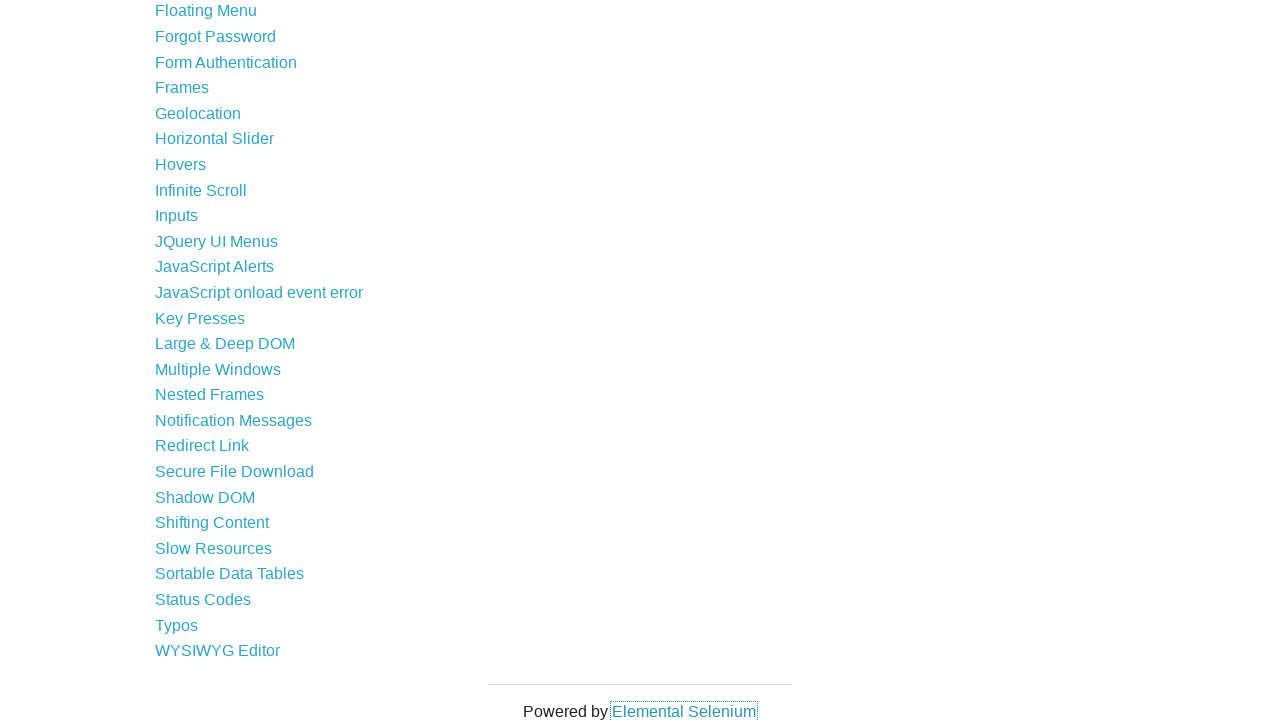

Closed a child page/tab
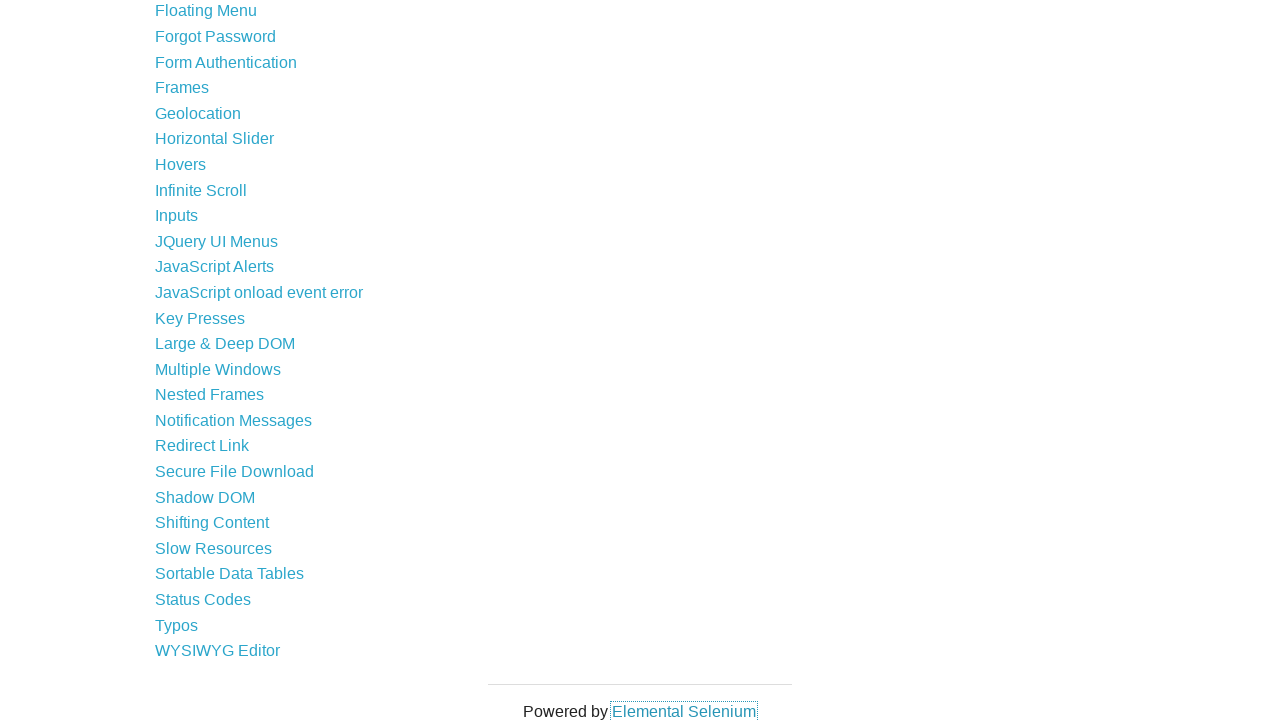

Closed a child page/tab
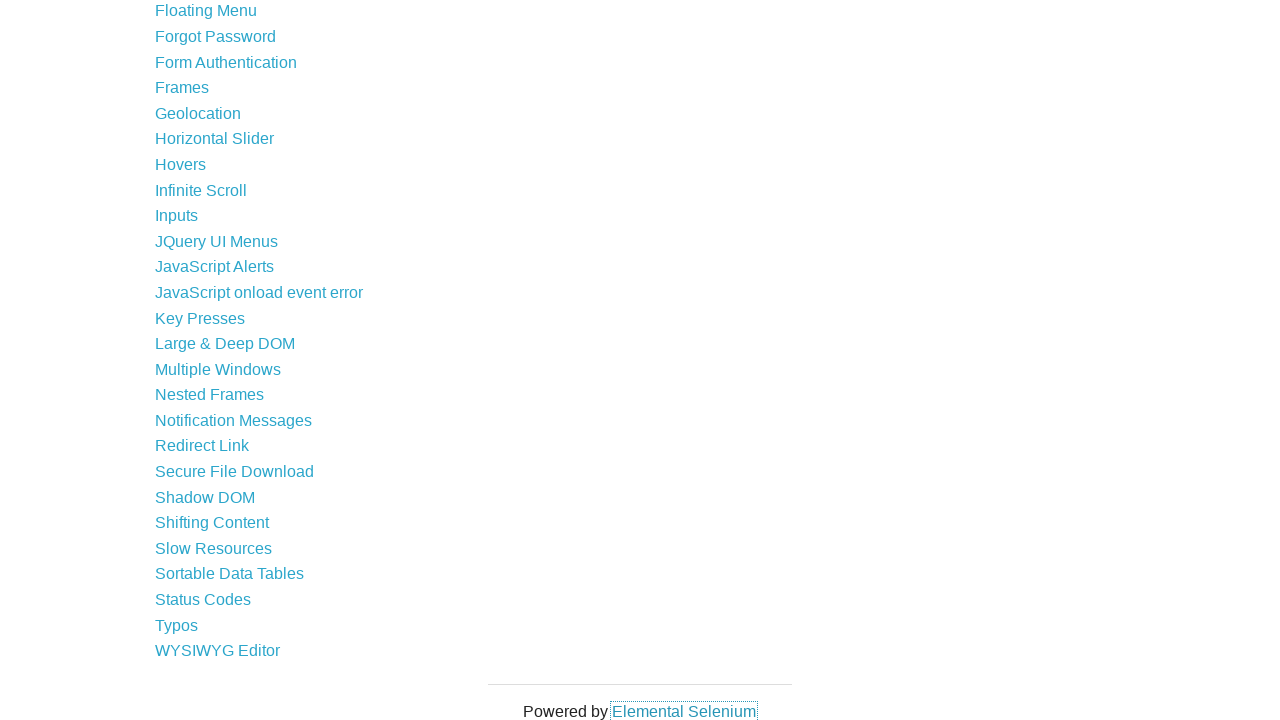

Closed a child page/tab
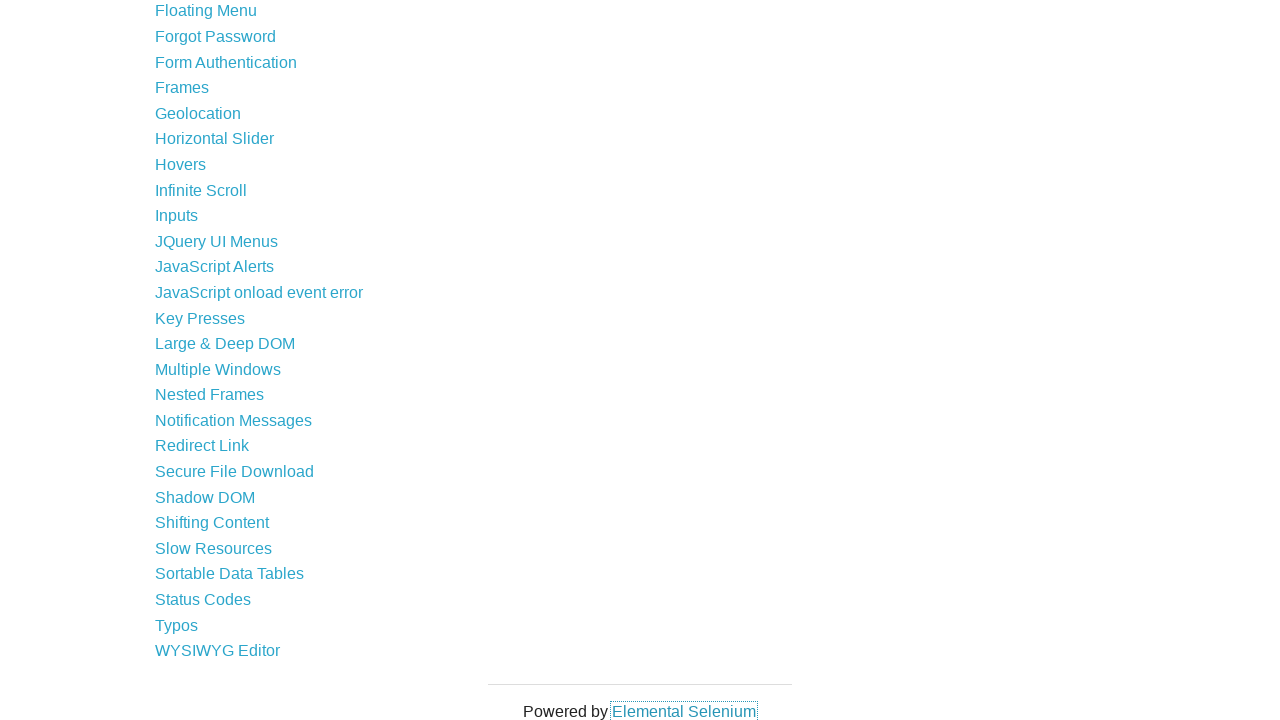

Closed a child page/tab
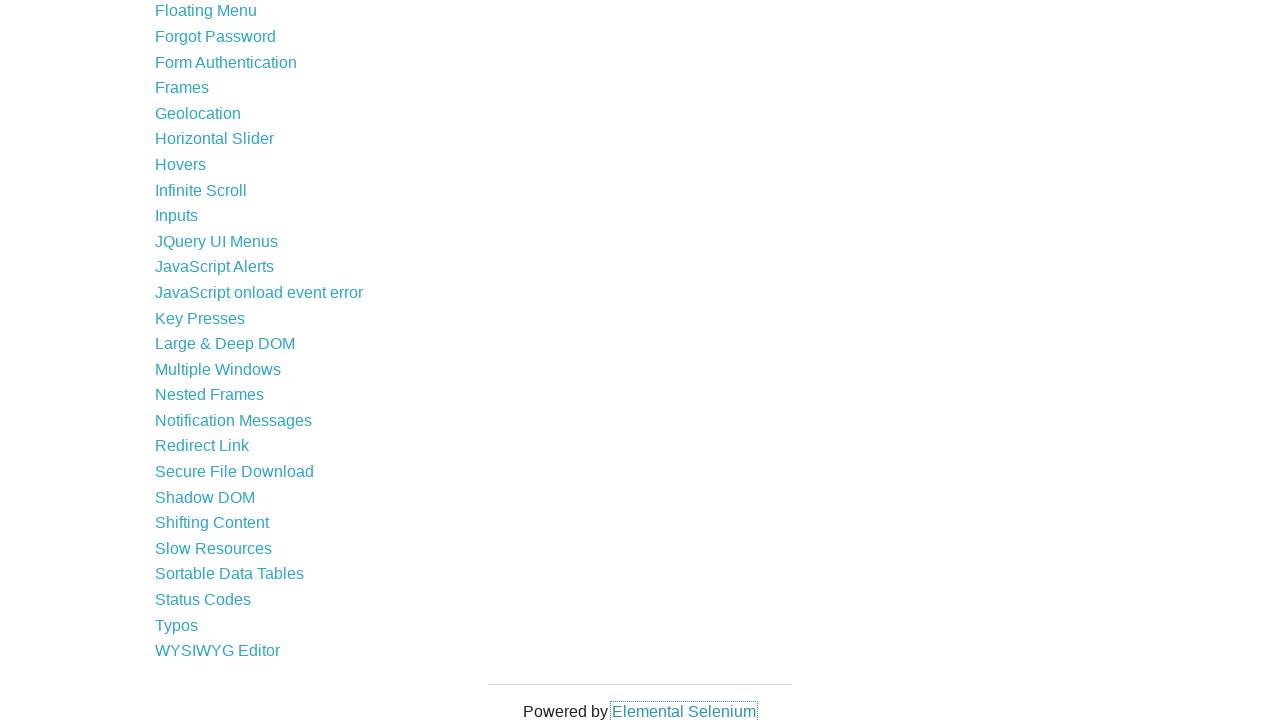

Closed a child page/tab
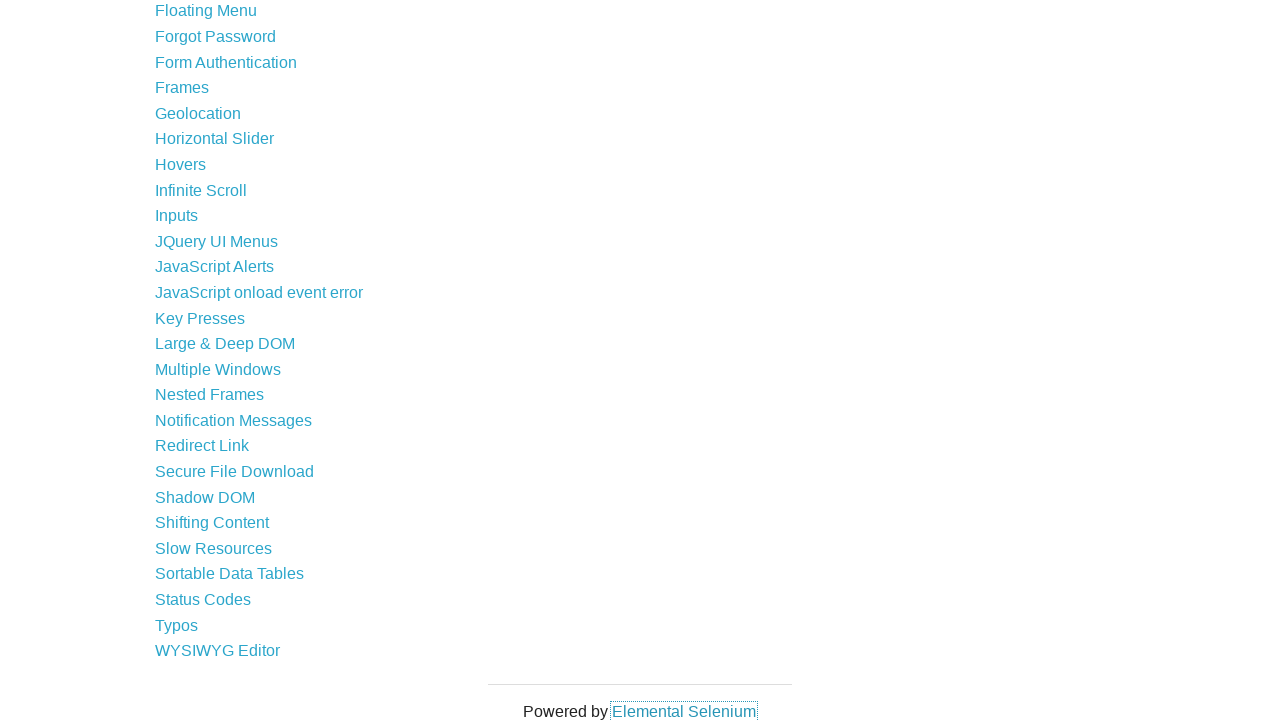

Closed a child page/tab
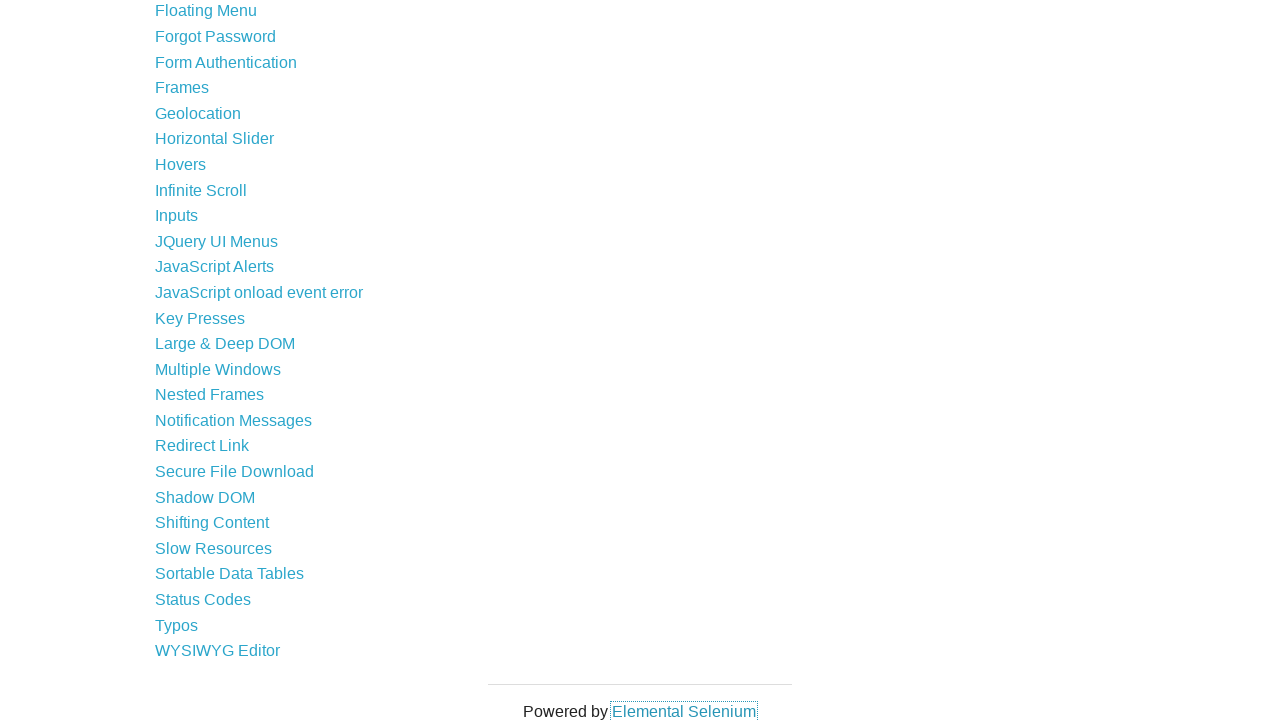

Closed a child page/tab
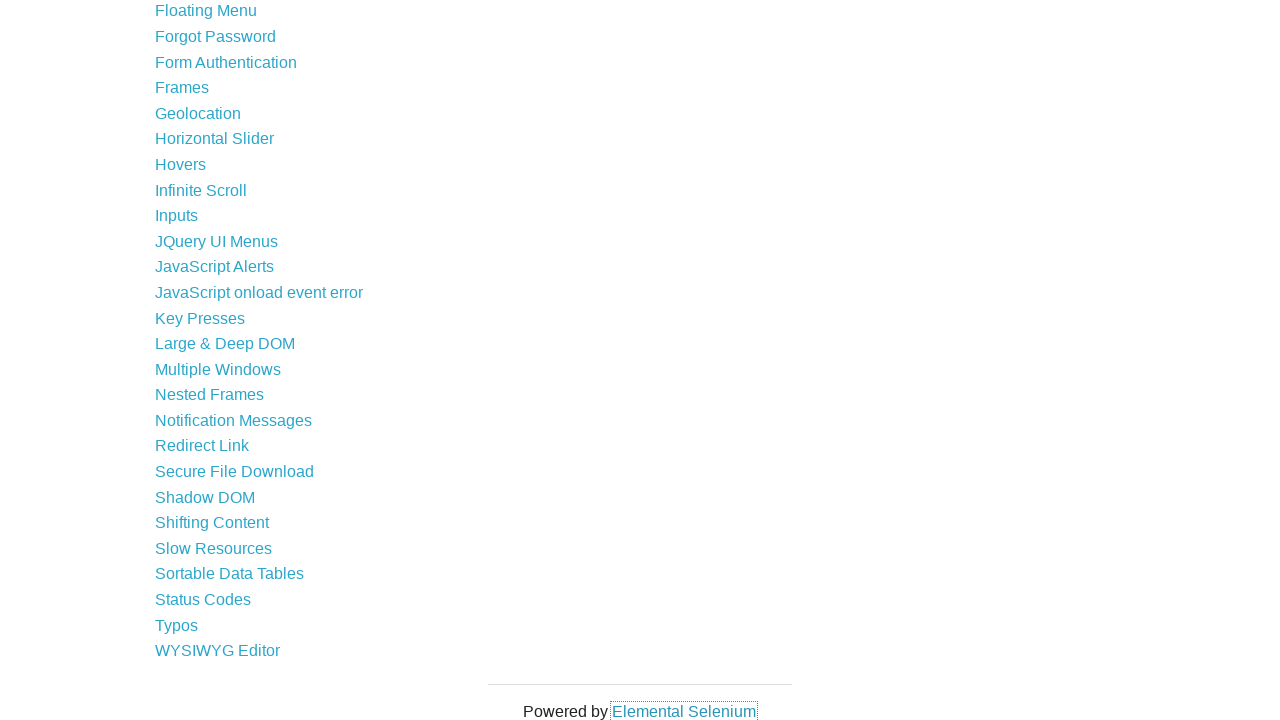

Closed a child page/tab
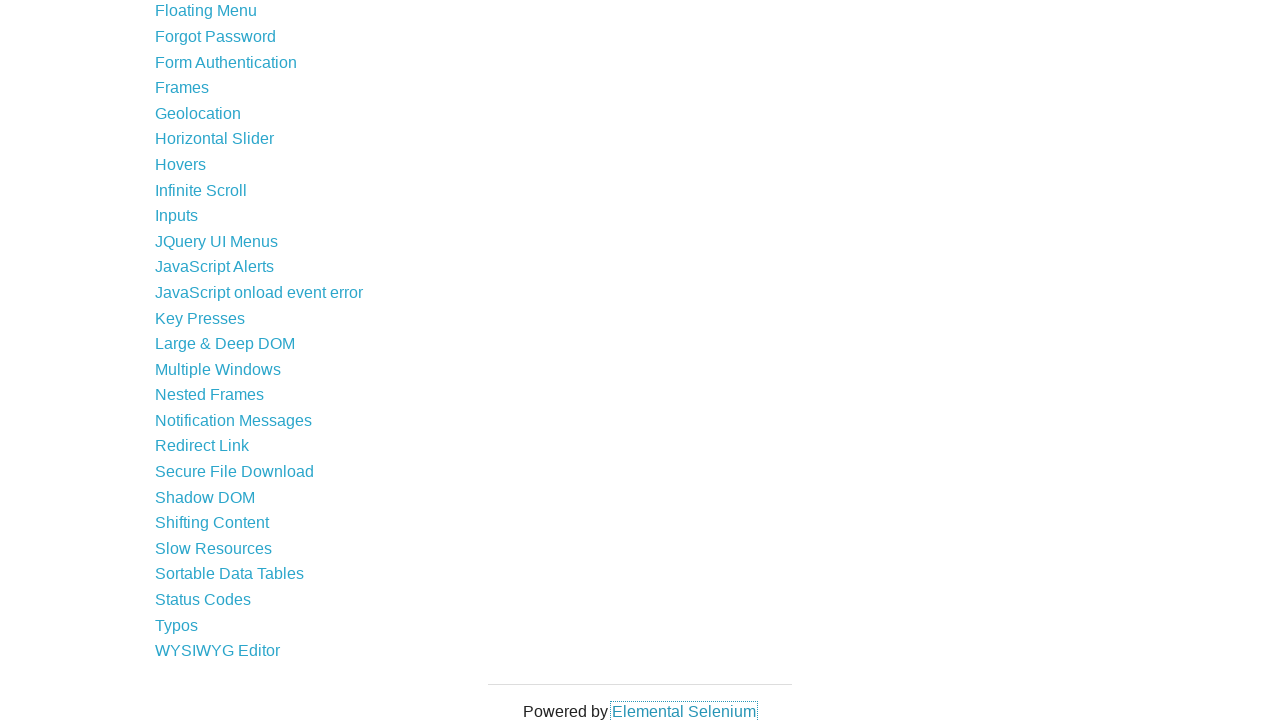

Closed a child page/tab
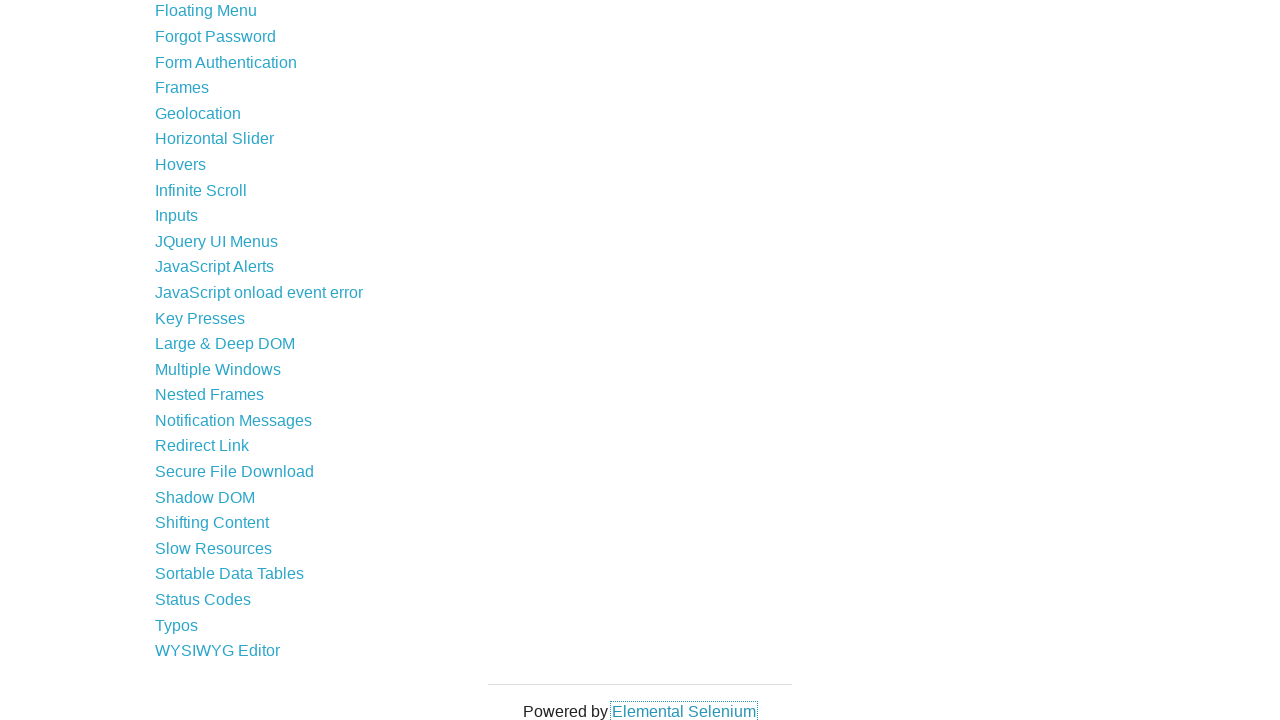

Closed a child page/tab
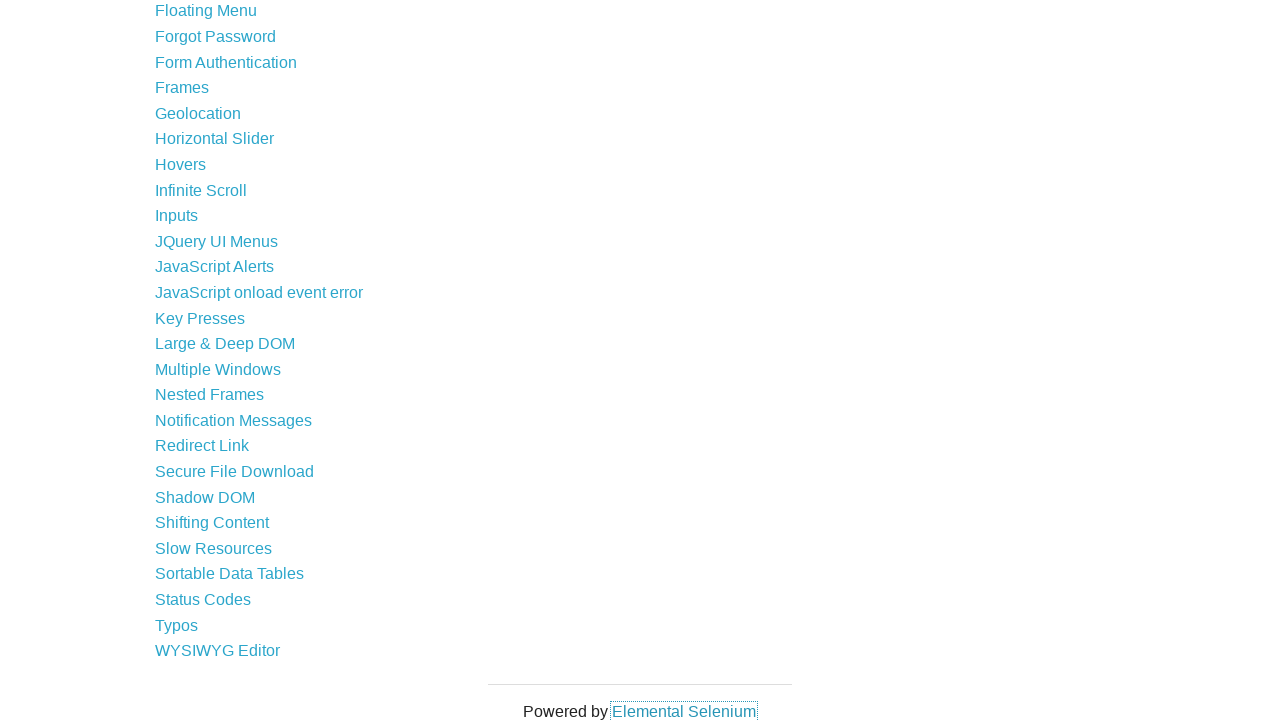

Closed a child page/tab
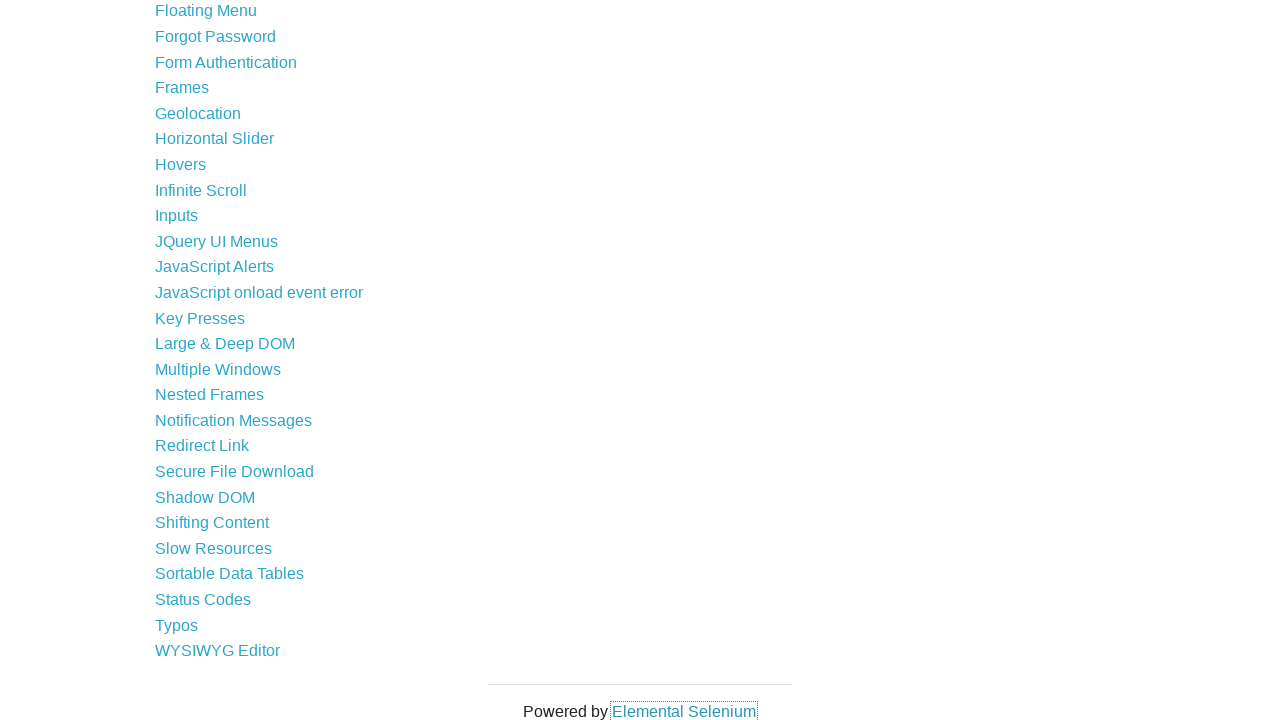

Closed a child page/tab
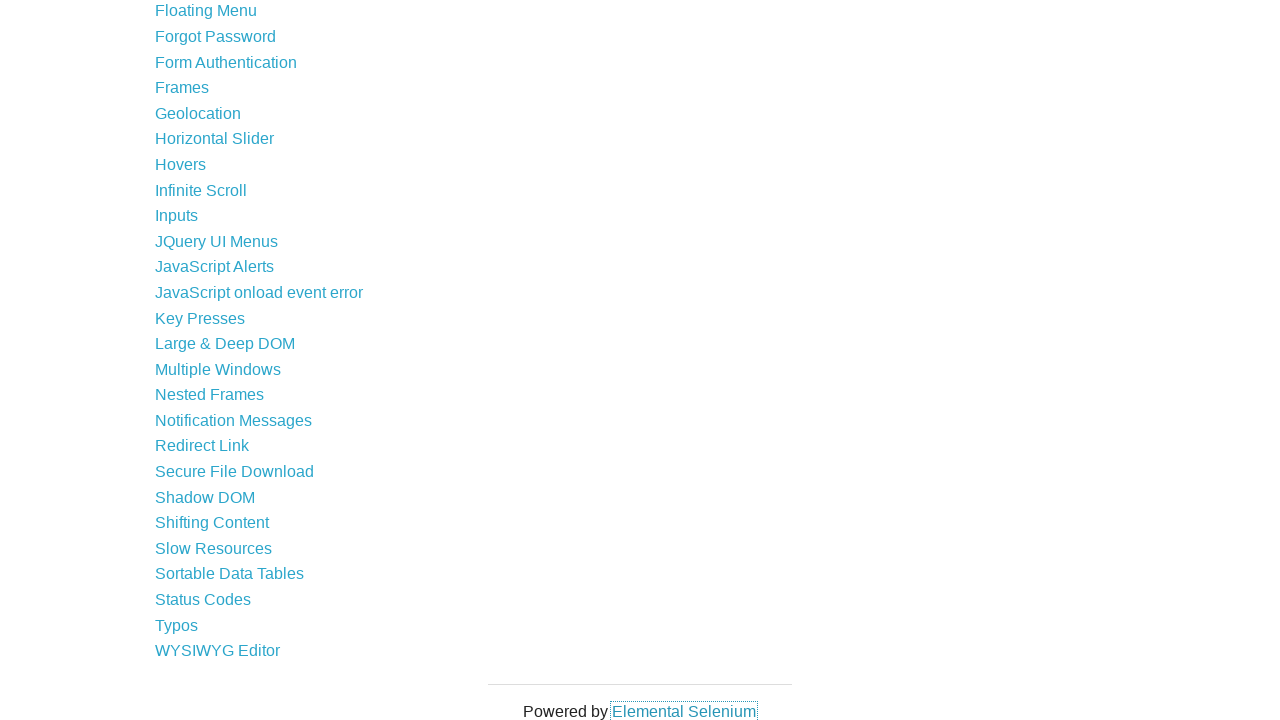

Closed a child page/tab
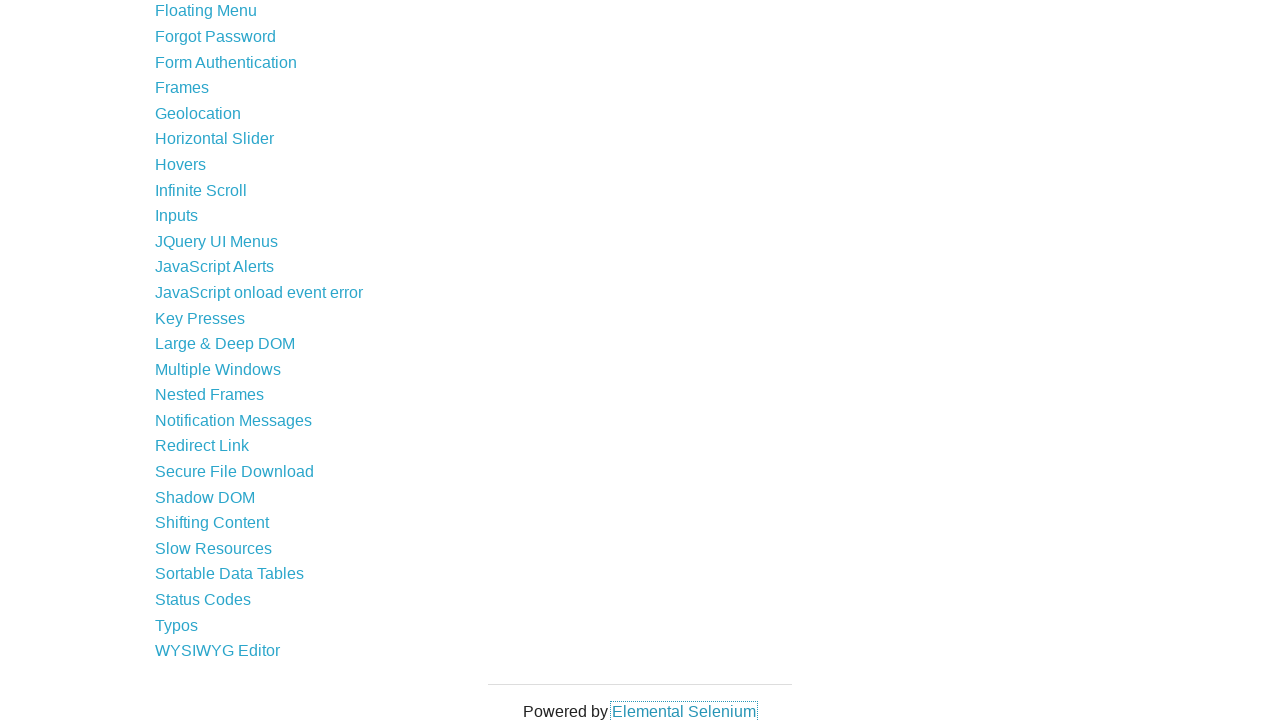

Closed a child page/tab
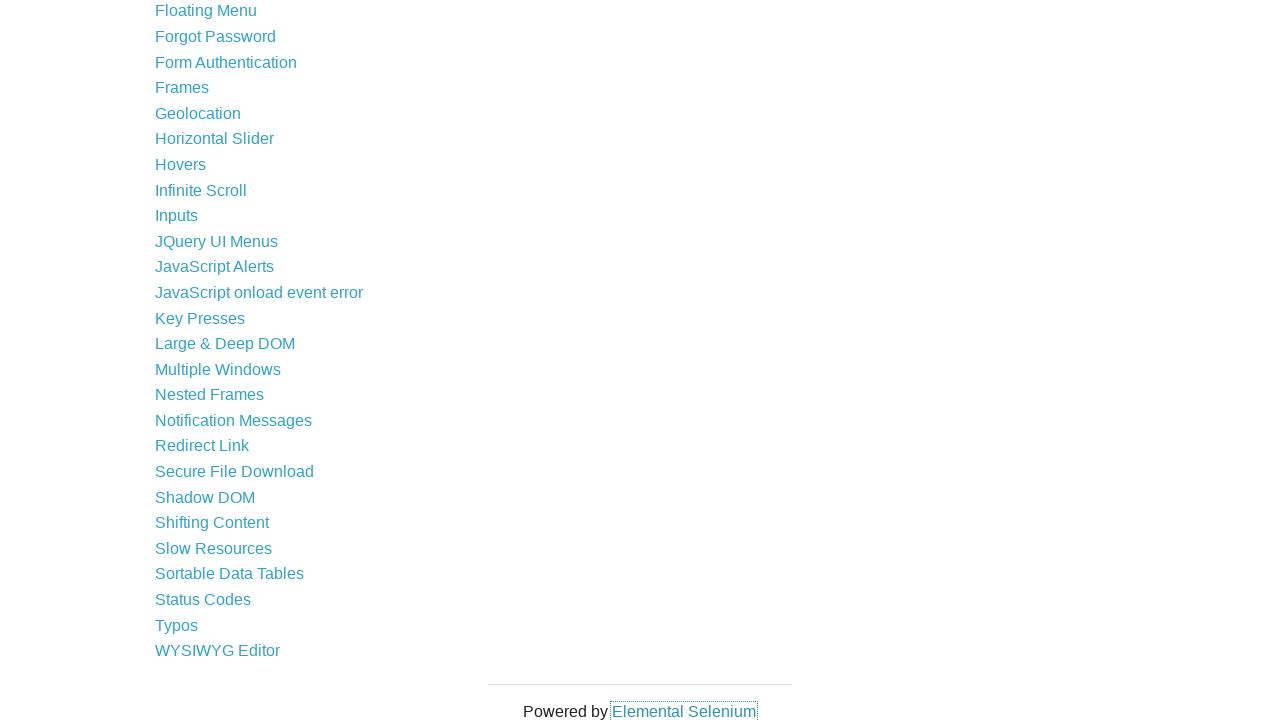

Closed a child page/tab
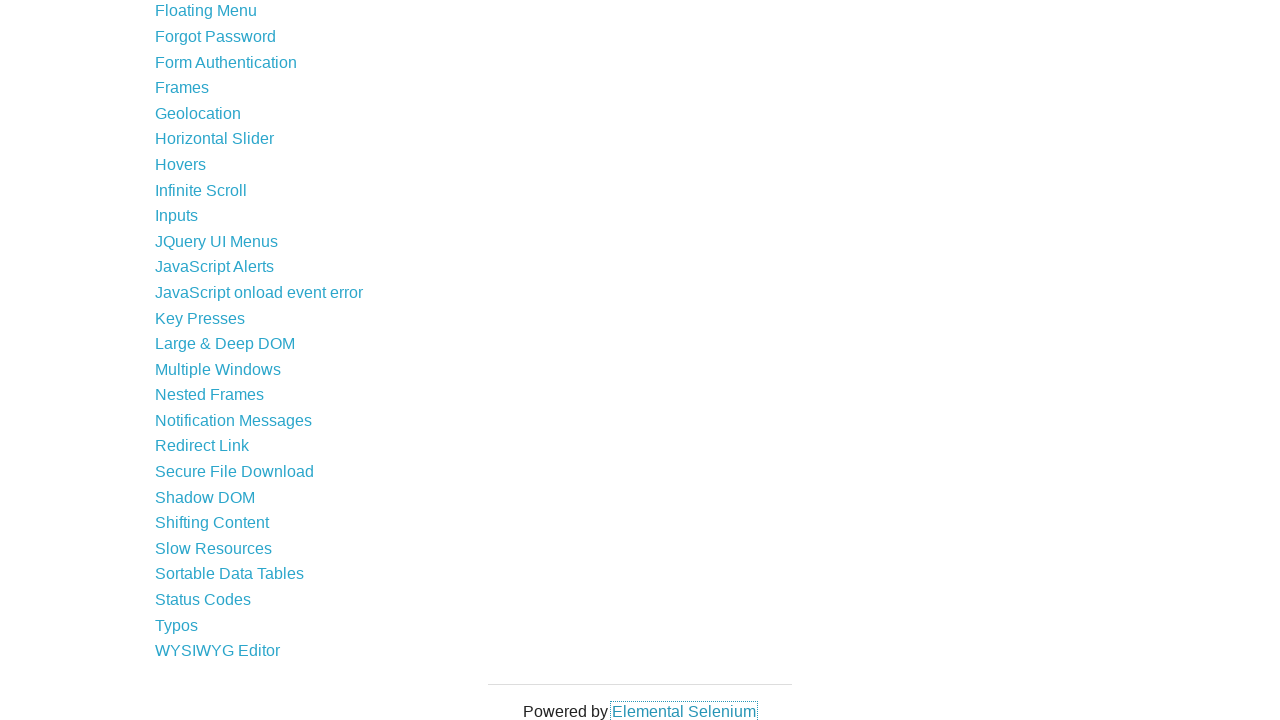

Closed a child page/tab
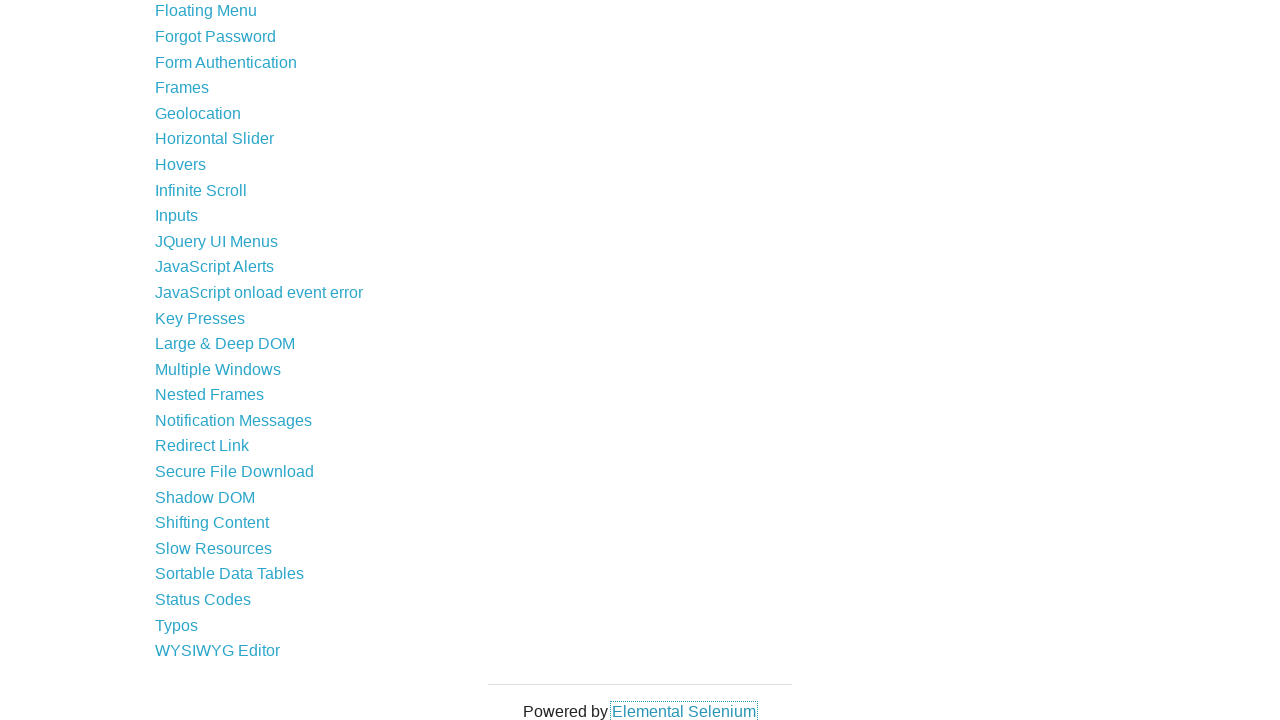

Brought parent page back to focus
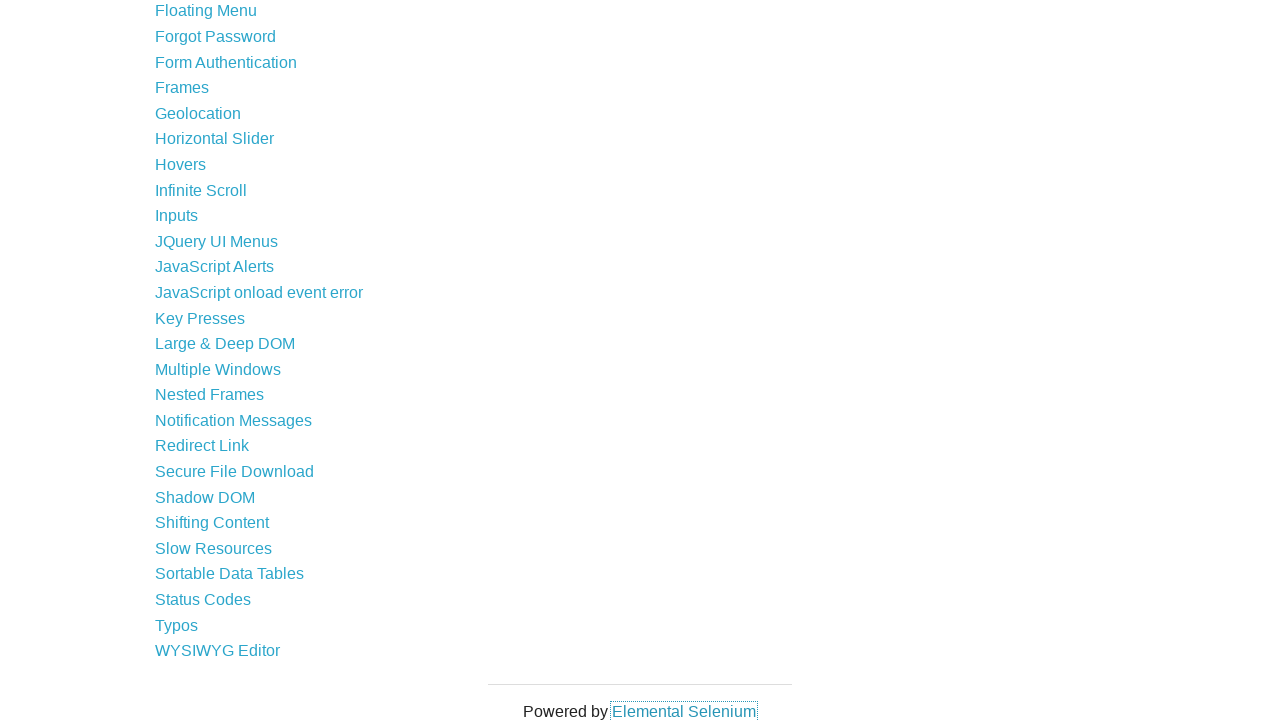

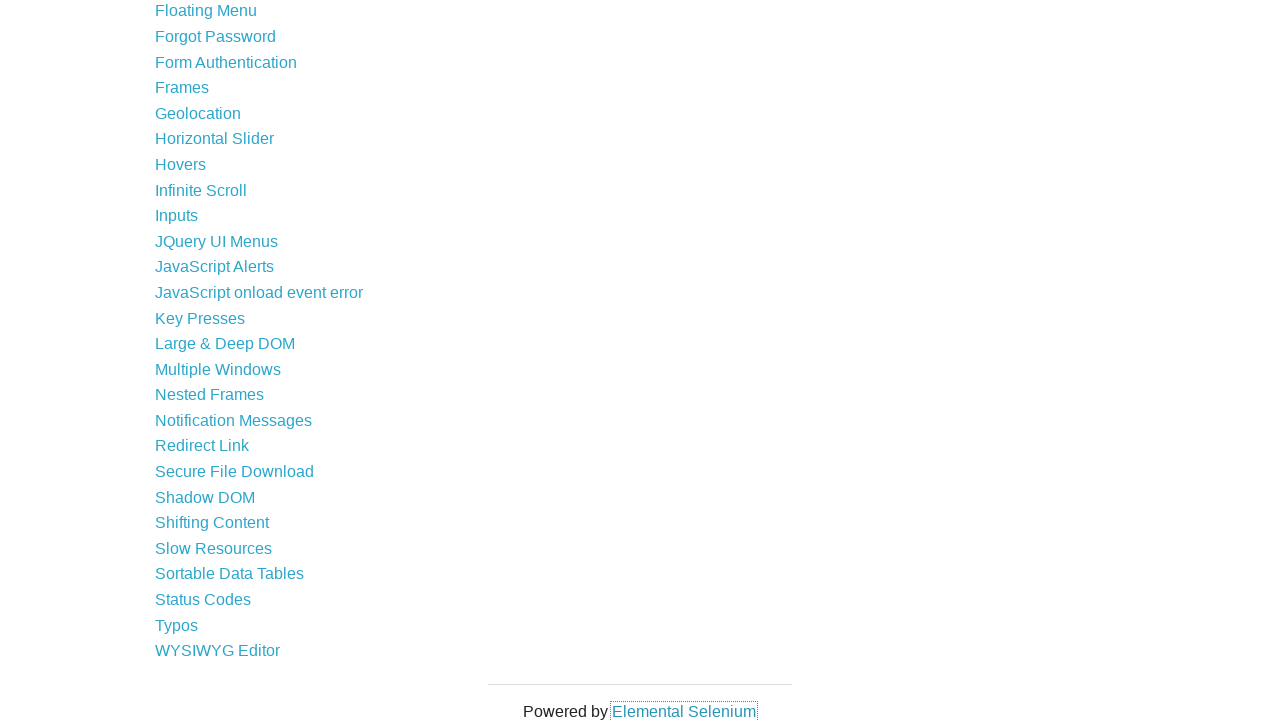